Tests filling out a large form by entering text into all input fields and submitting the form via a button click

Starting URL: http://suninjuly.github.io/huge_form.html

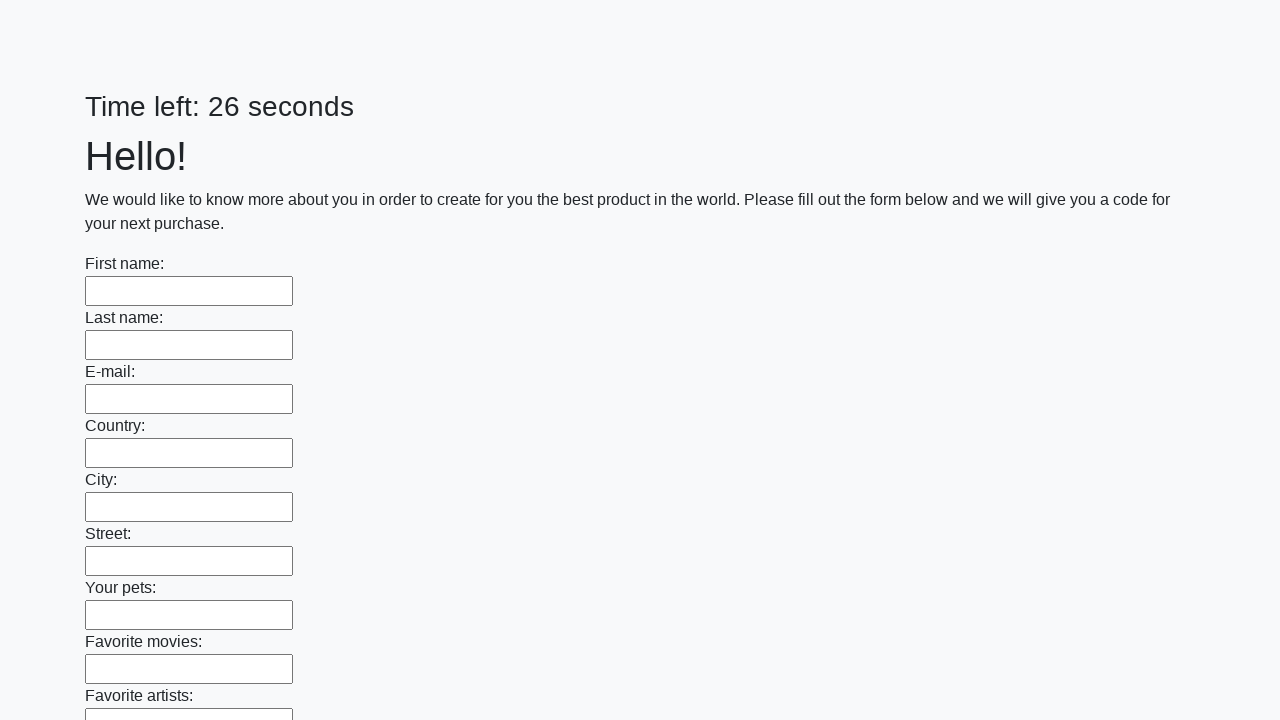

Located all input fields on the huge form
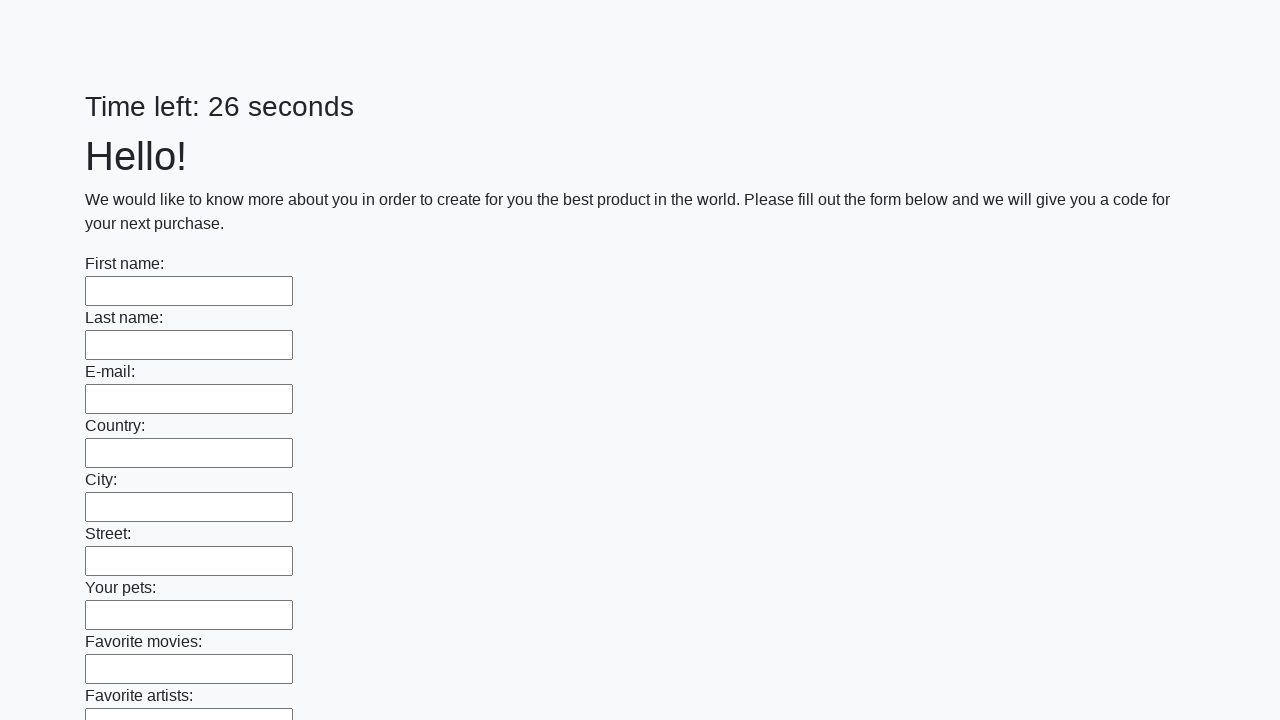

Filled an input field with 'Test' on input >> nth=0
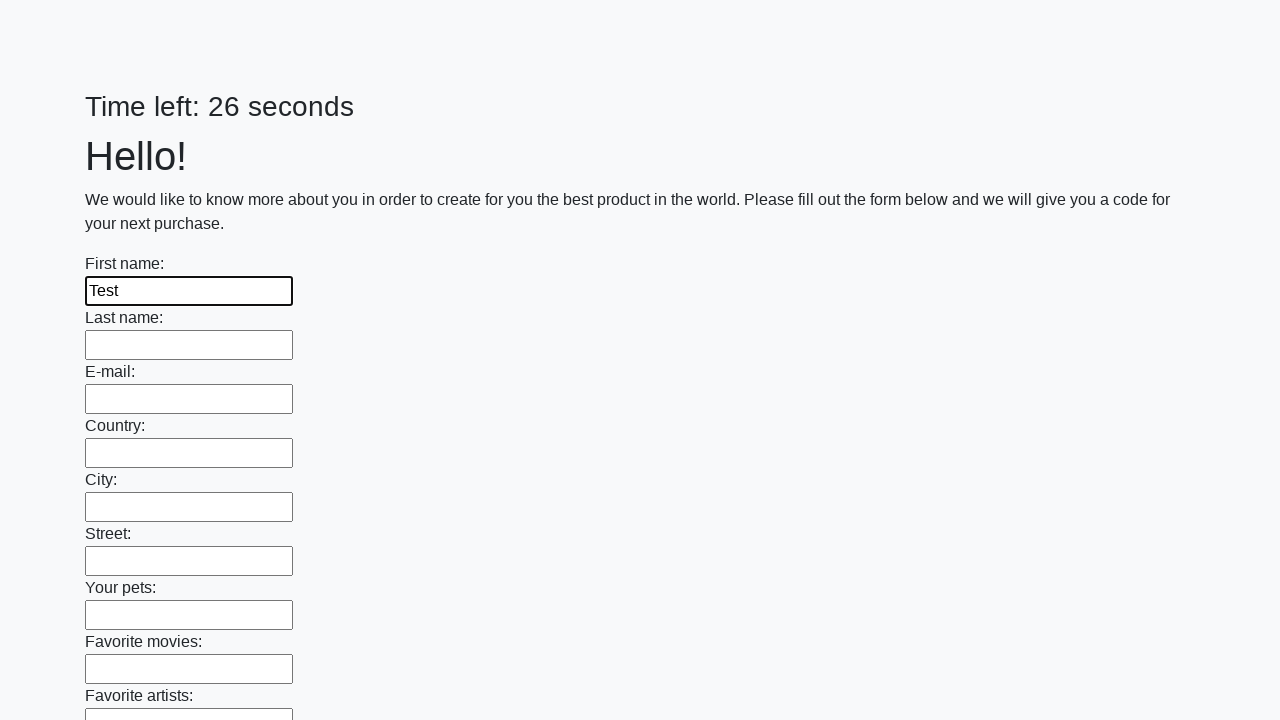

Filled an input field with 'Test' on input >> nth=1
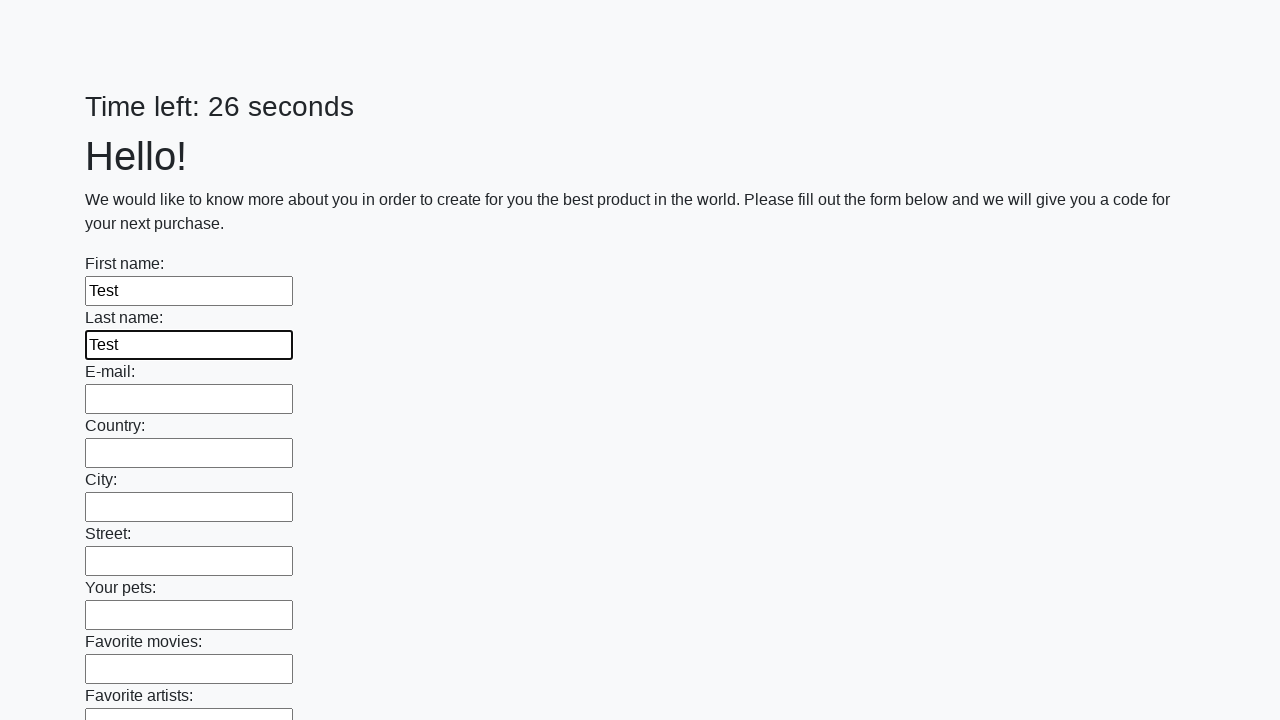

Filled an input field with 'Test' on input >> nth=2
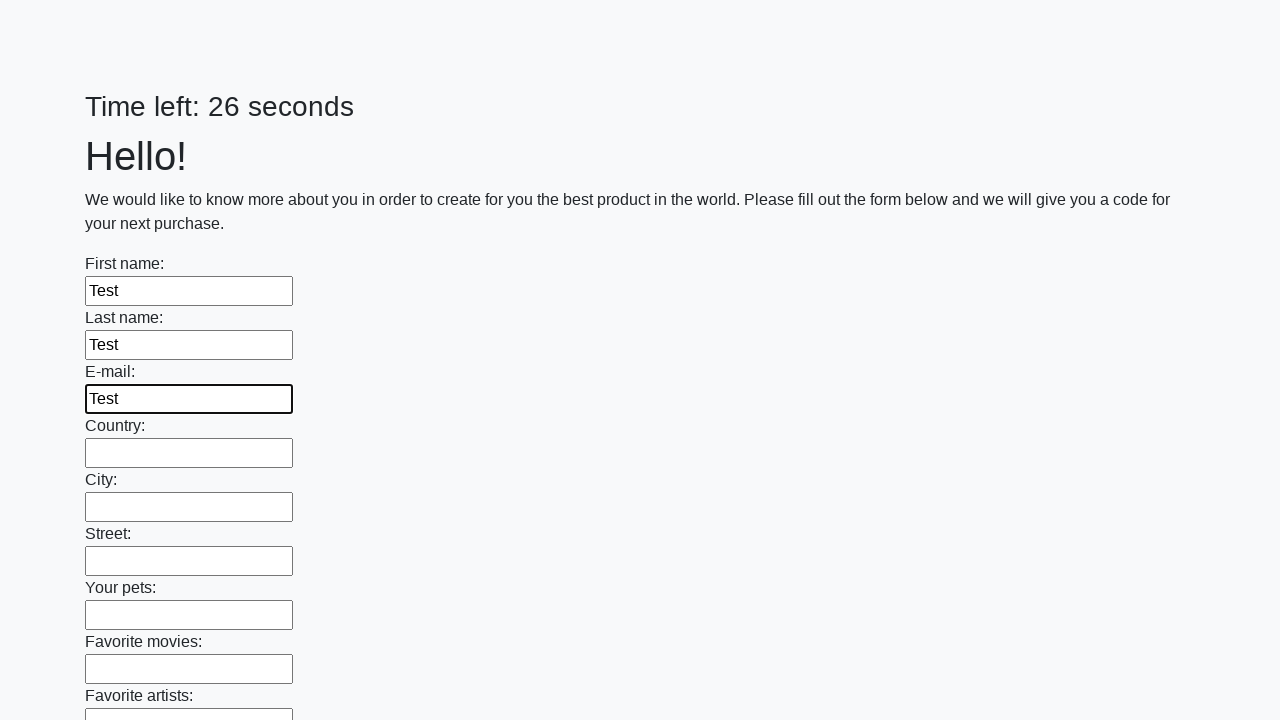

Filled an input field with 'Test' on input >> nth=3
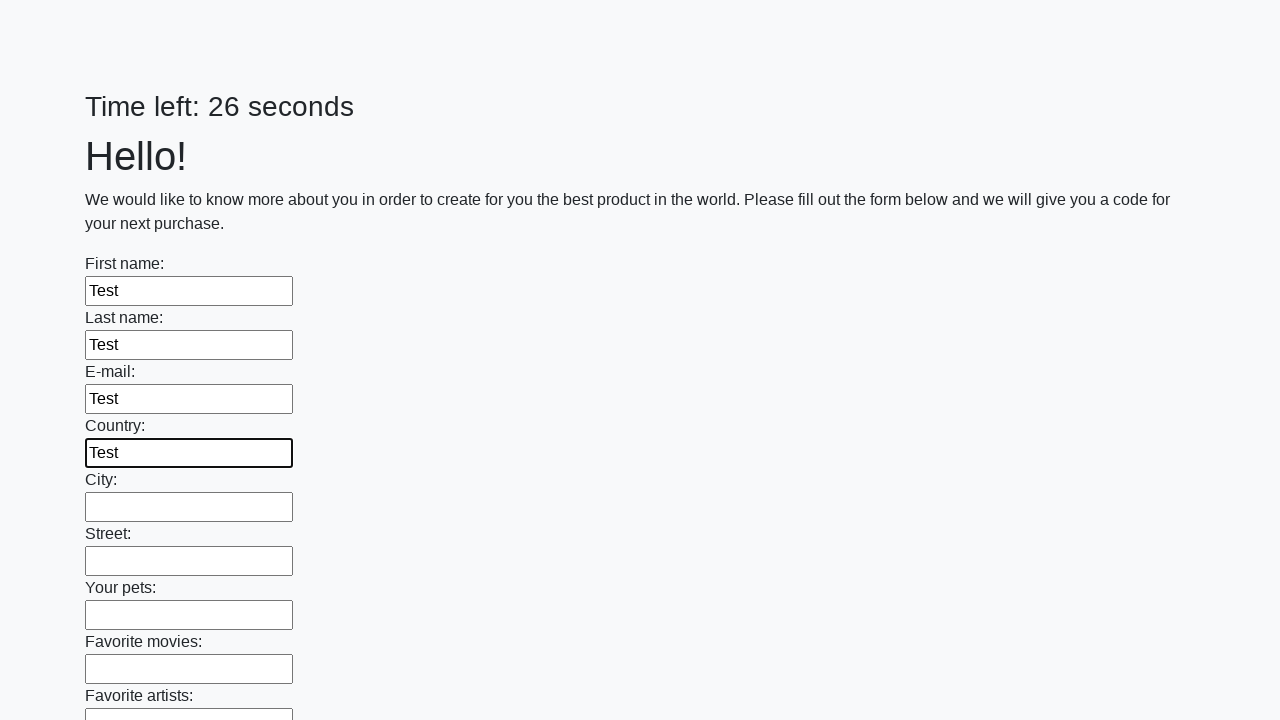

Filled an input field with 'Test' on input >> nth=4
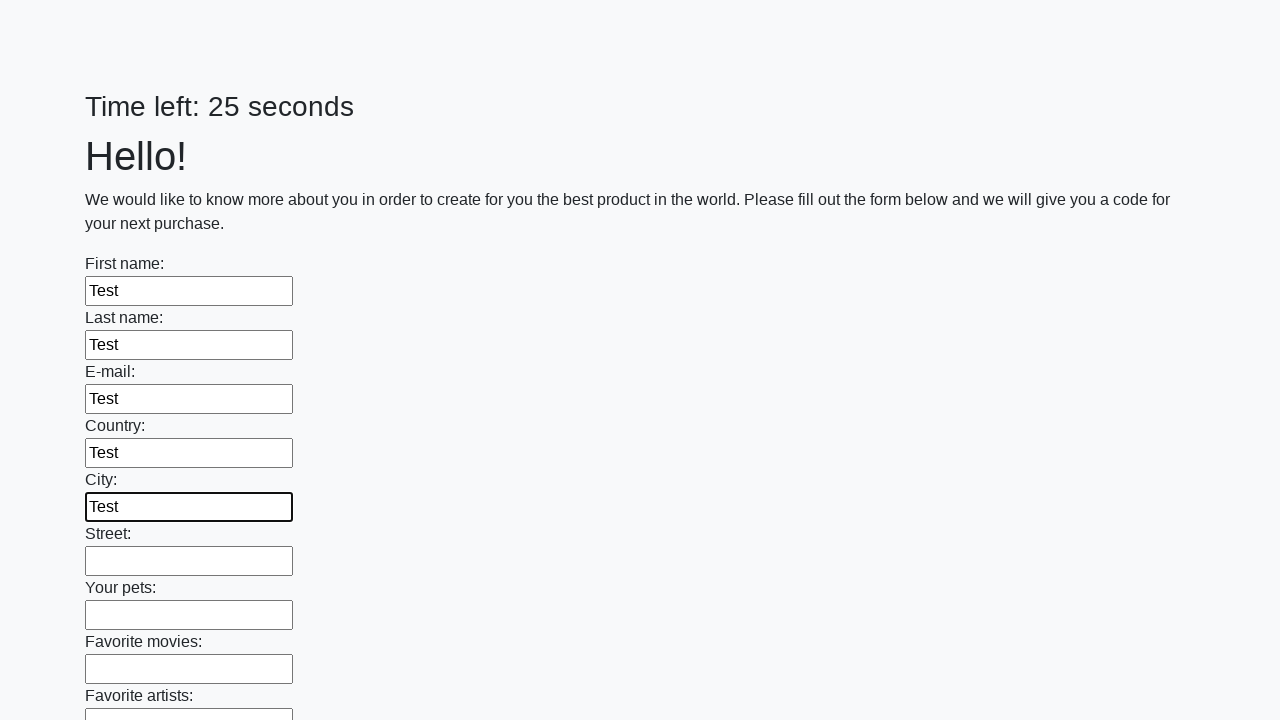

Filled an input field with 'Test' on input >> nth=5
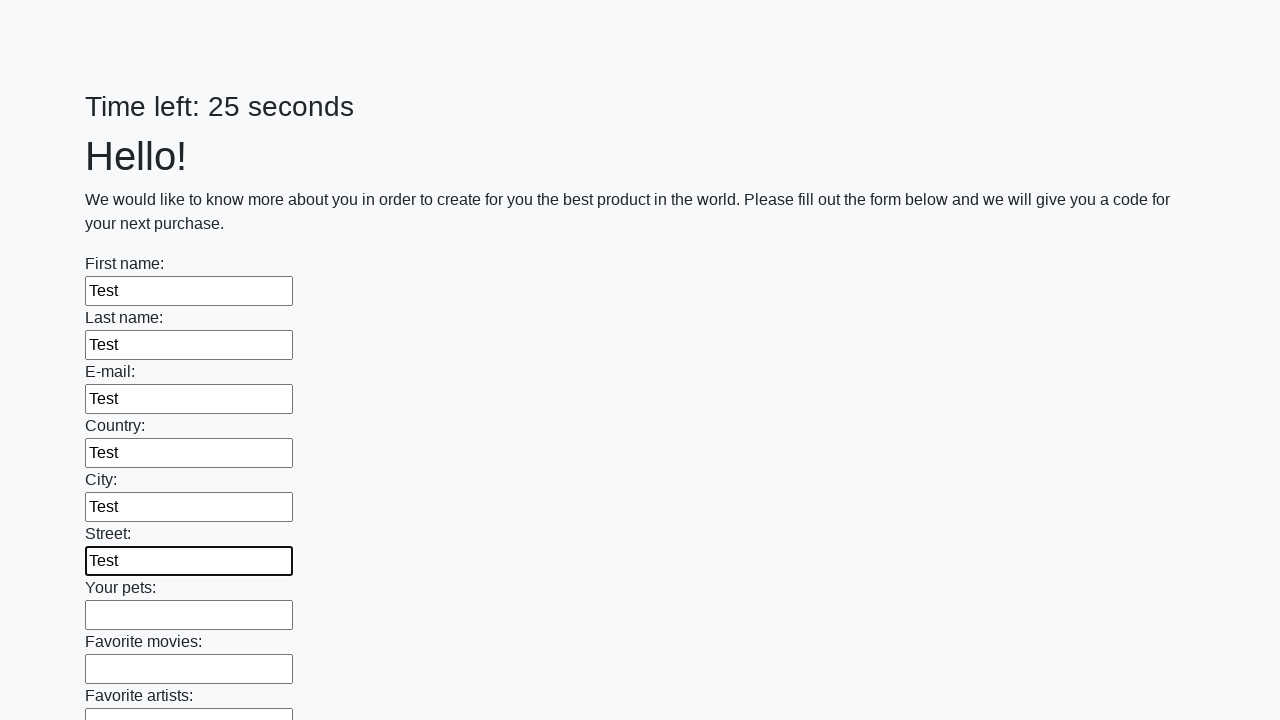

Filled an input field with 'Test' on input >> nth=6
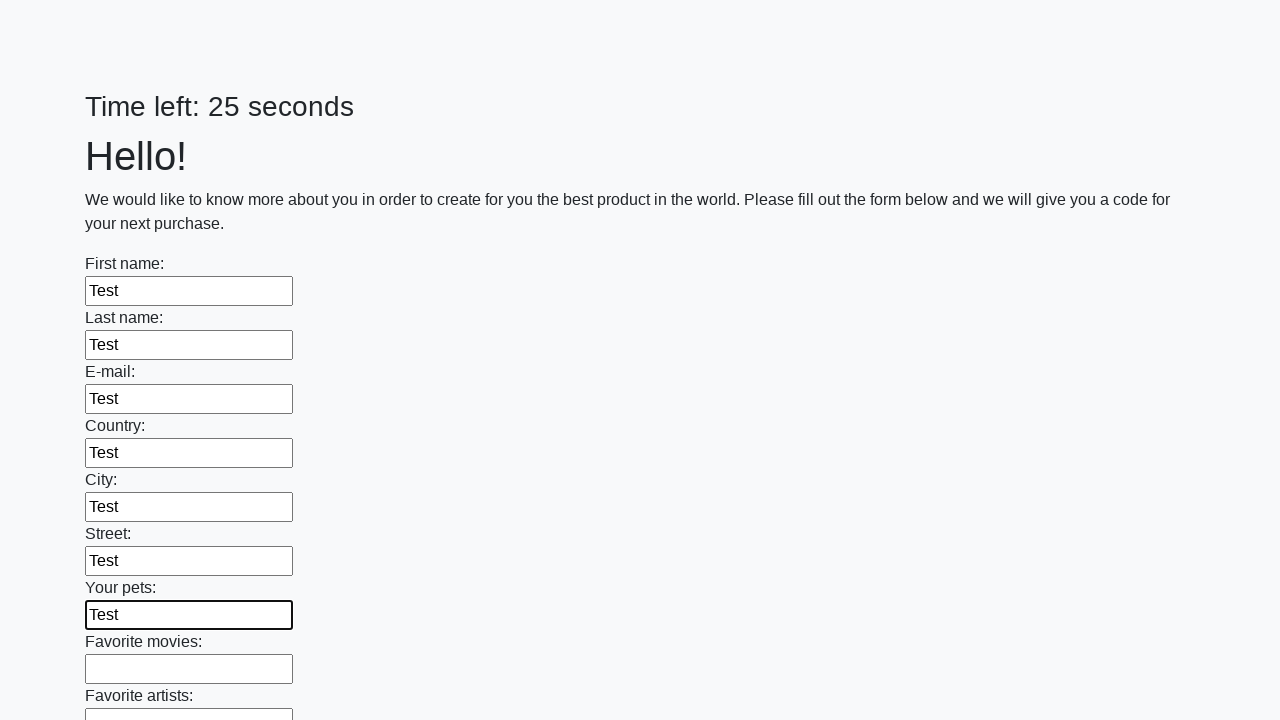

Filled an input field with 'Test' on input >> nth=7
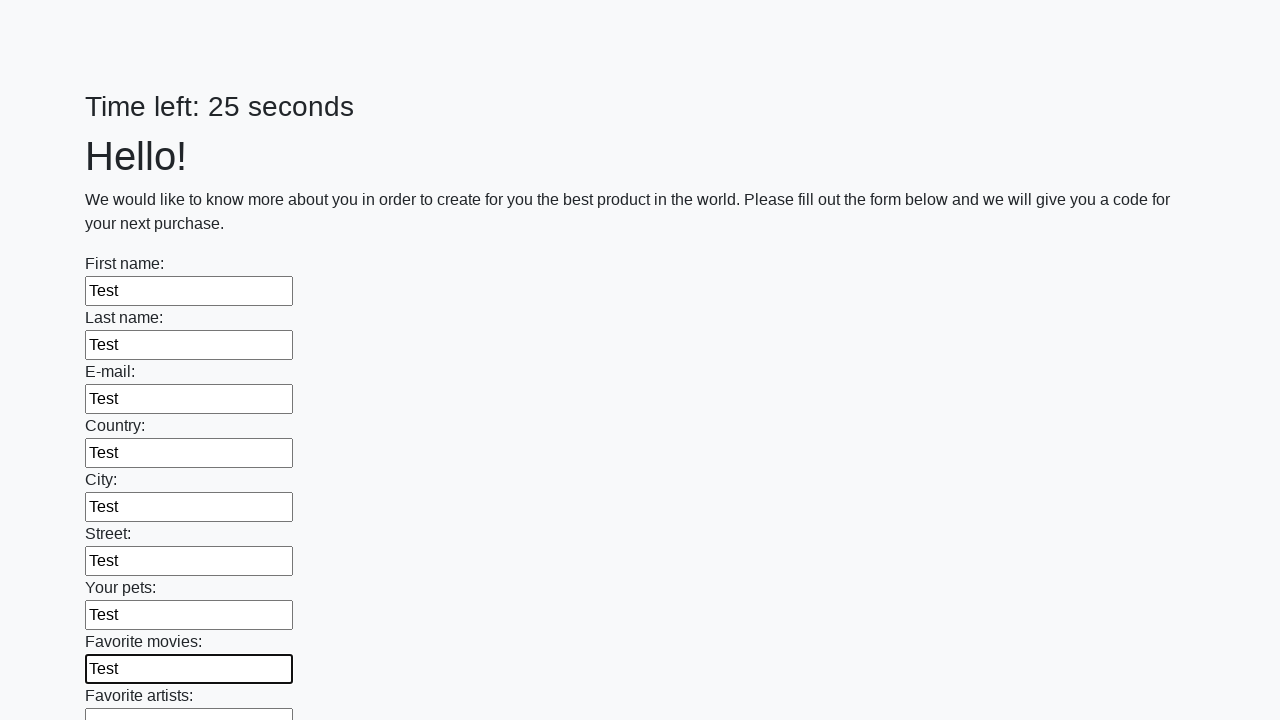

Filled an input field with 'Test' on input >> nth=8
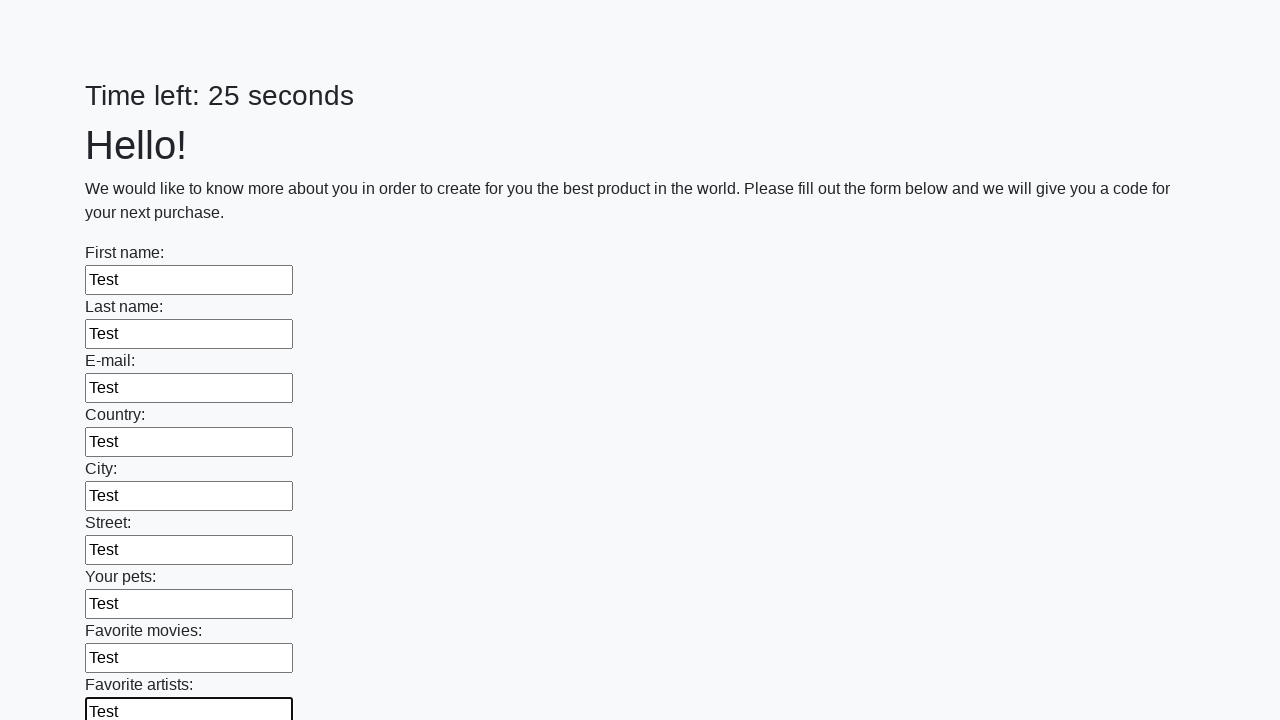

Filled an input field with 'Test' on input >> nth=9
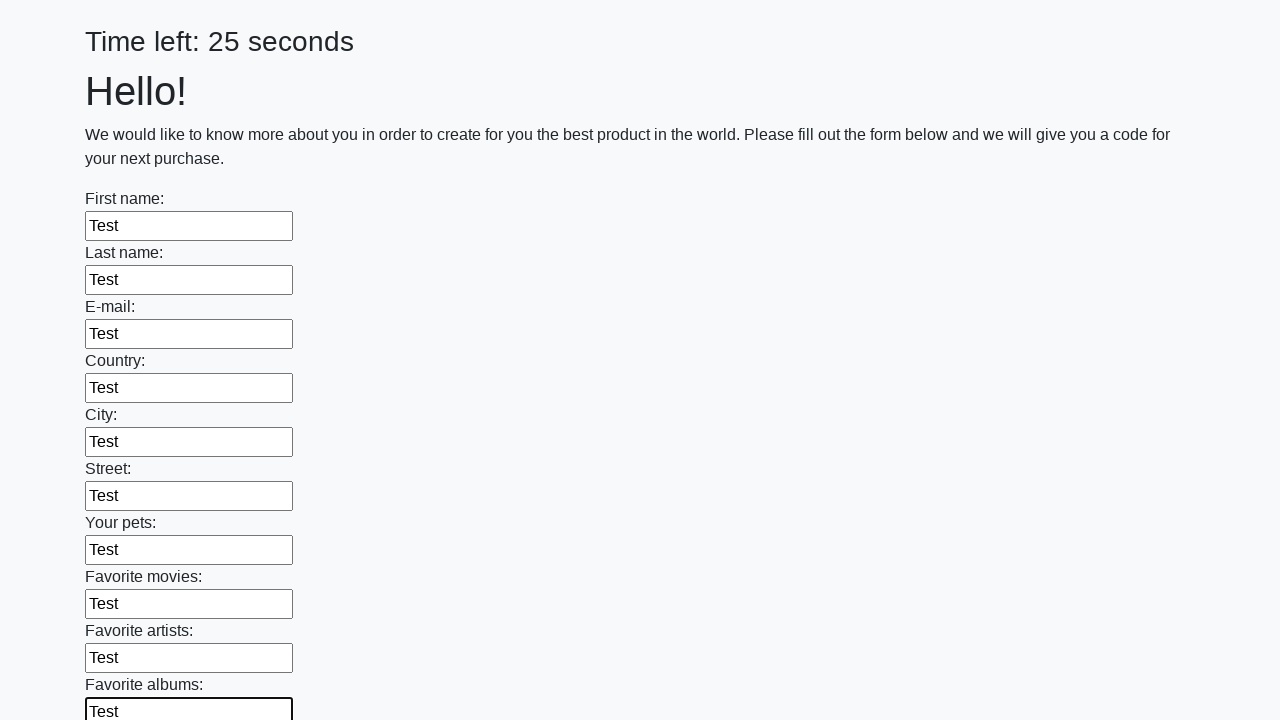

Filled an input field with 'Test' on input >> nth=10
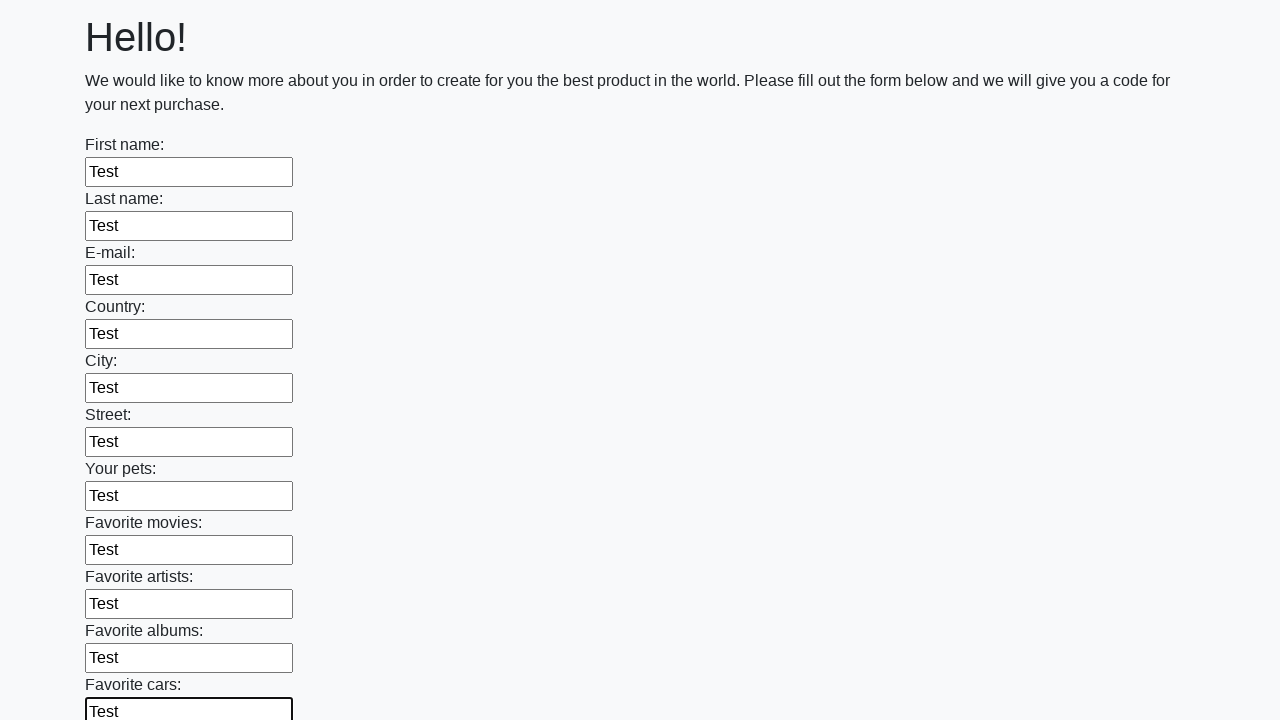

Filled an input field with 'Test' on input >> nth=11
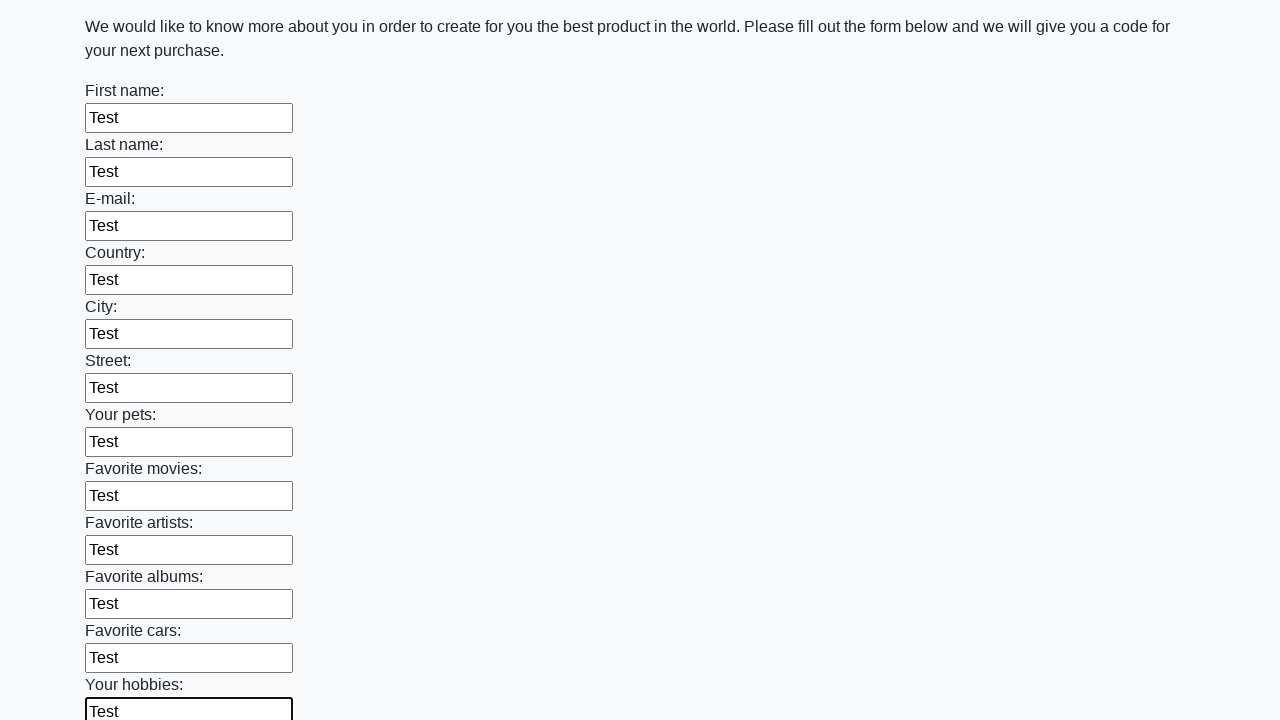

Filled an input field with 'Test' on input >> nth=12
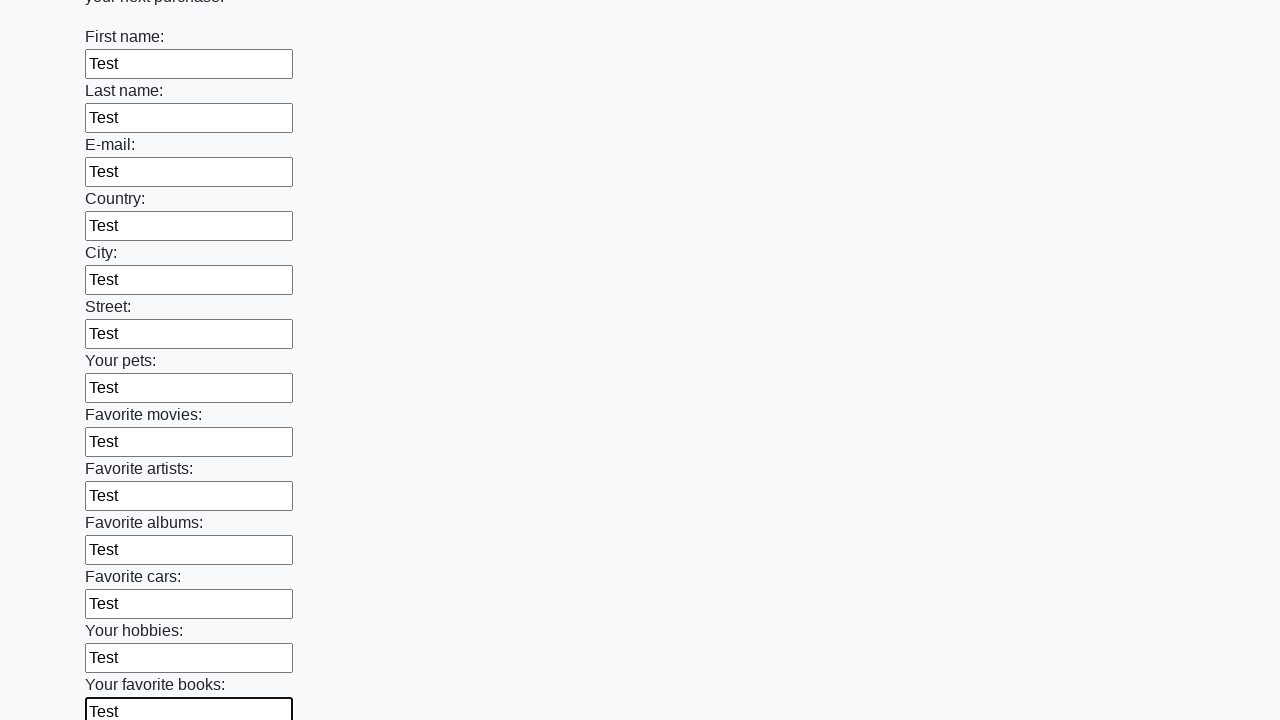

Filled an input field with 'Test' on input >> nth=13
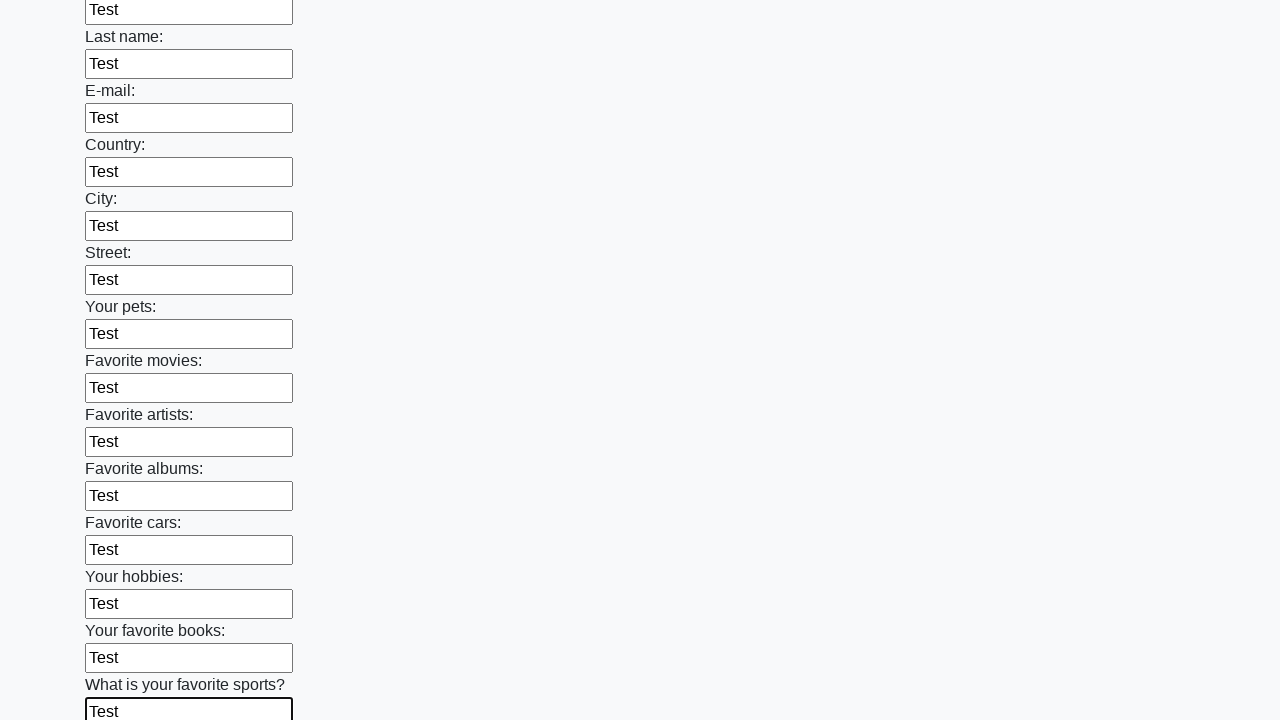

Filled an input field with 'Test' on input >> nth=14
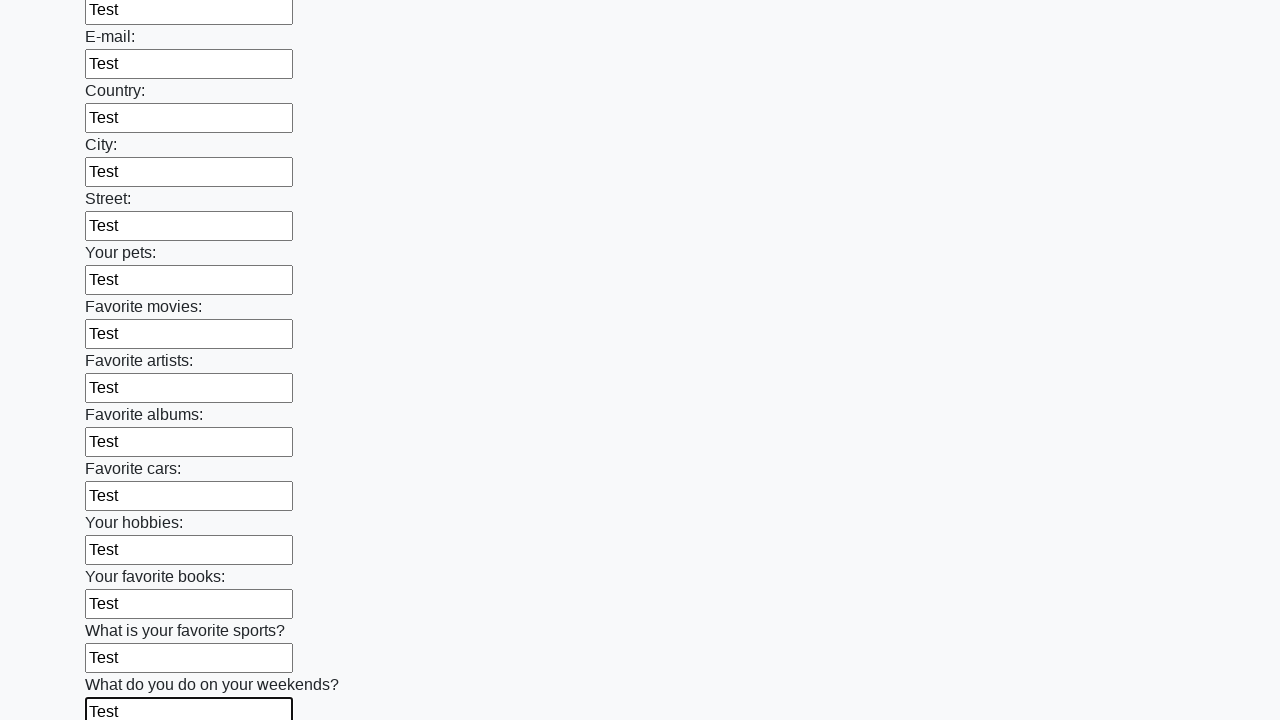

Filled an input field with 'Test' on input >> nth=15
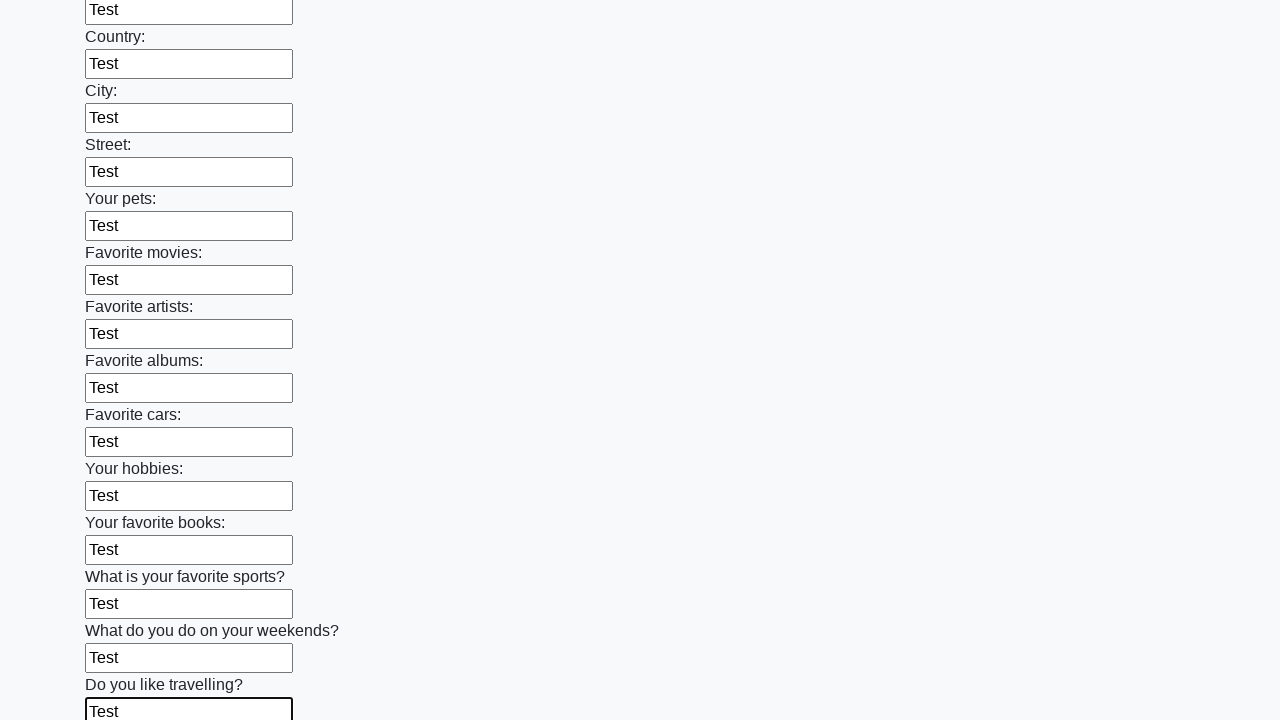

Filled an input field with 'Test' on input >> nth=16
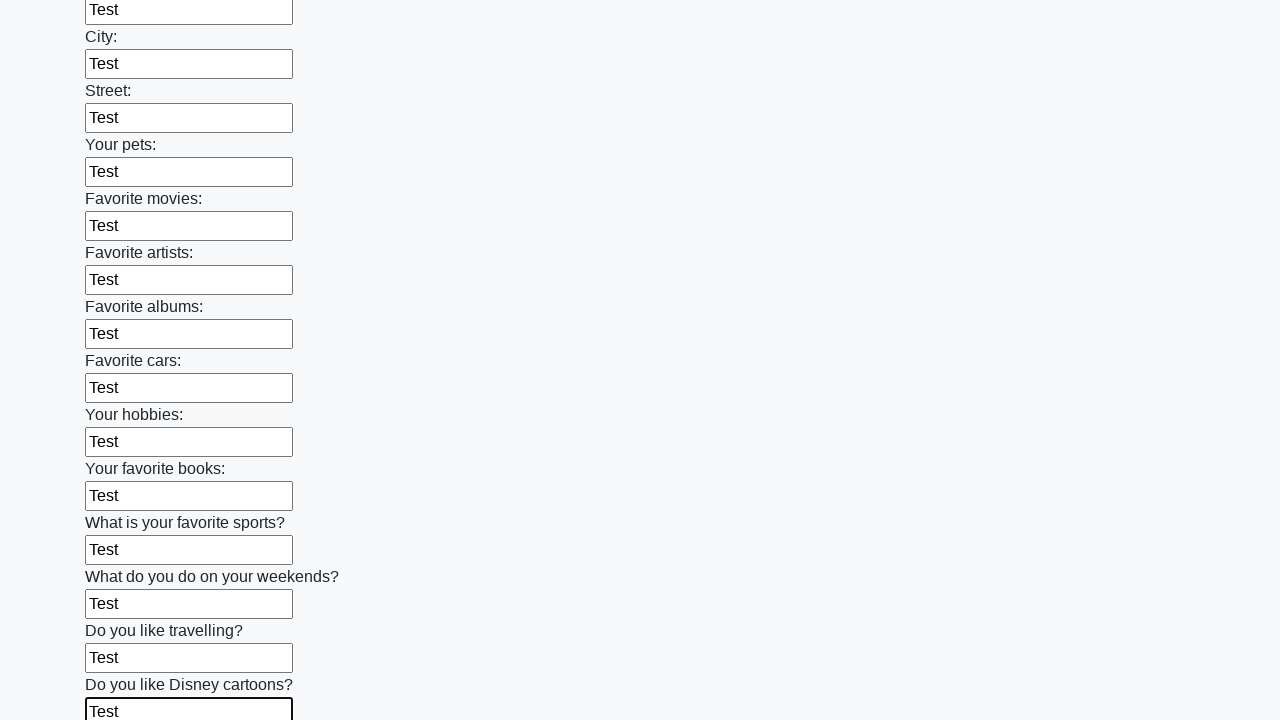

Filled an input field with 'Test' on input >> nth=17
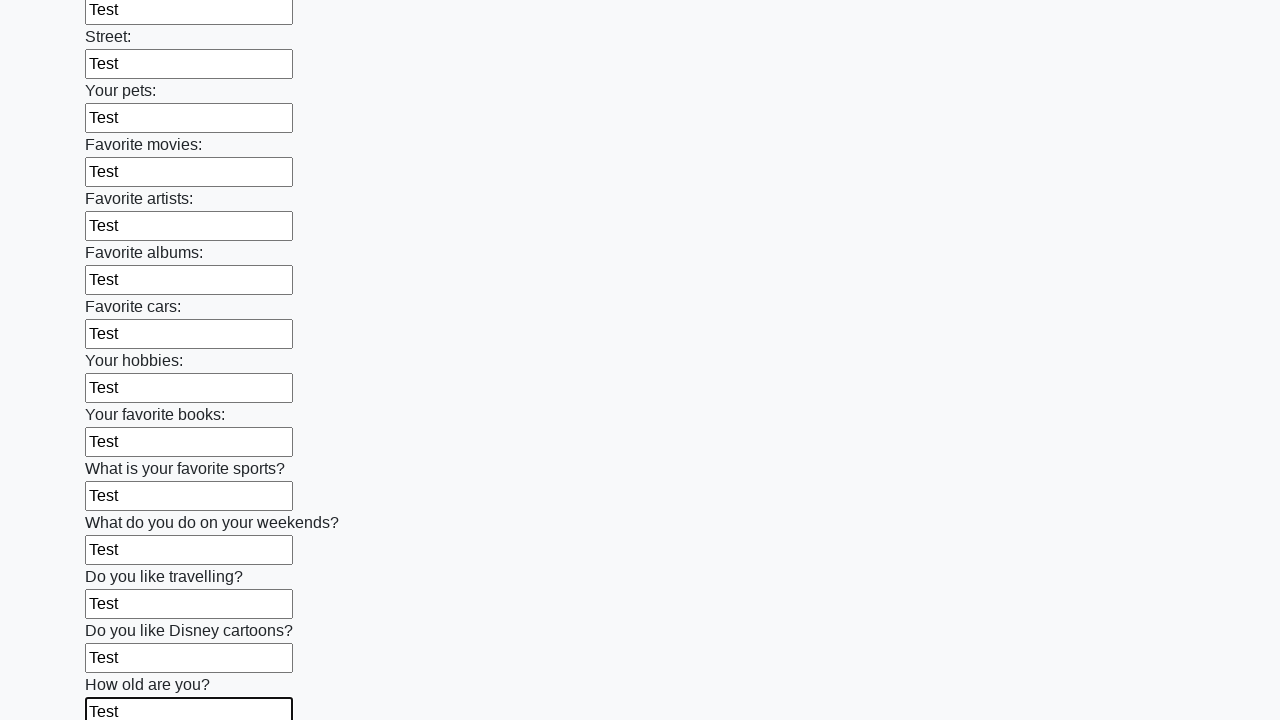

Filled an input field with 'Test' on input >> nth=18
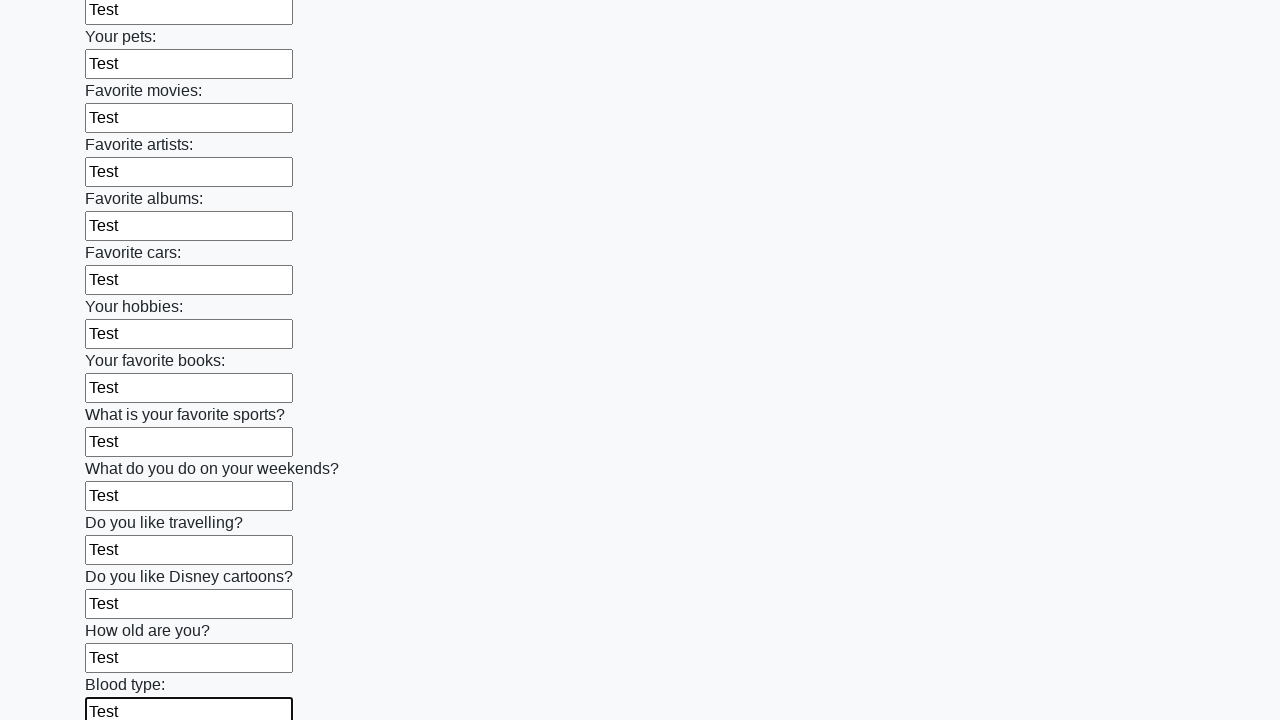

Filled an input field with 'Test' on input >> nth=19
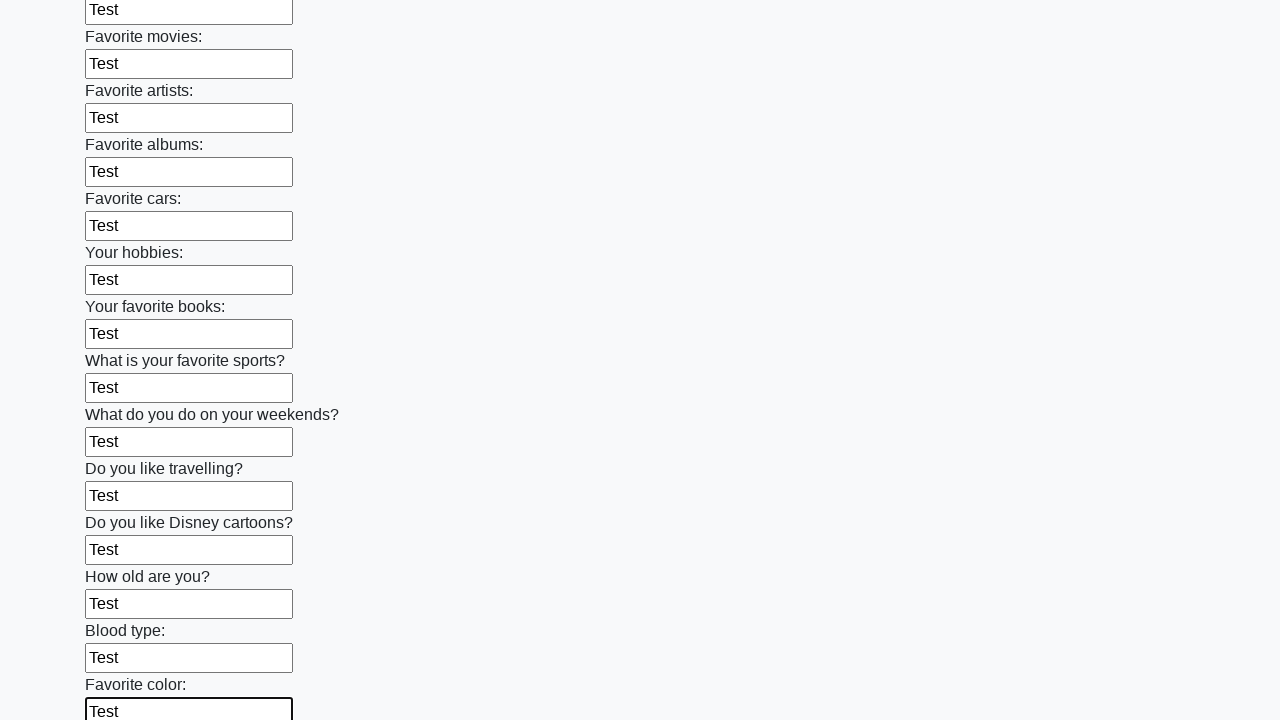

Filled an input field with 'Test' on input >> nth=20
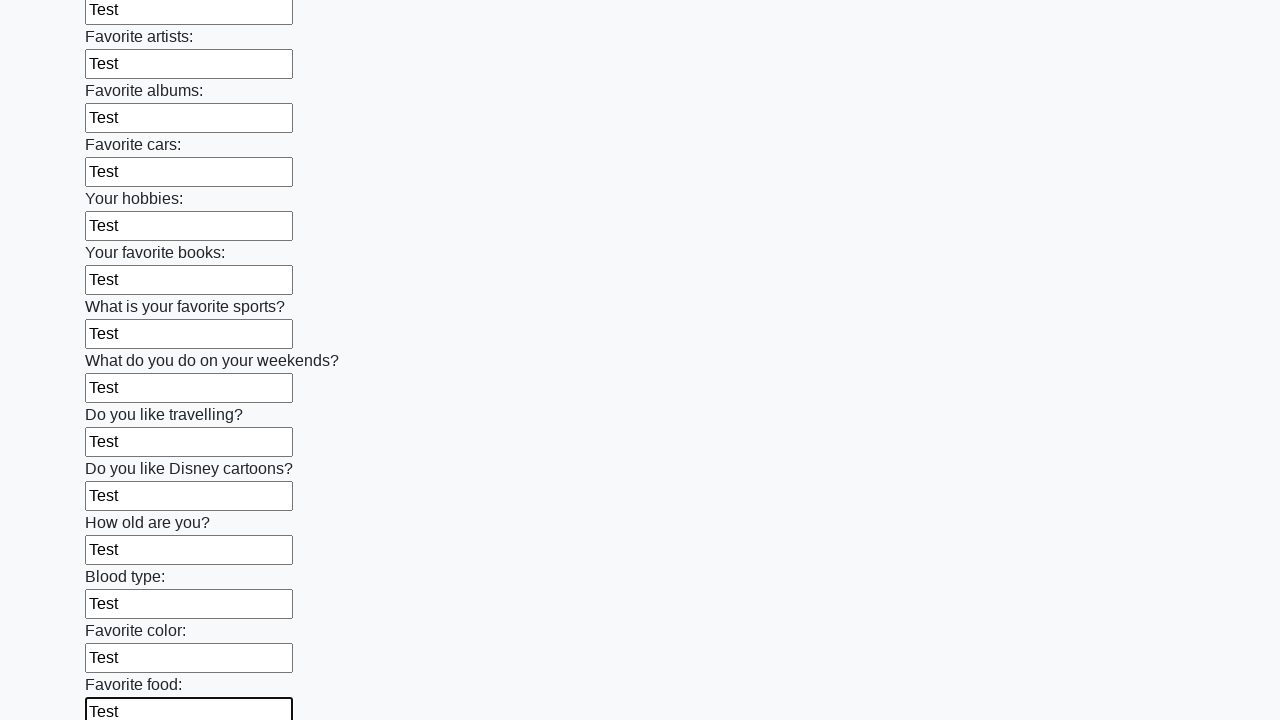

Filled an input field with 'Test' on input >> nth=21
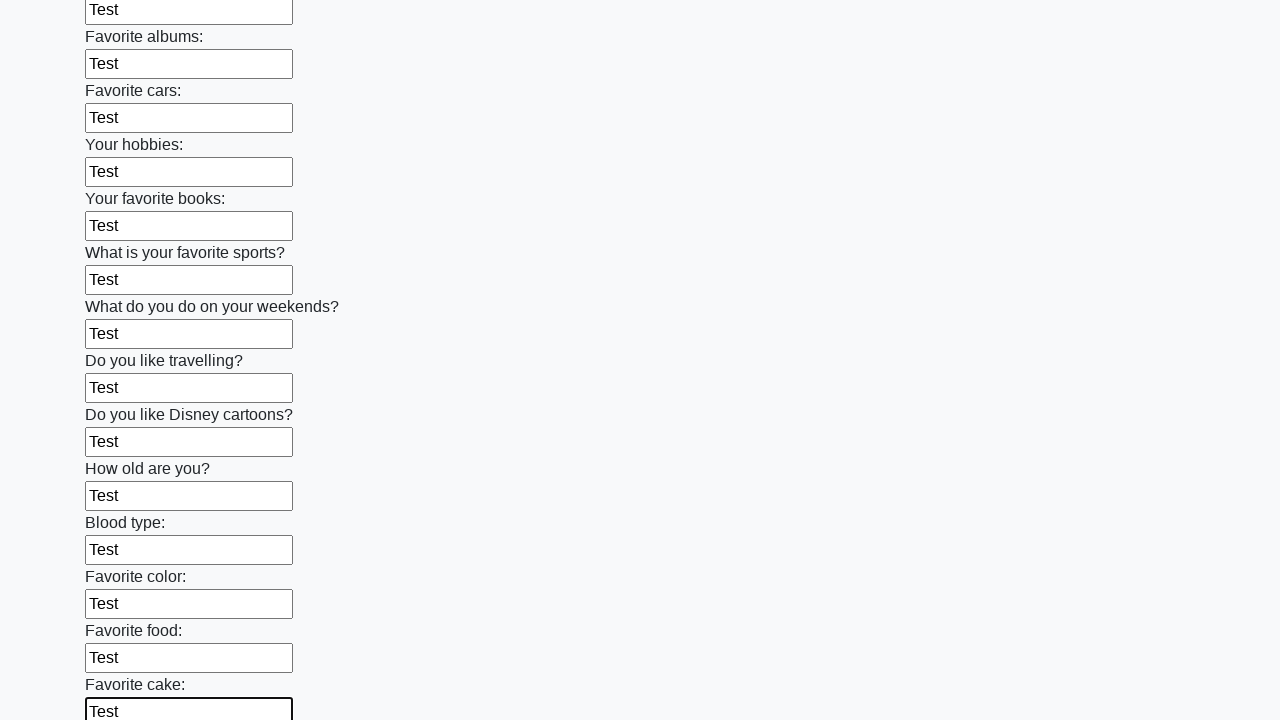

Filled an input field with 'Test' on input >> nth=22
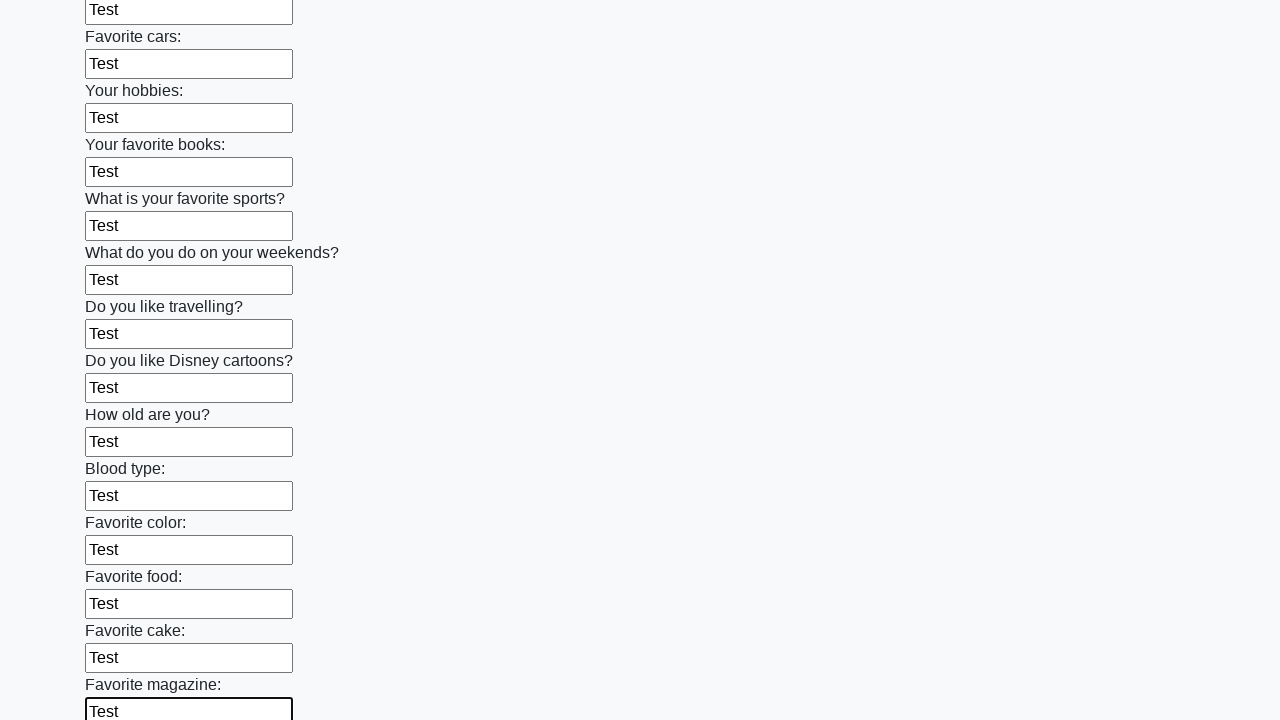

Filled an input field with 'Test' on input >> nth=23
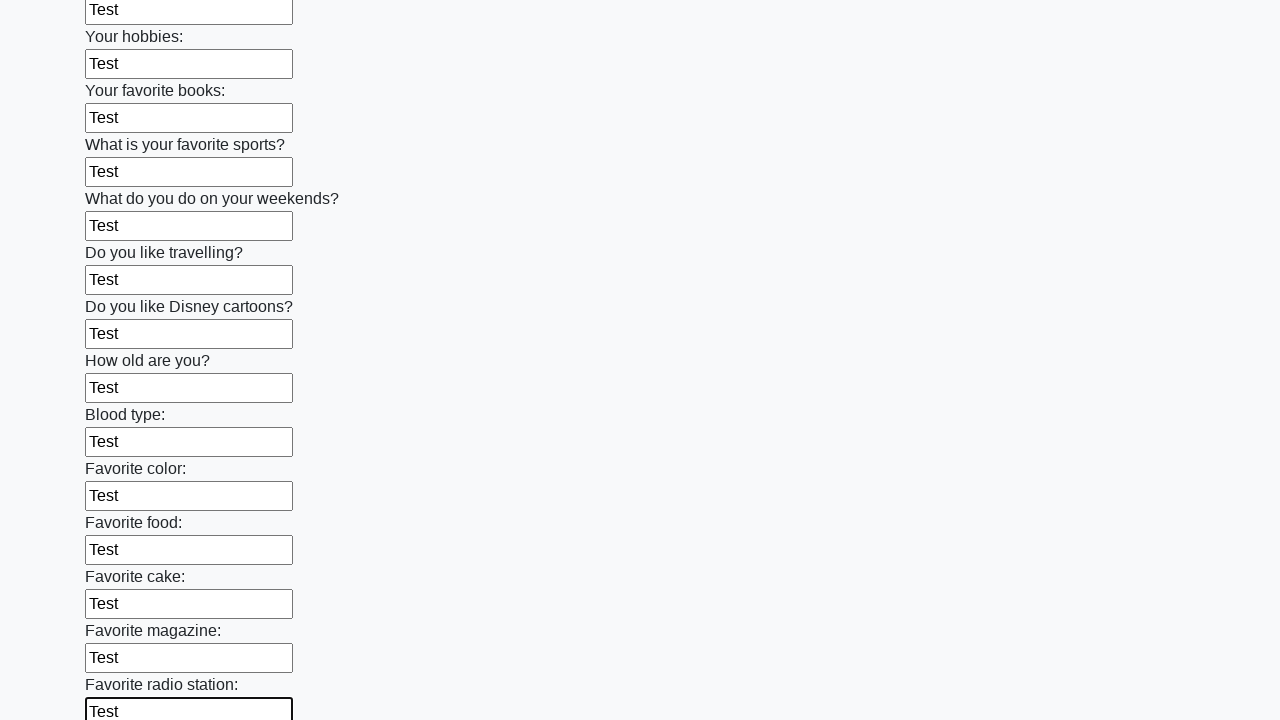

Filled an input field with 'Test' on input >> nth=24
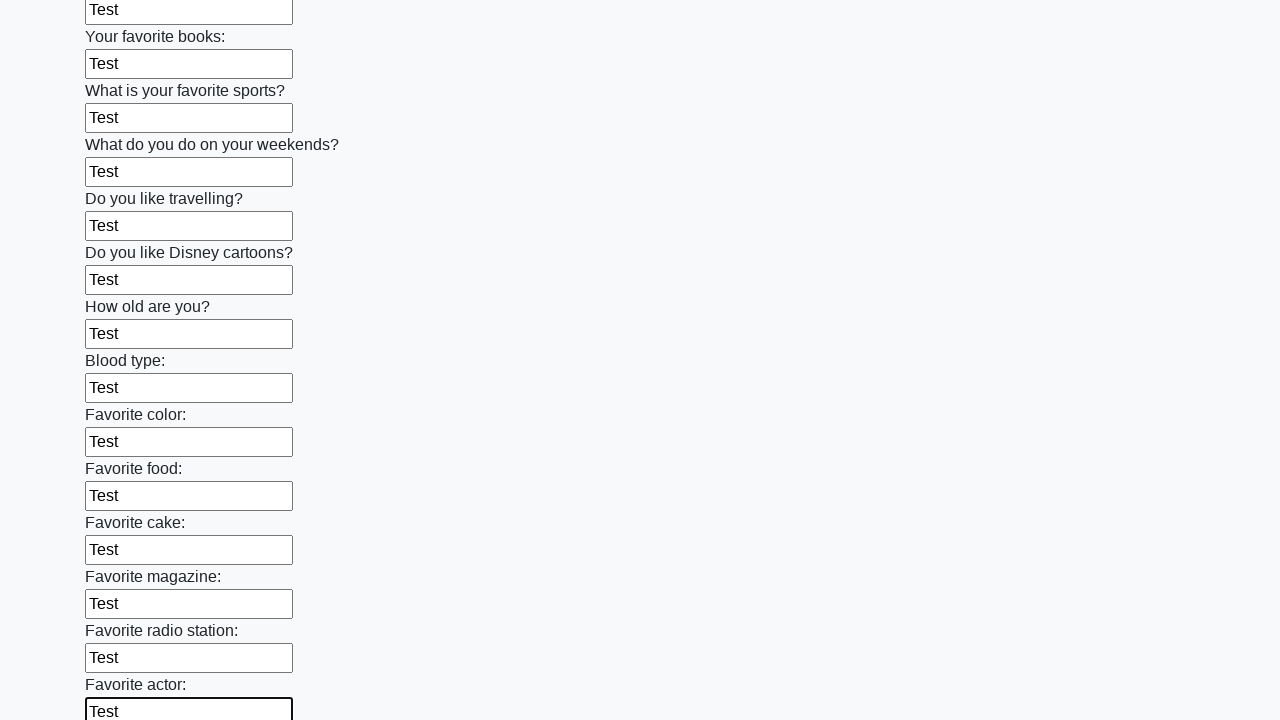

Filled an input field with 'Test' on input >> nth=25
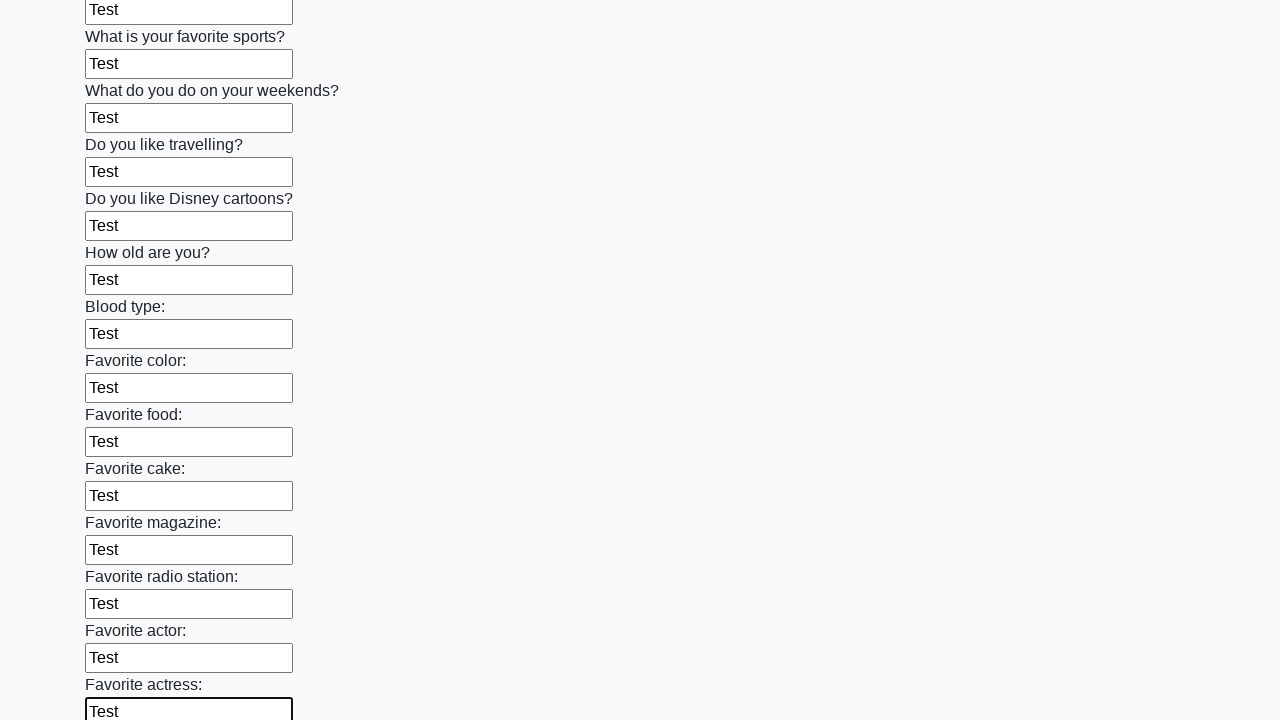

Filled an input field with 'Test' on input >> nth=26
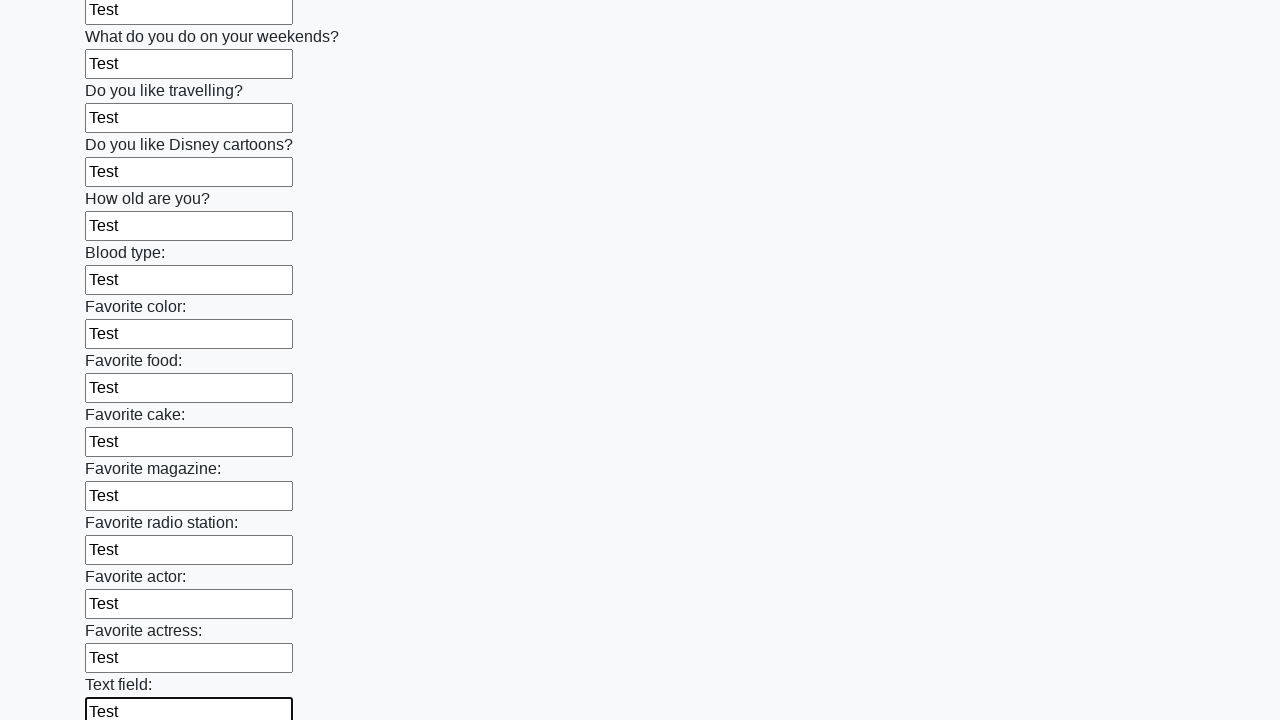

Filled an input field with 'Test' on input >> nth=27
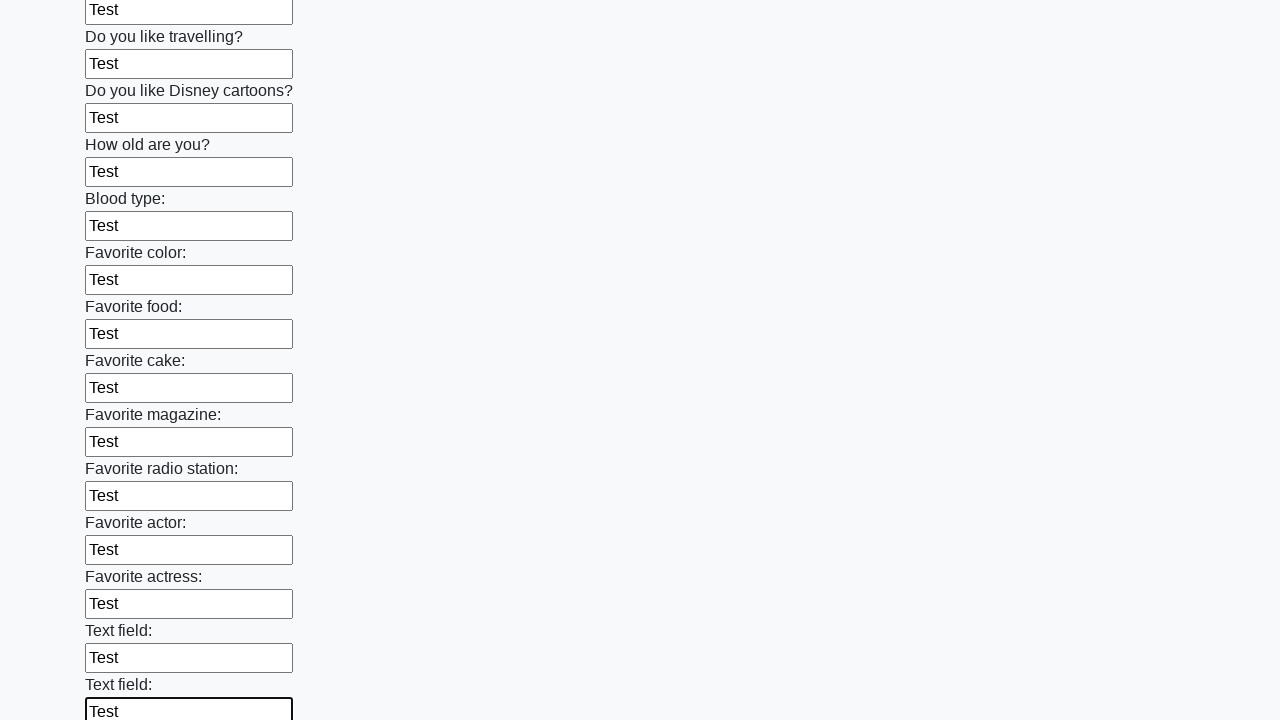

Filled an input field with 'Test' on input >> nth=28
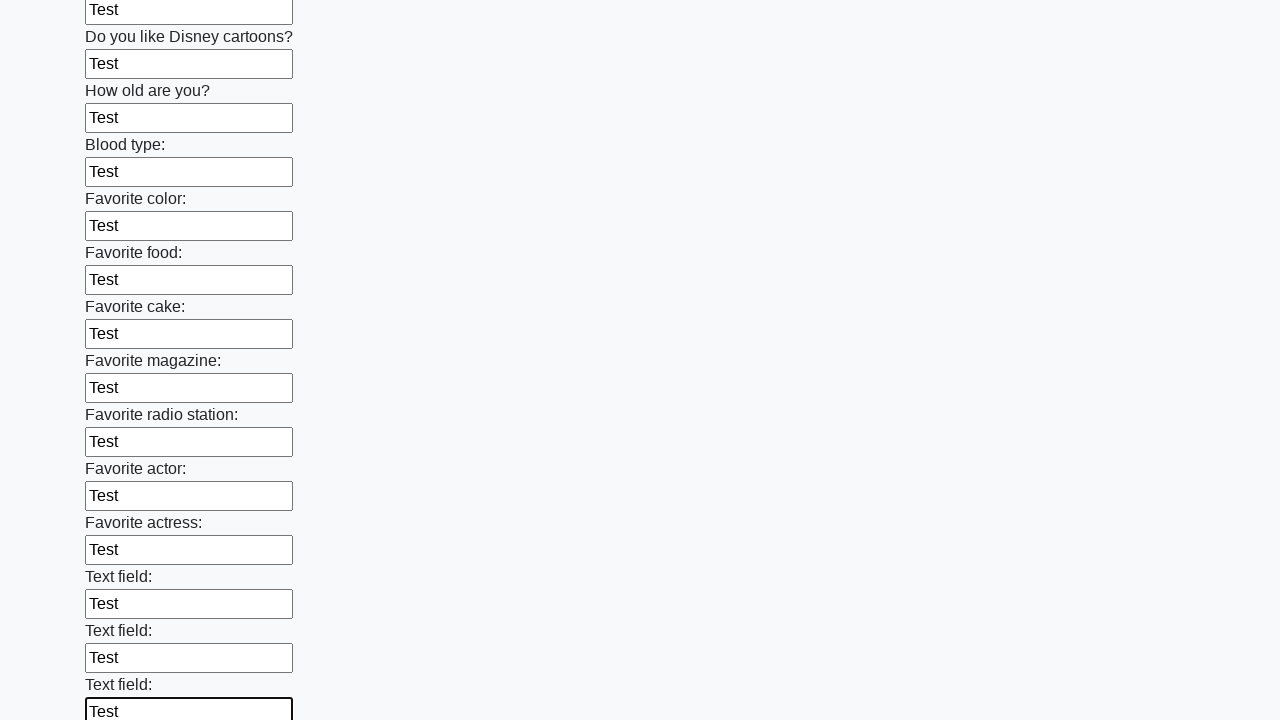

Filled an input field with 'Test' on input >> nth=29
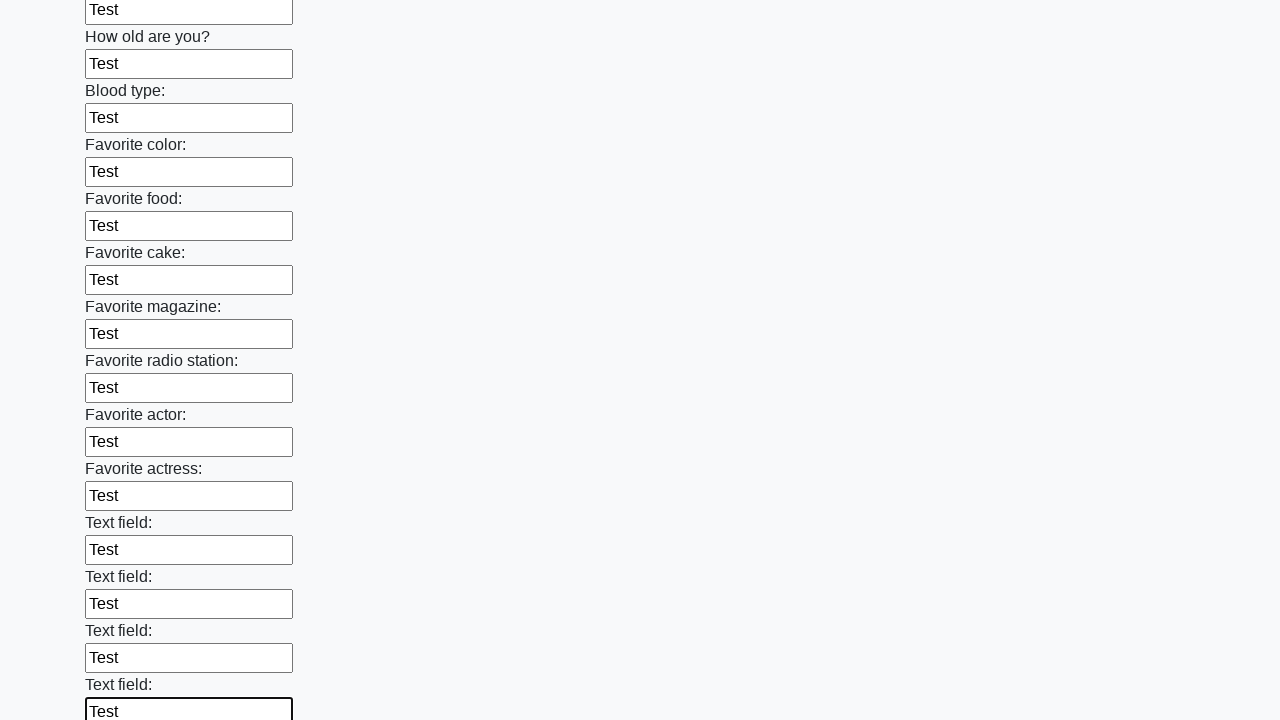

Filled an input field with 'Test' on input >> nth=30
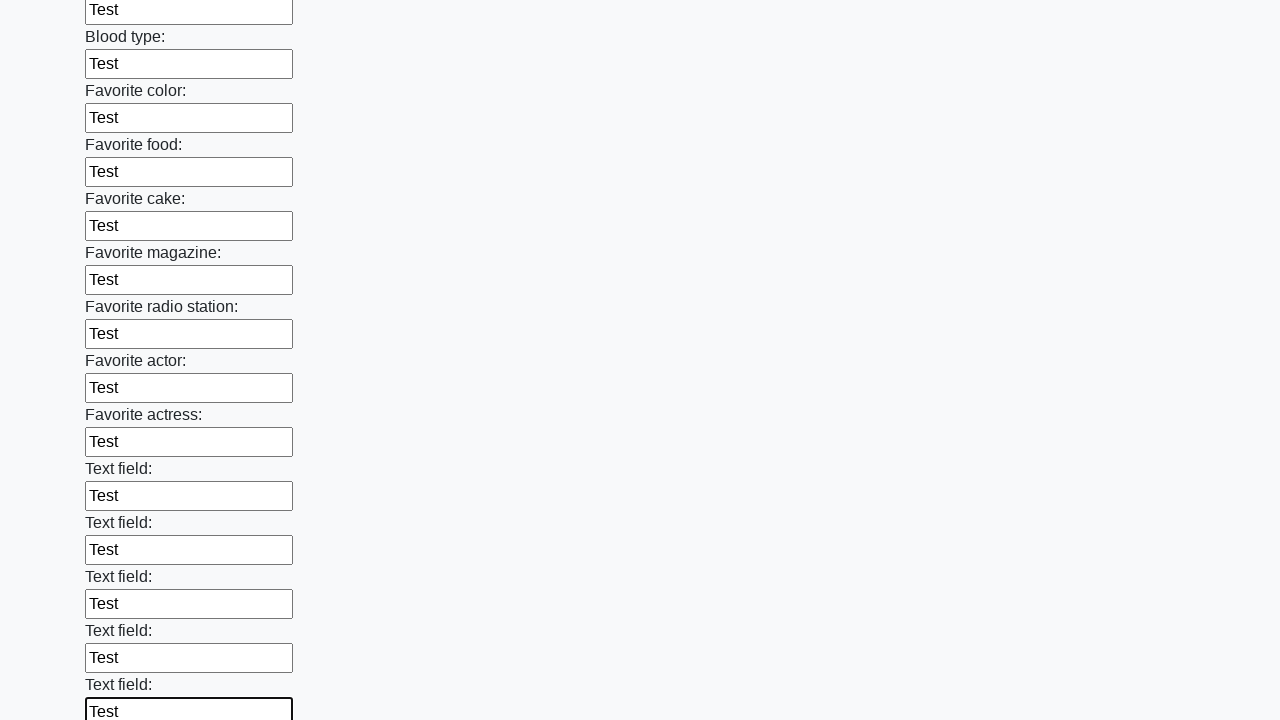

Filled an input field with 'Test' on input >> nth=31
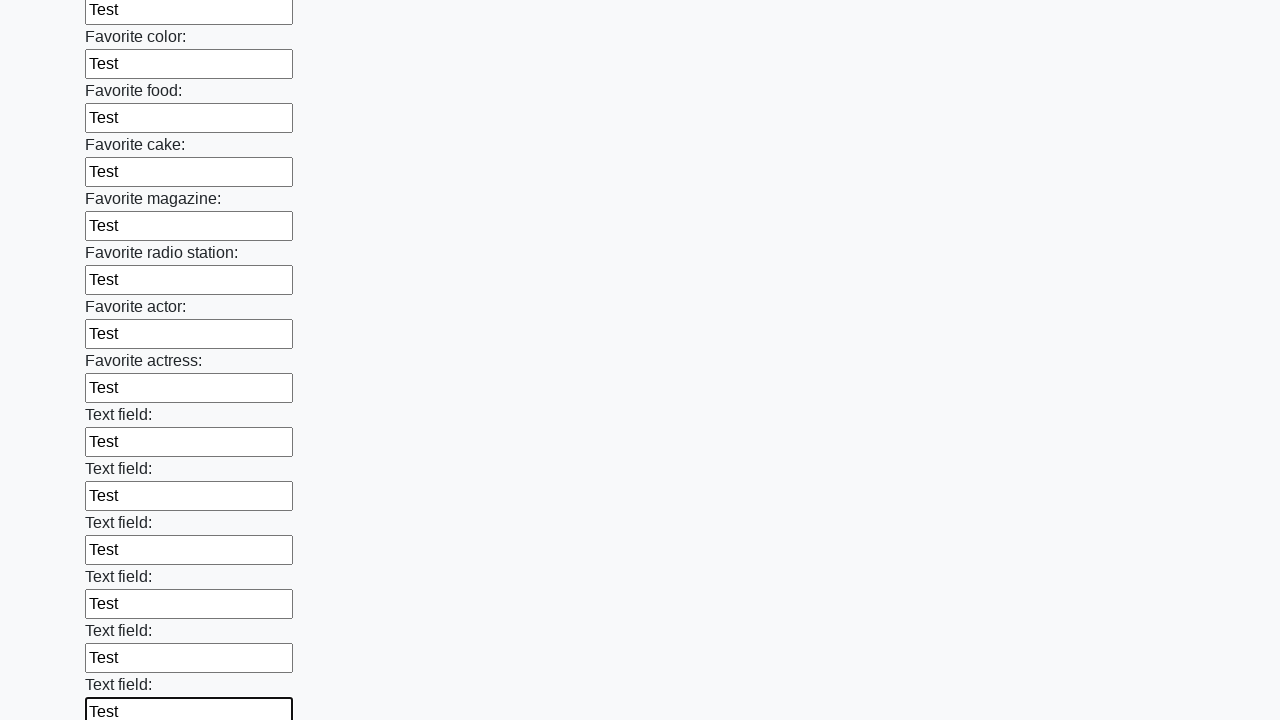

Filled an input field with 'Test' on input >> nth=32
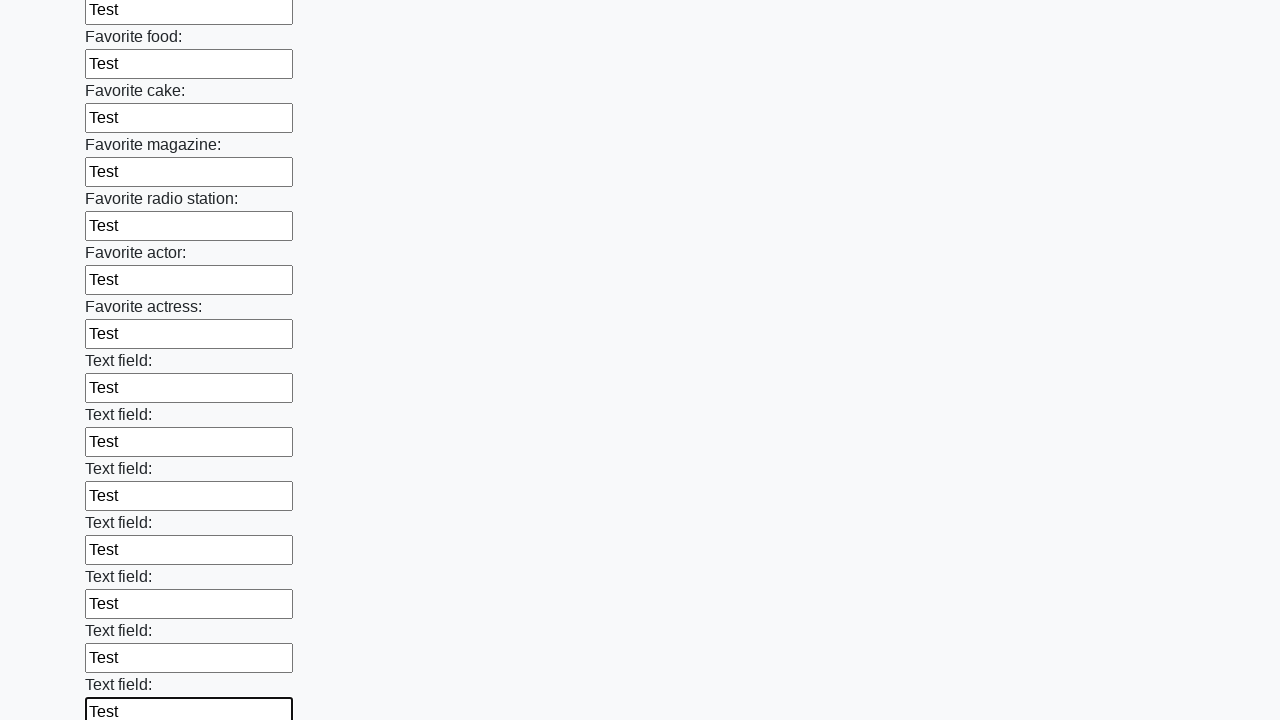

Filled an input field with 'Test' on input >> nth=33
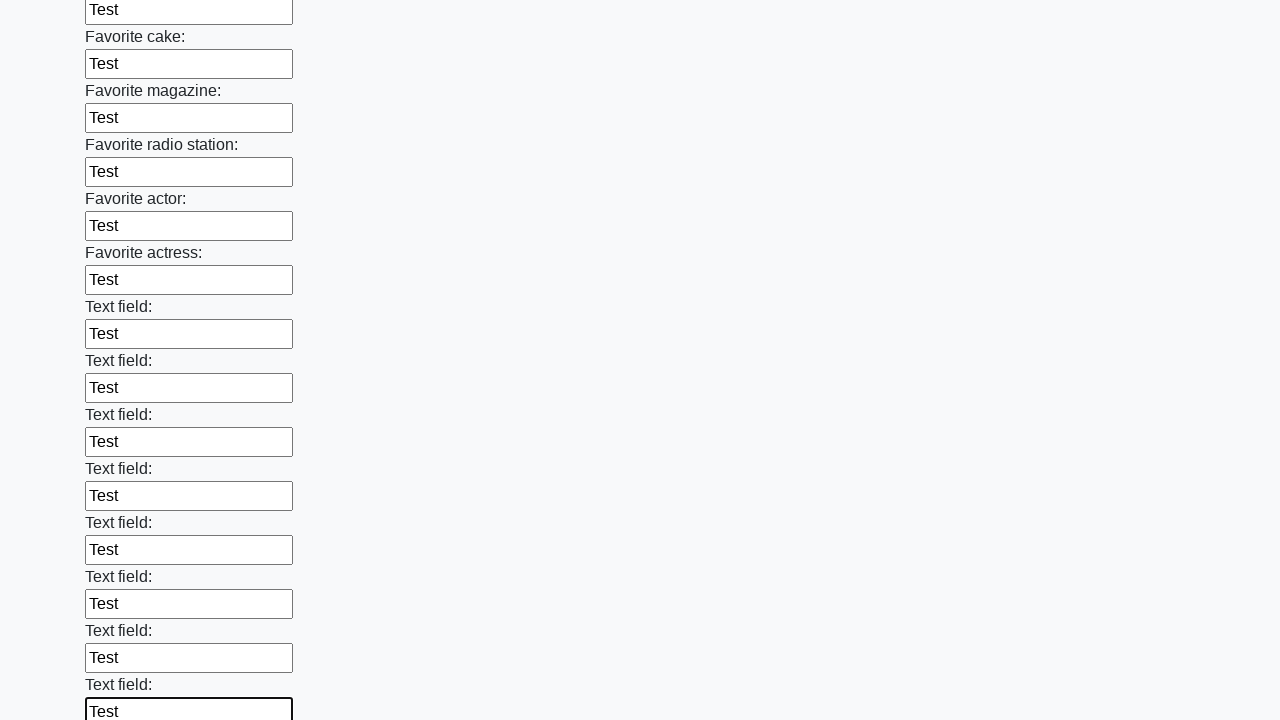

Filled an input field with 'Test' on input >> nth=34
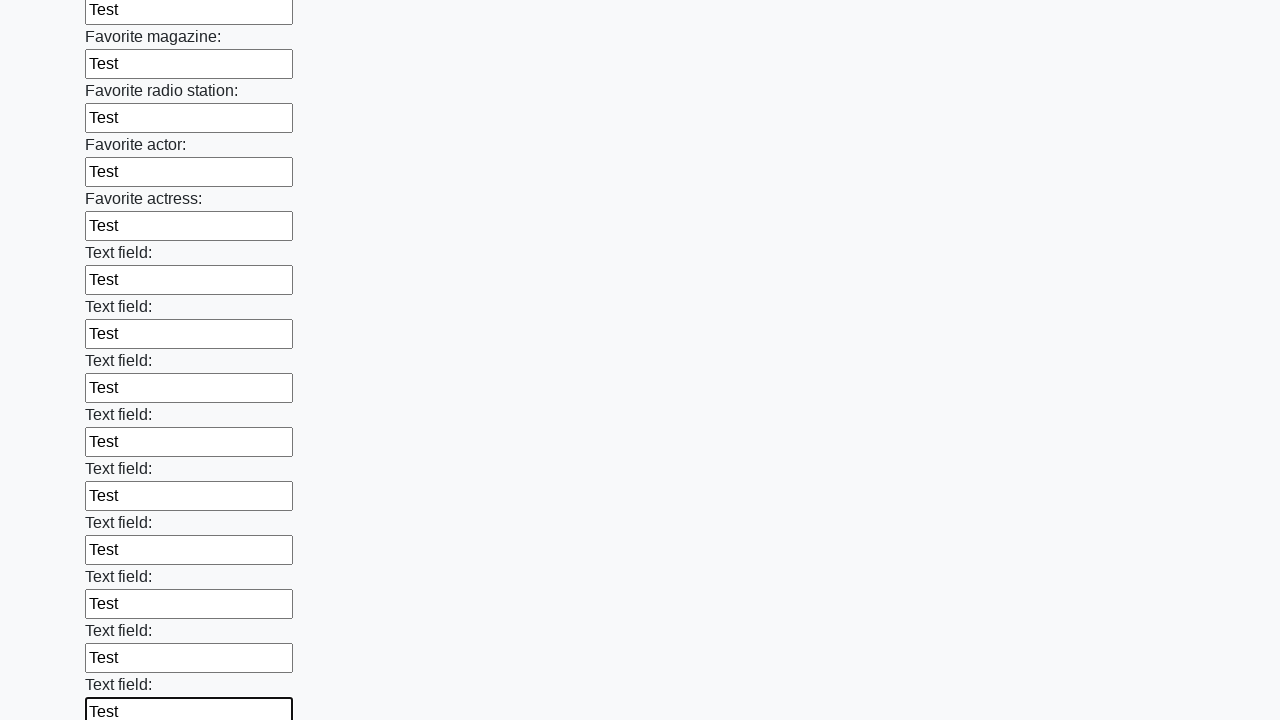

Filled an input field with 'Test' on input >> nth=35
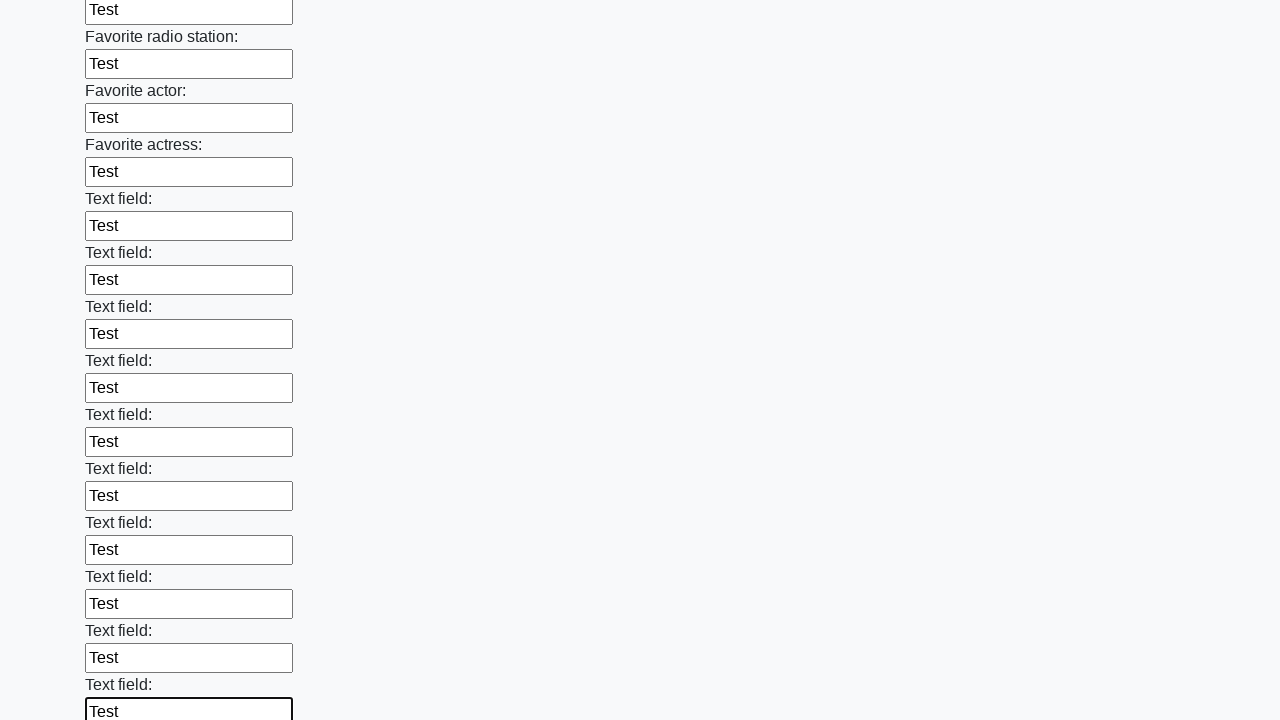

Filled an input field with 'Test' on input >> nth=36
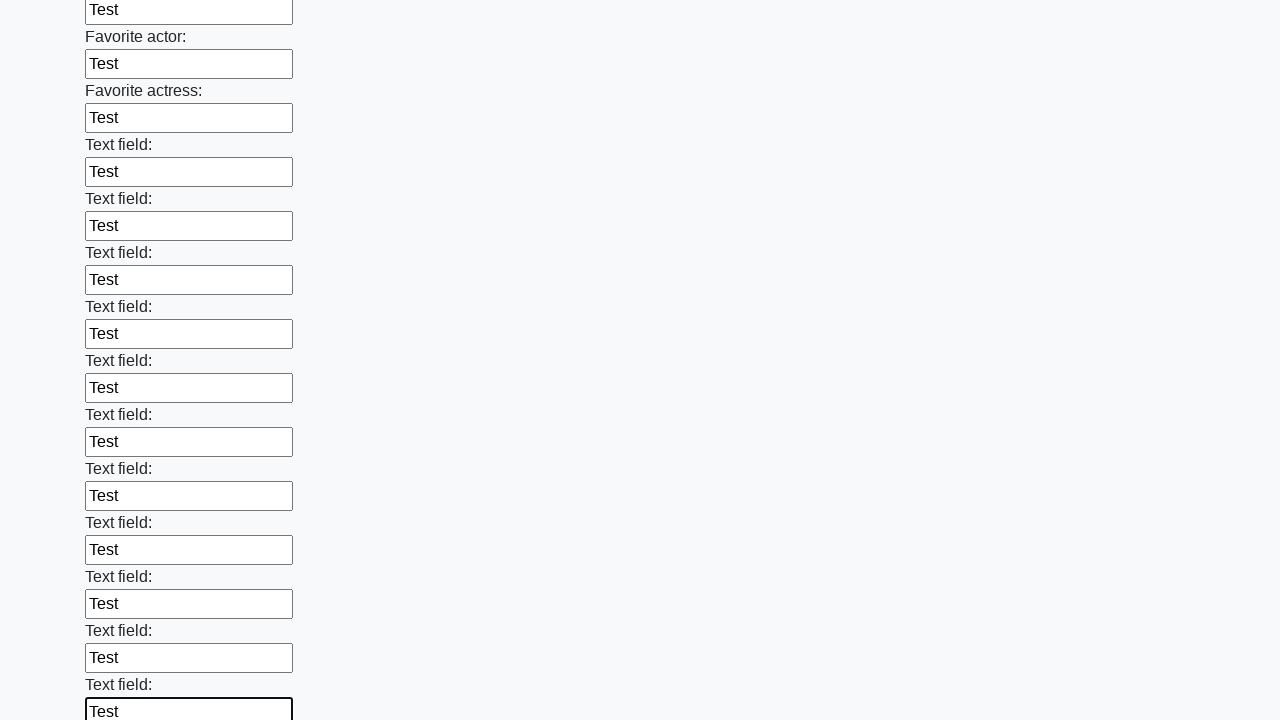

Filled an input field with 'Test' on input >> nth=37
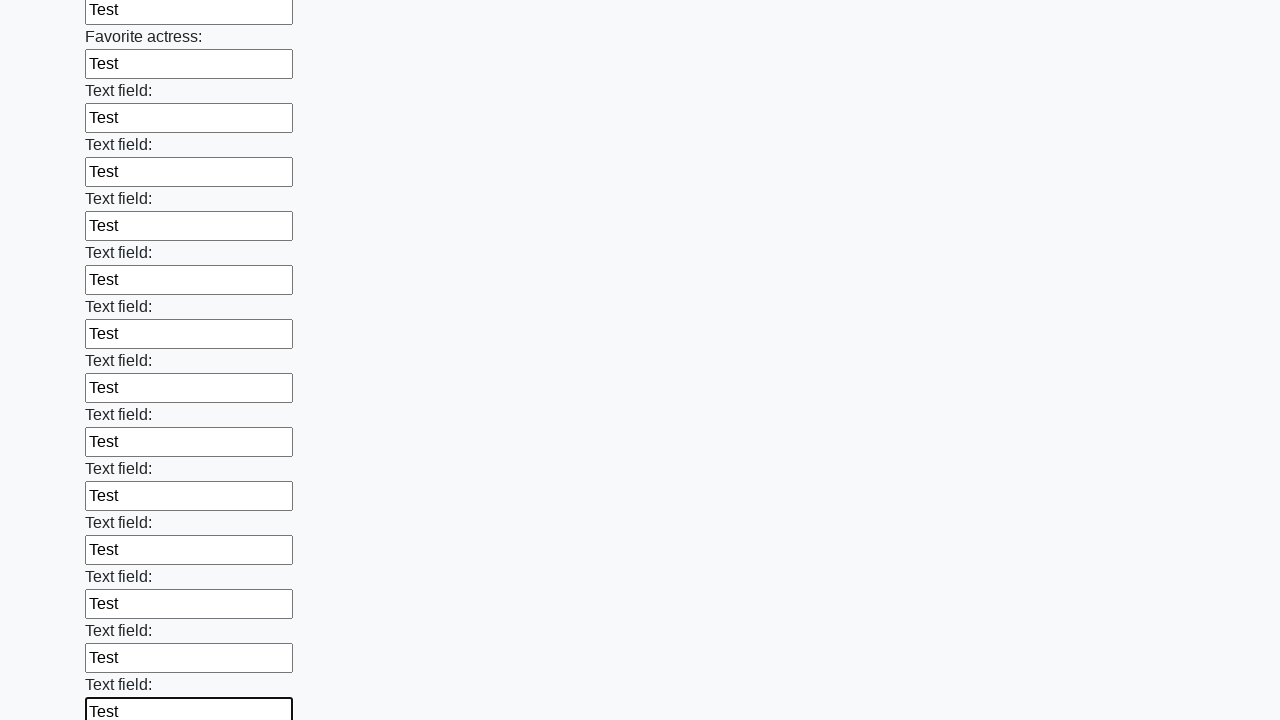

Filled an input field with 'Test' on input >> nth=38
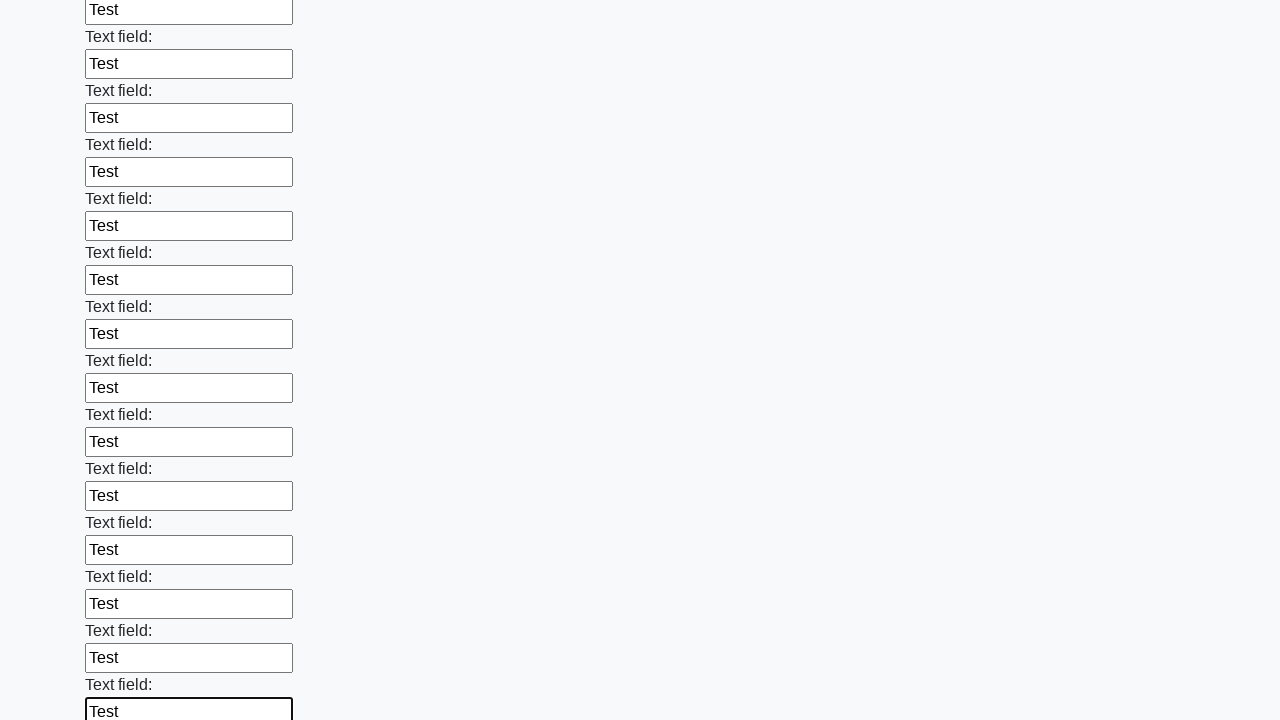

Filled an input field with 'Test' on input >> nth=39
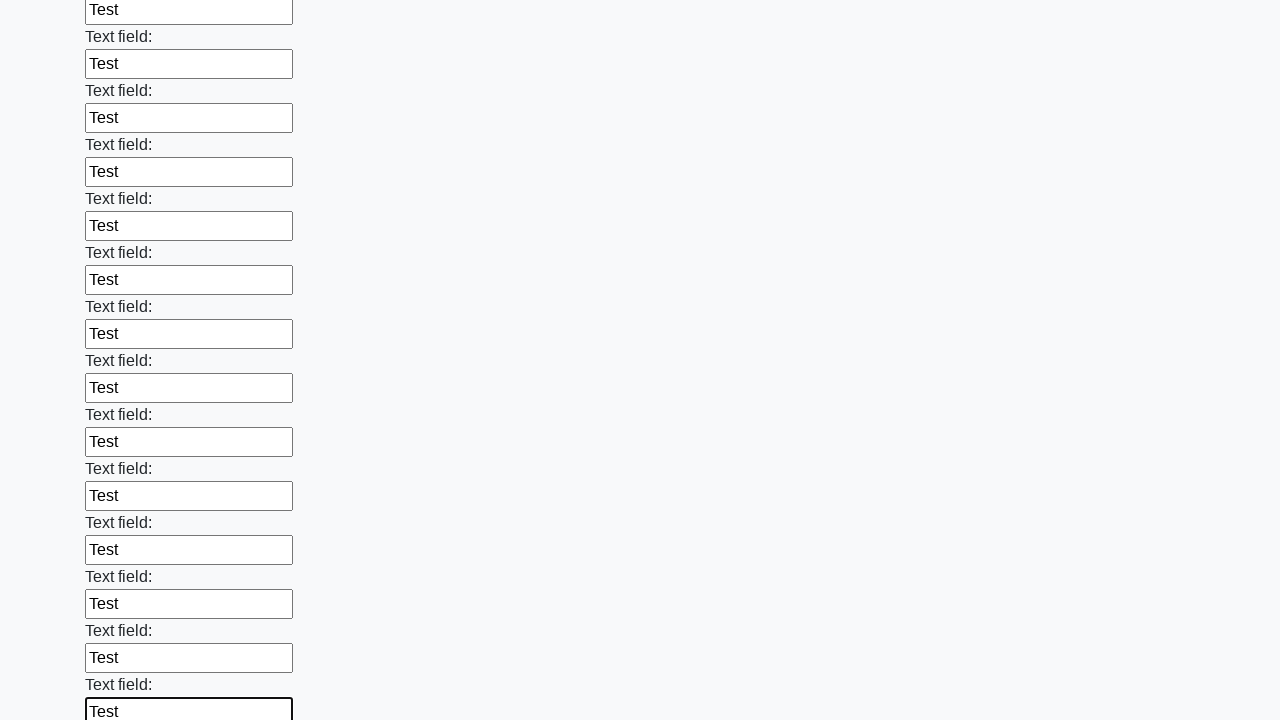

Filled an input field with 'Test' on input >> nth=40
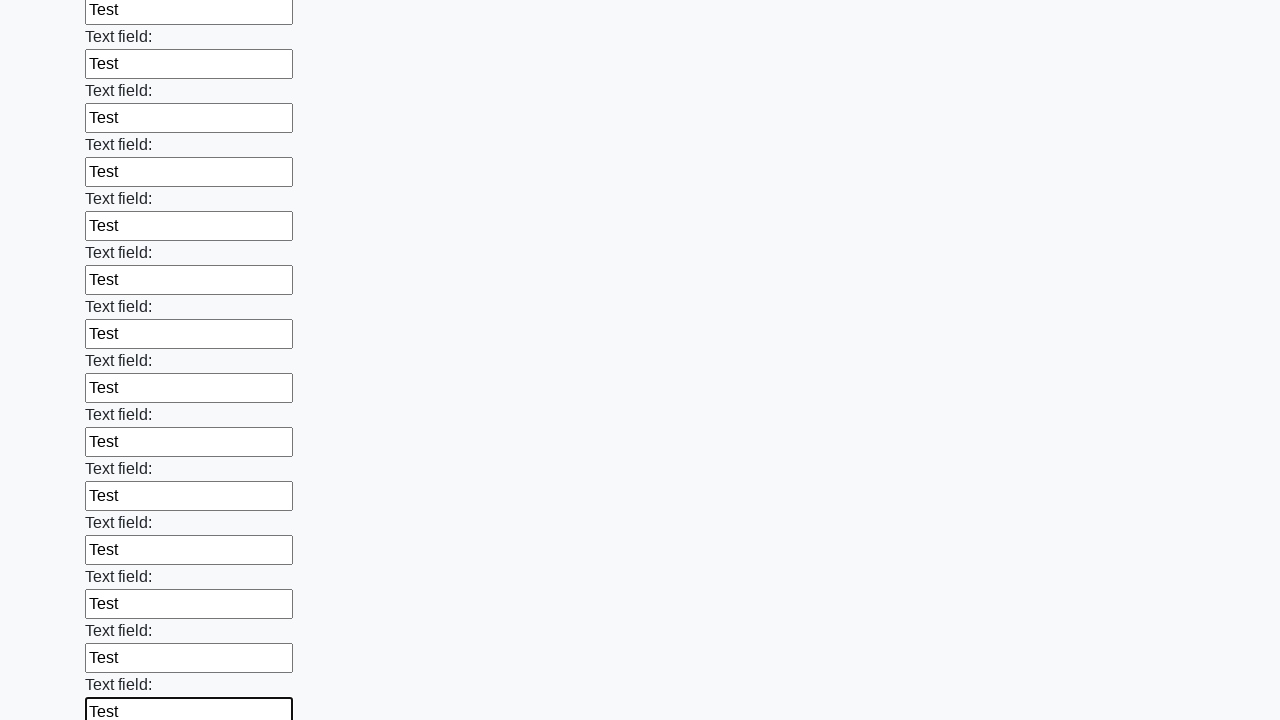

Filled an input field with 'Test' on input >> nth=41
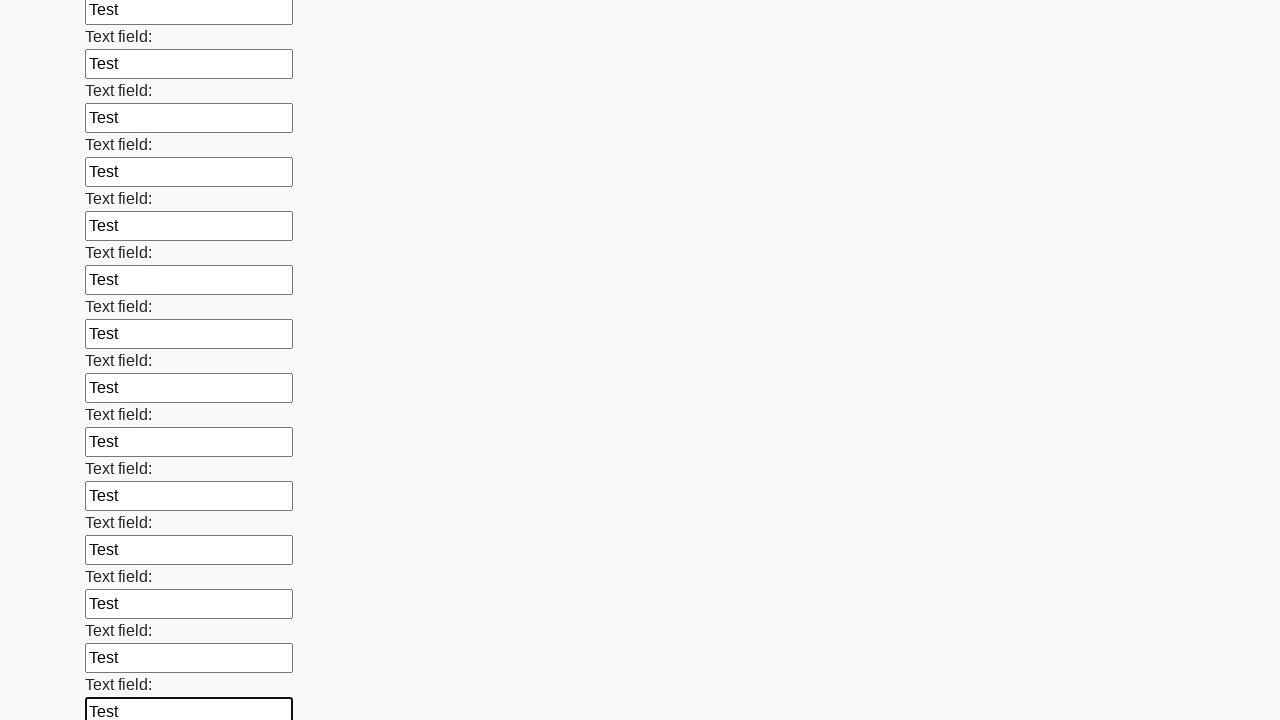

Filled an input field with 'Test' on input >> nth=42
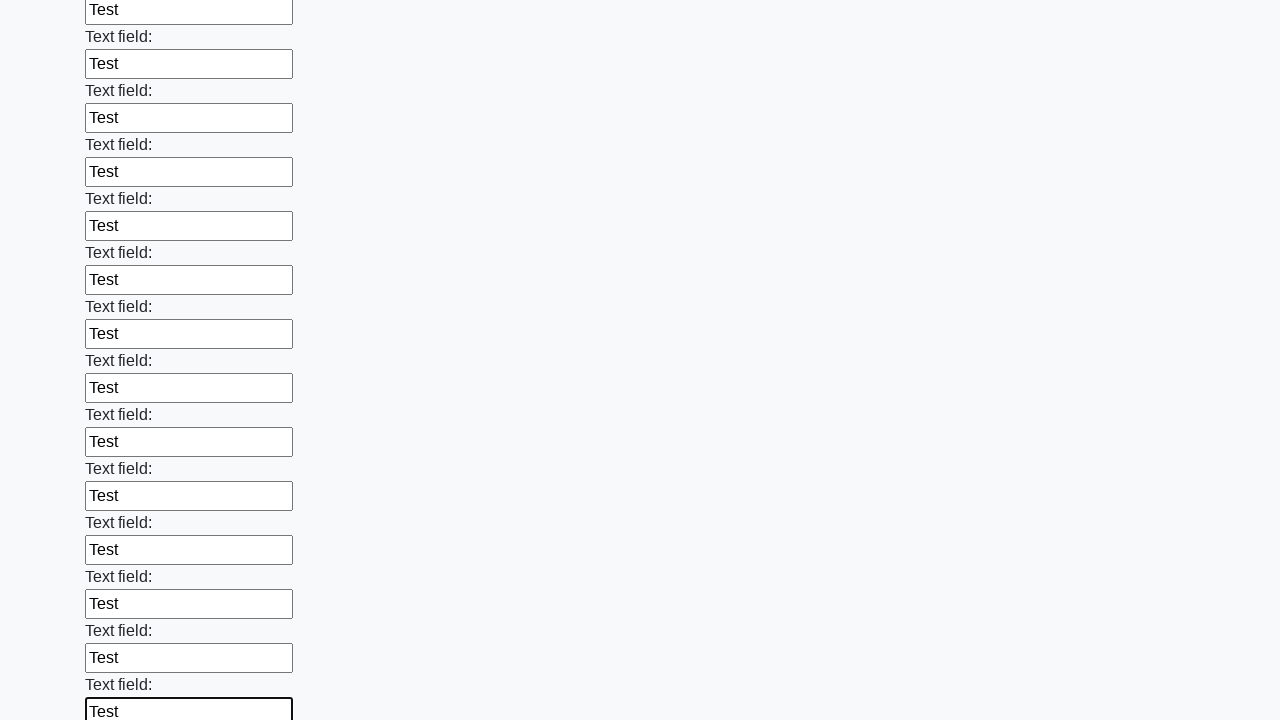

Filled an input field with 'Test' on input >> nth=43
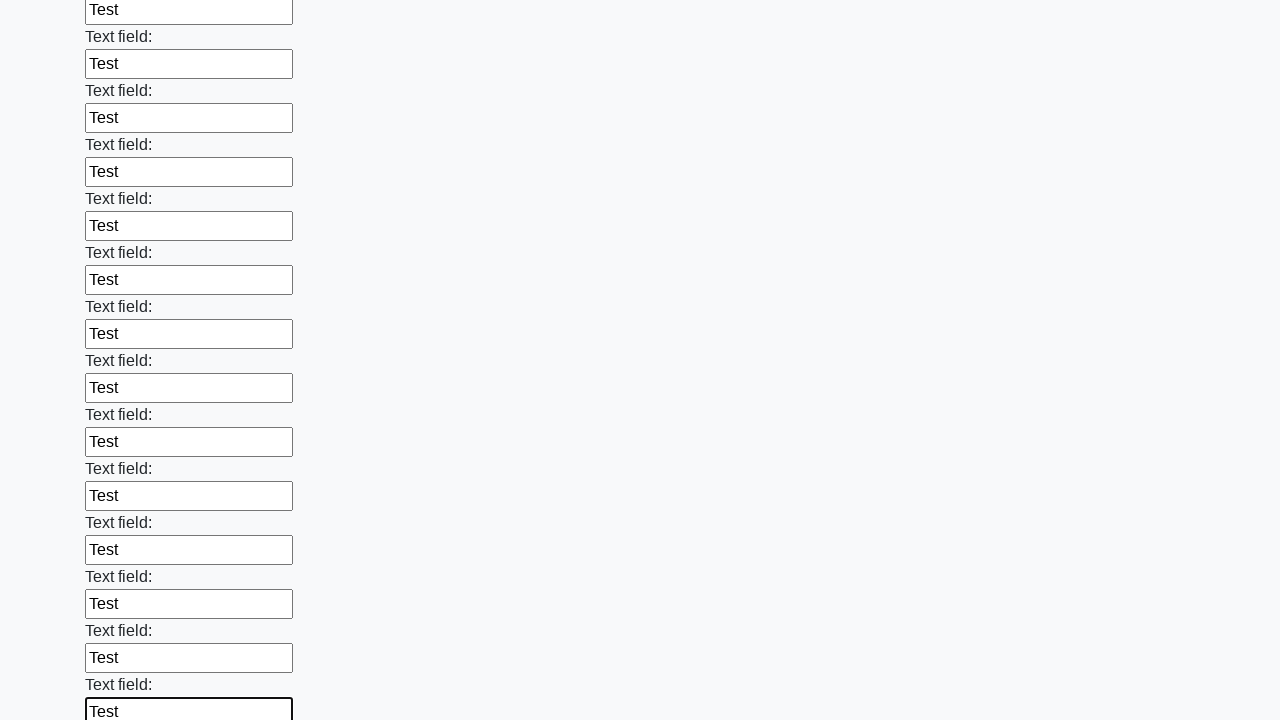

Filled an input field with 'Test' on input >> nth=44
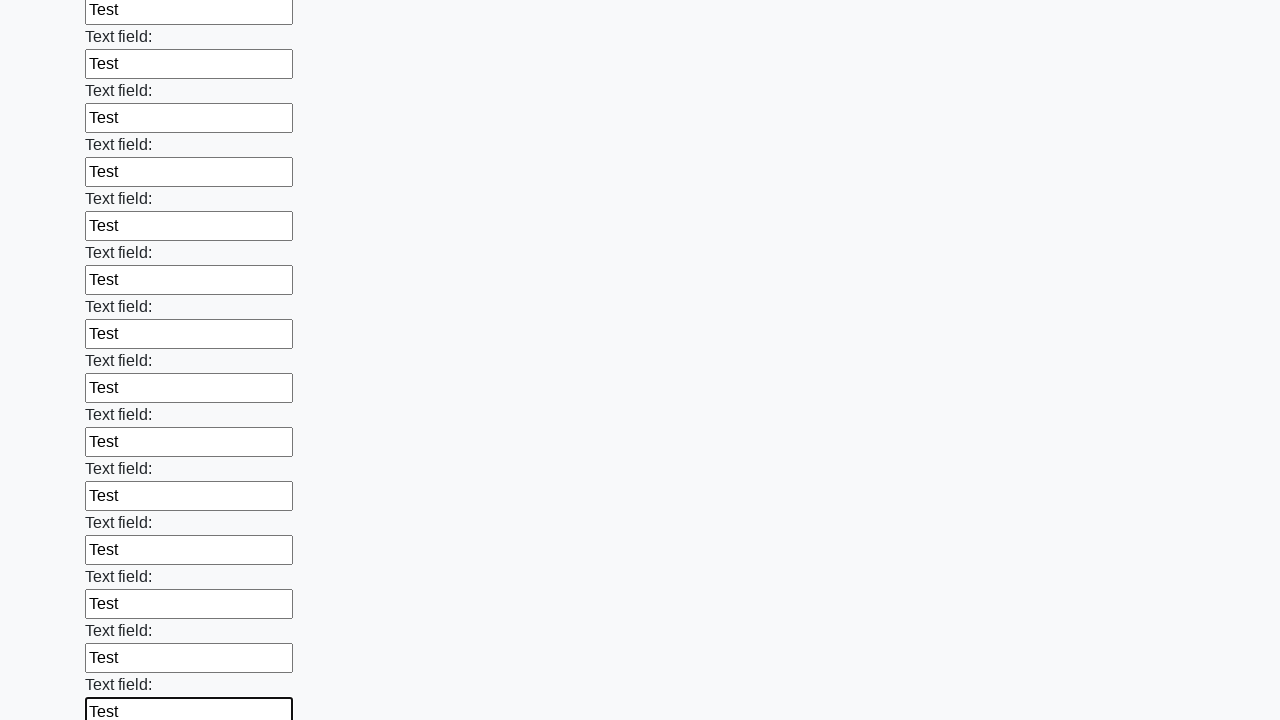

Filled an input field with 'Test' on input >> nth=45
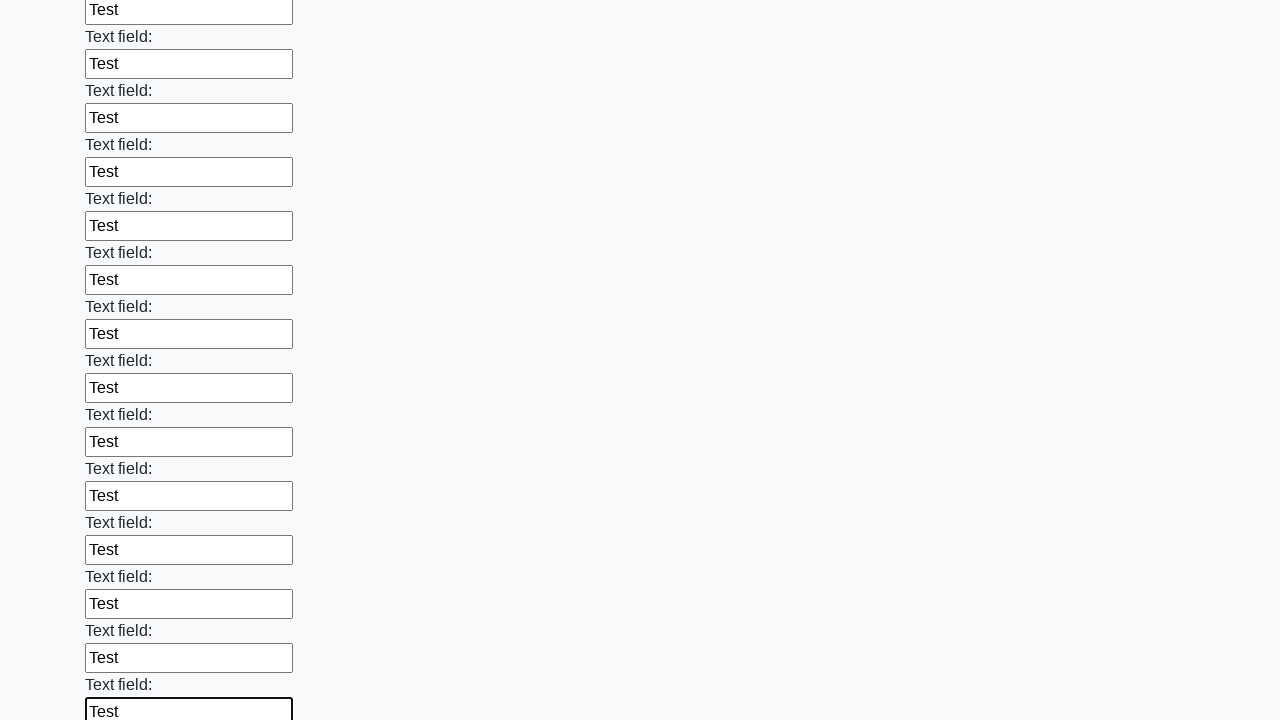

Filled an input field with 'Test' on input >> nth=46
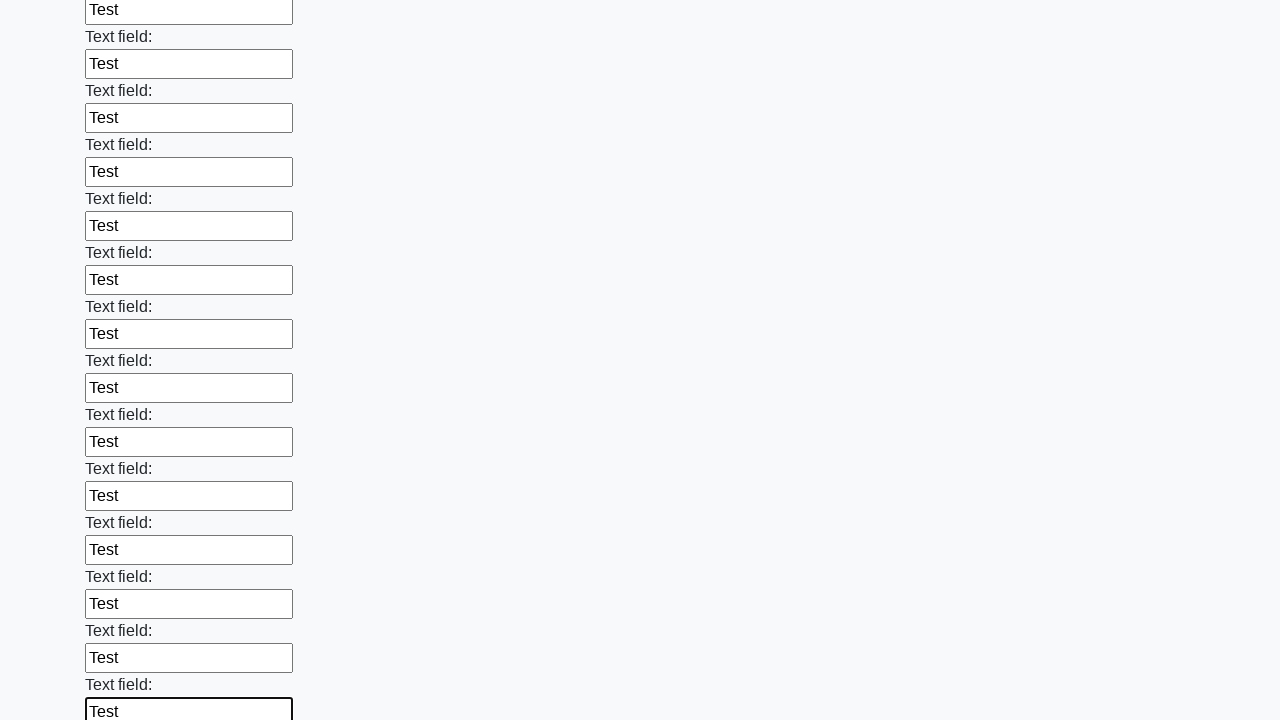

Filled an input field with 'Test' on input >> nth=47
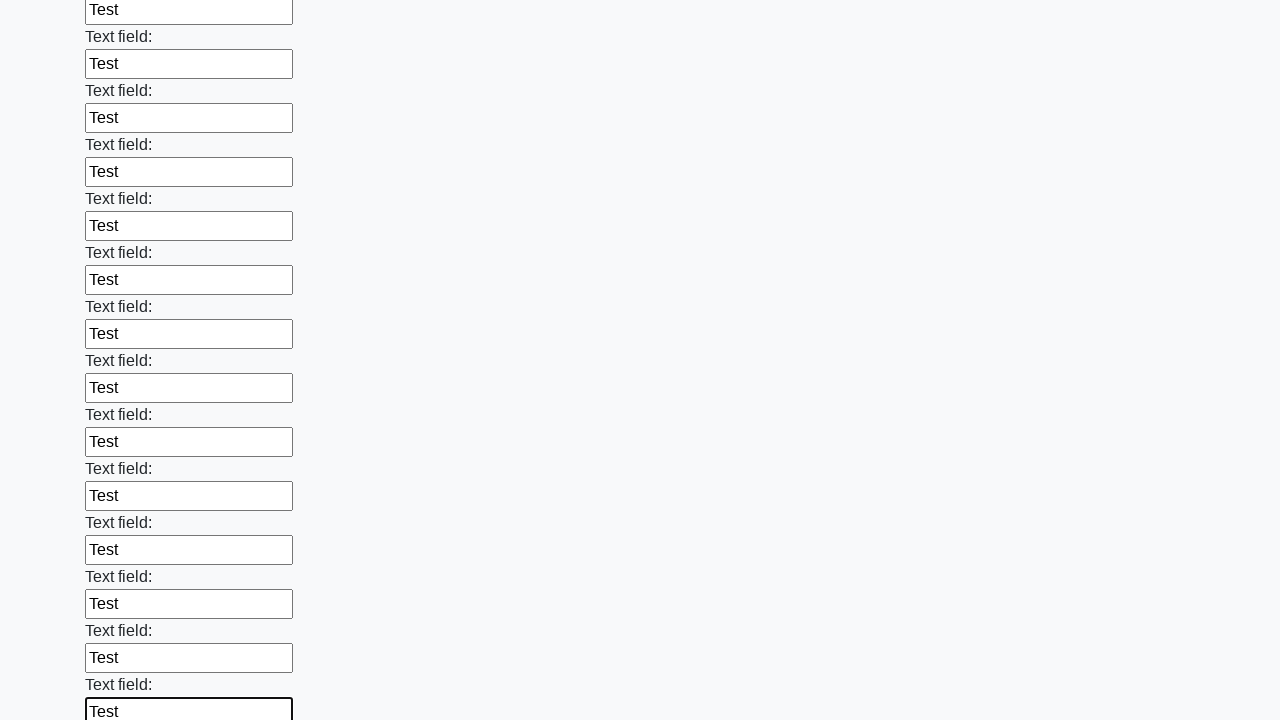

Filled an input field with 'Test' on input >> nth=48
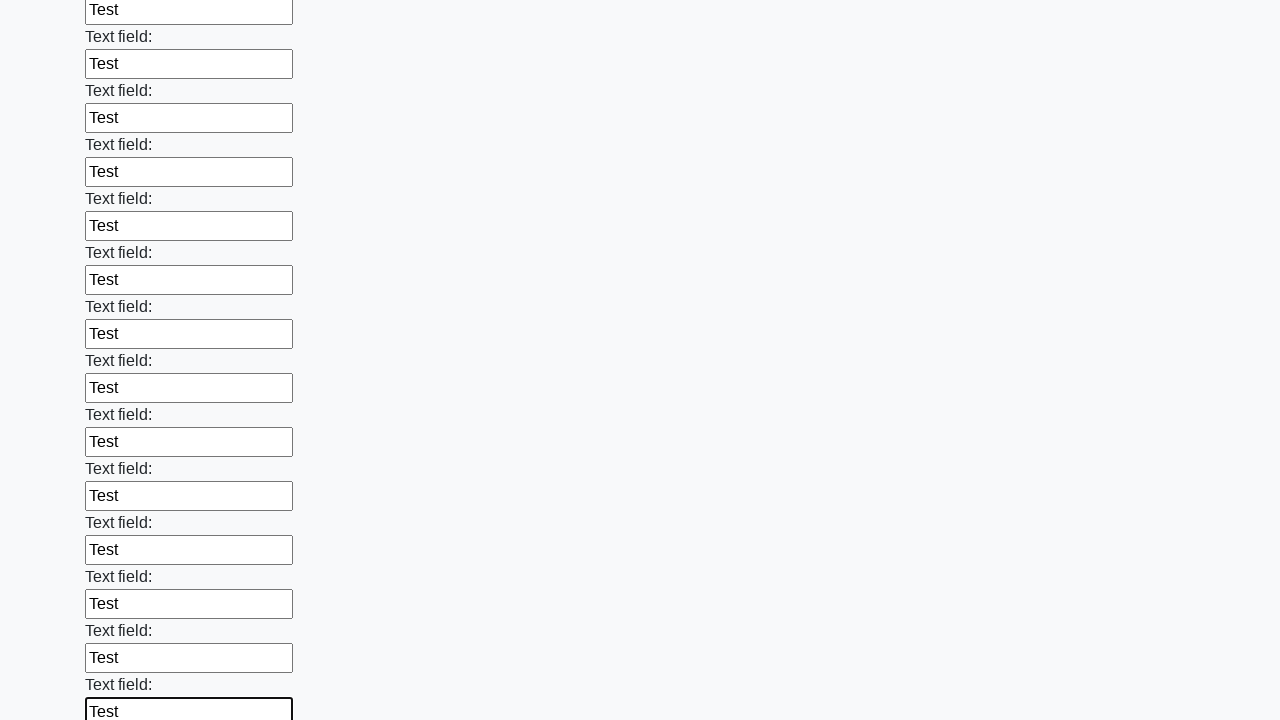

Filled an input field with 'Test' on input >> nth=49
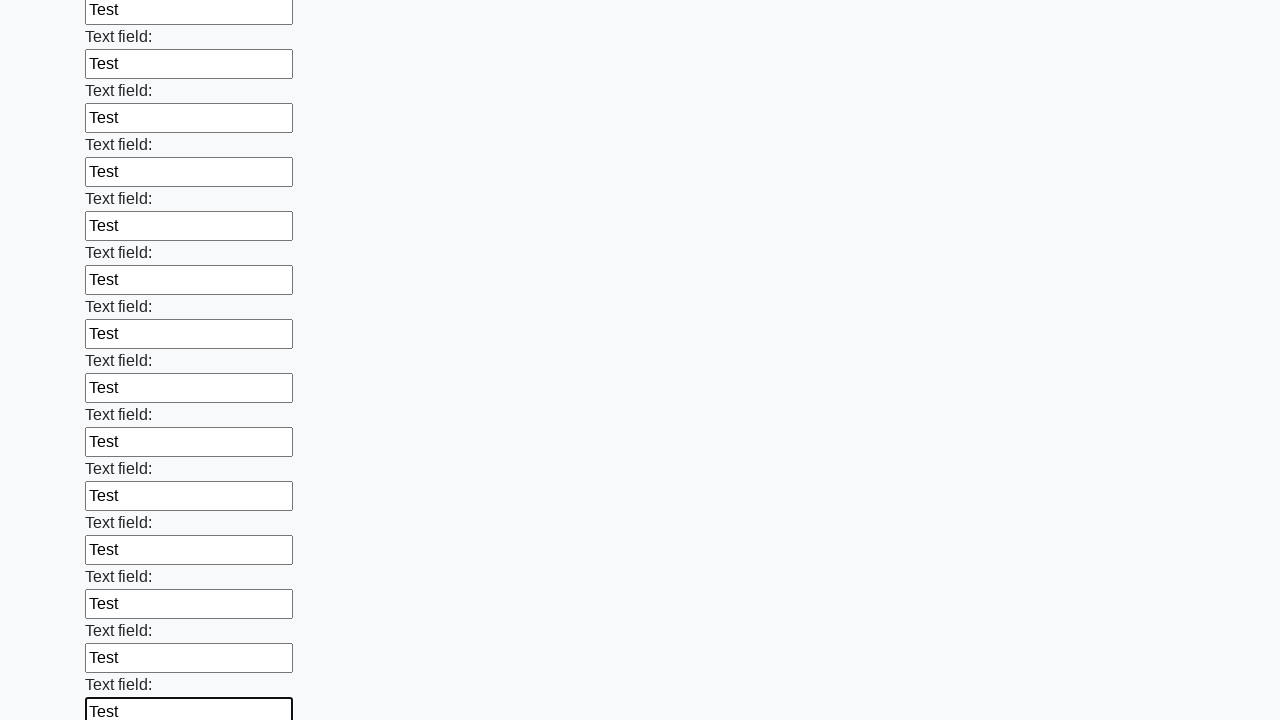

Filled an input field with 'Test' on input >> nth=50
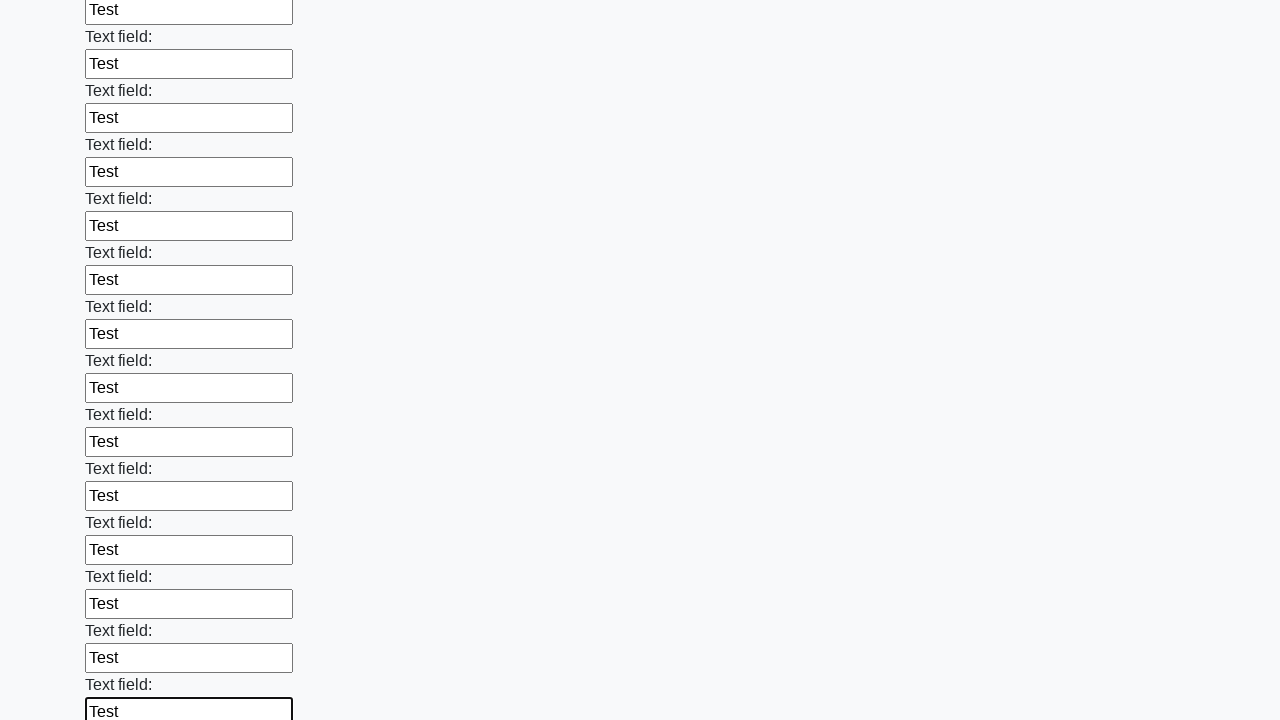

Filled an input field with 'Test' on input >> nth=51
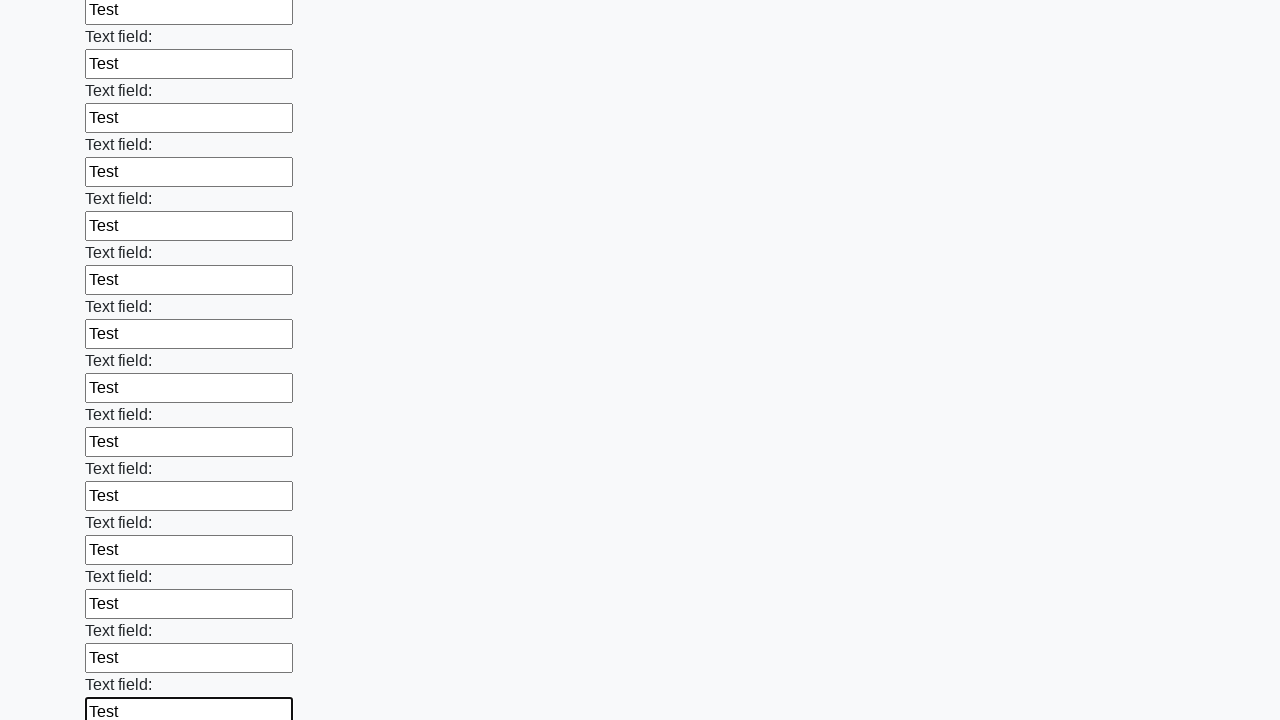

Filled an input field with 'Test' on input >> nth=52
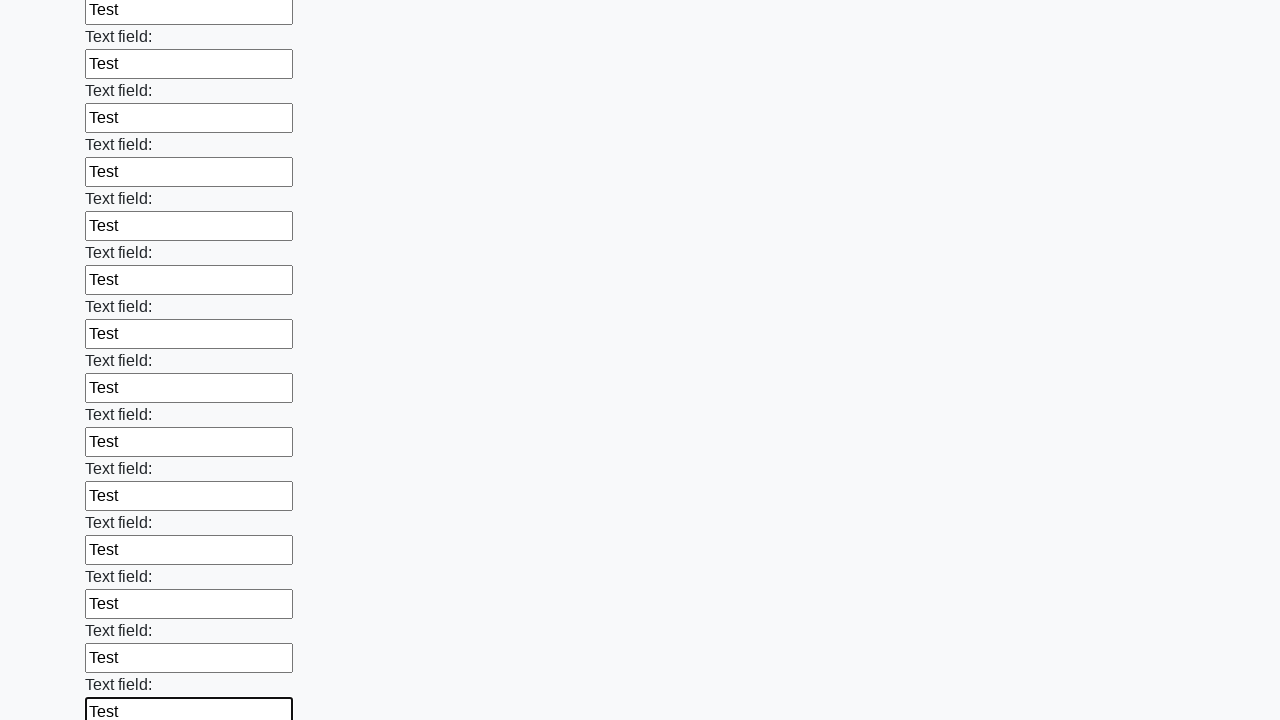

Filled an input field with 'Test' on input >> nth=53
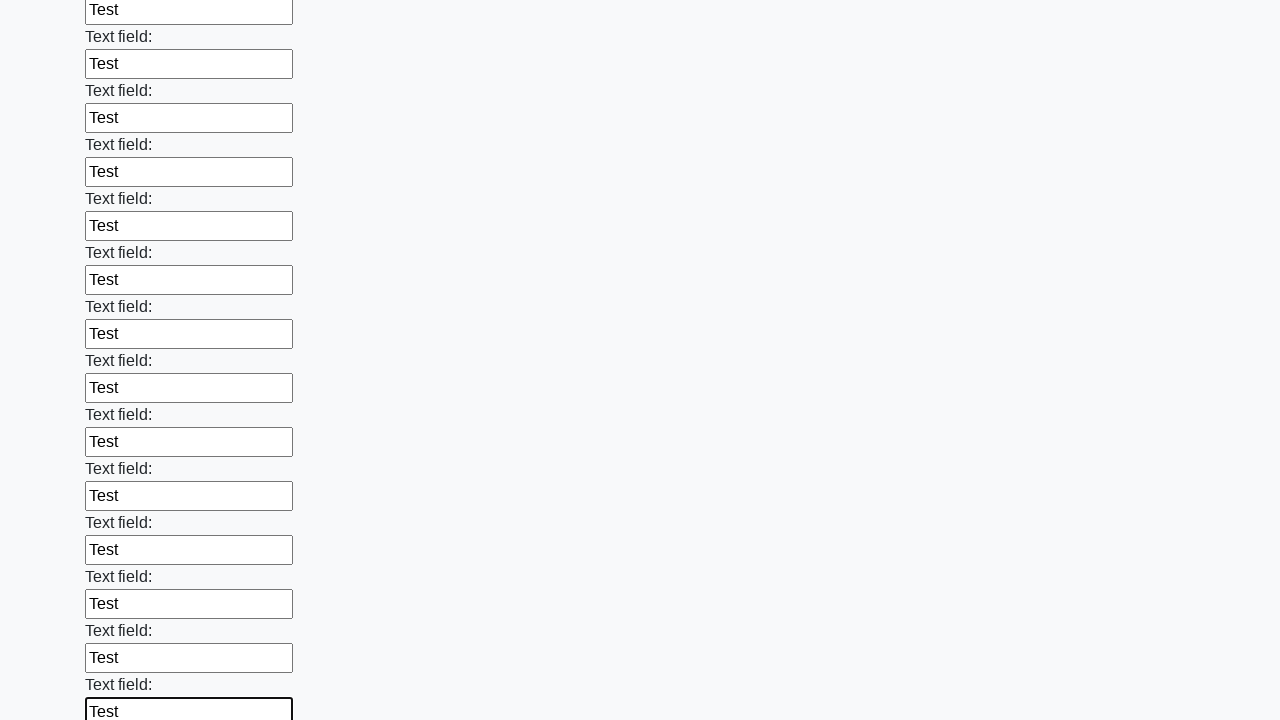

Filled an input field with 'Test' on input >> nth=54
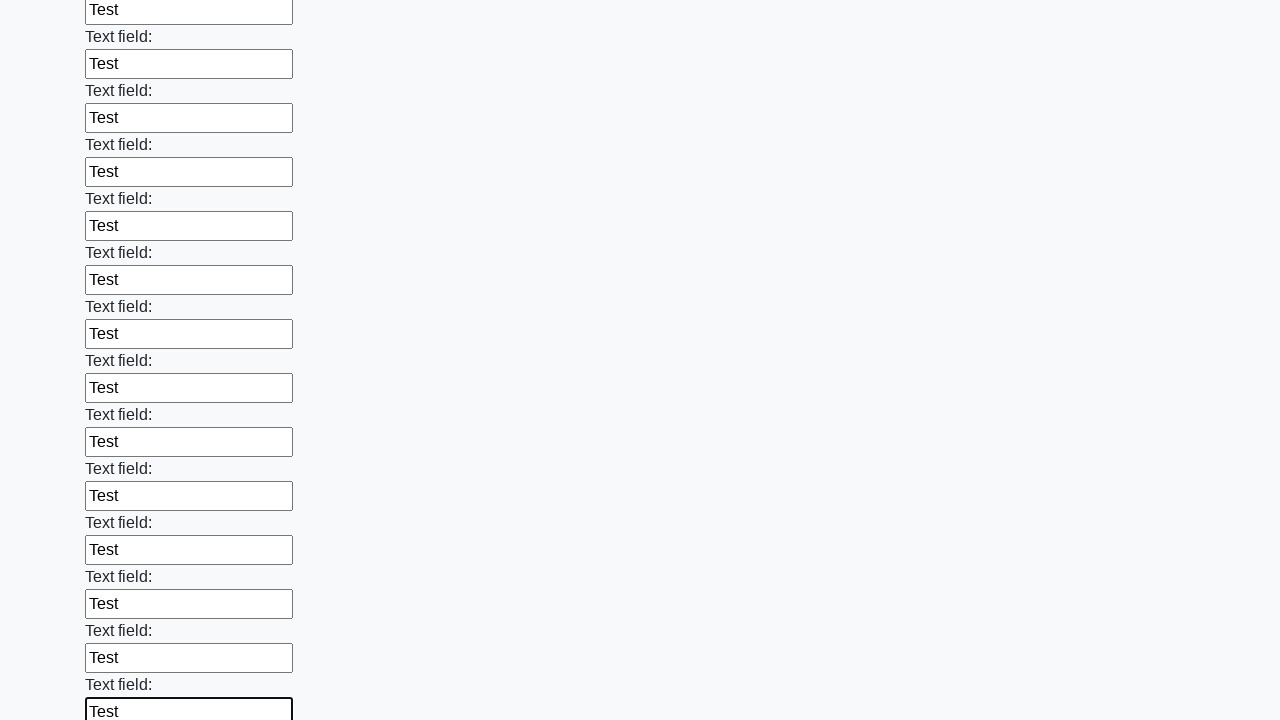

Filled an input field with 'Test' on input >> nth=55
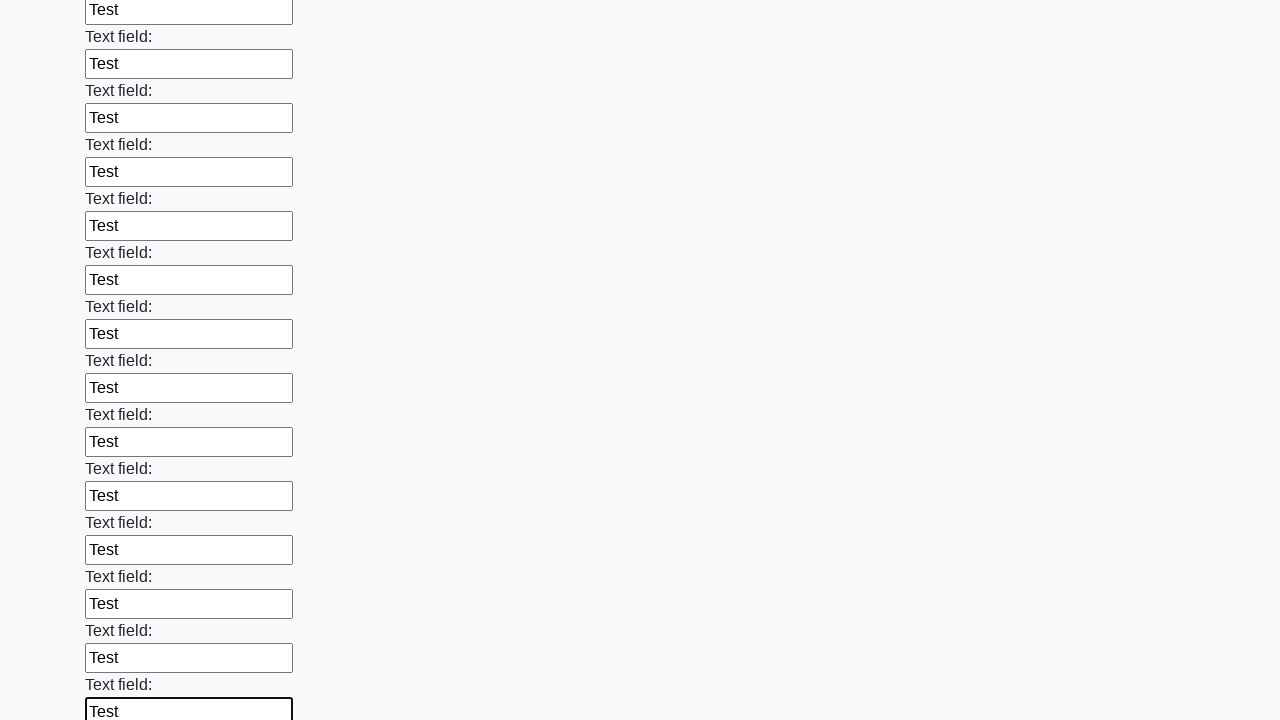

Filled an input field with 'Test' on input >> nth=56
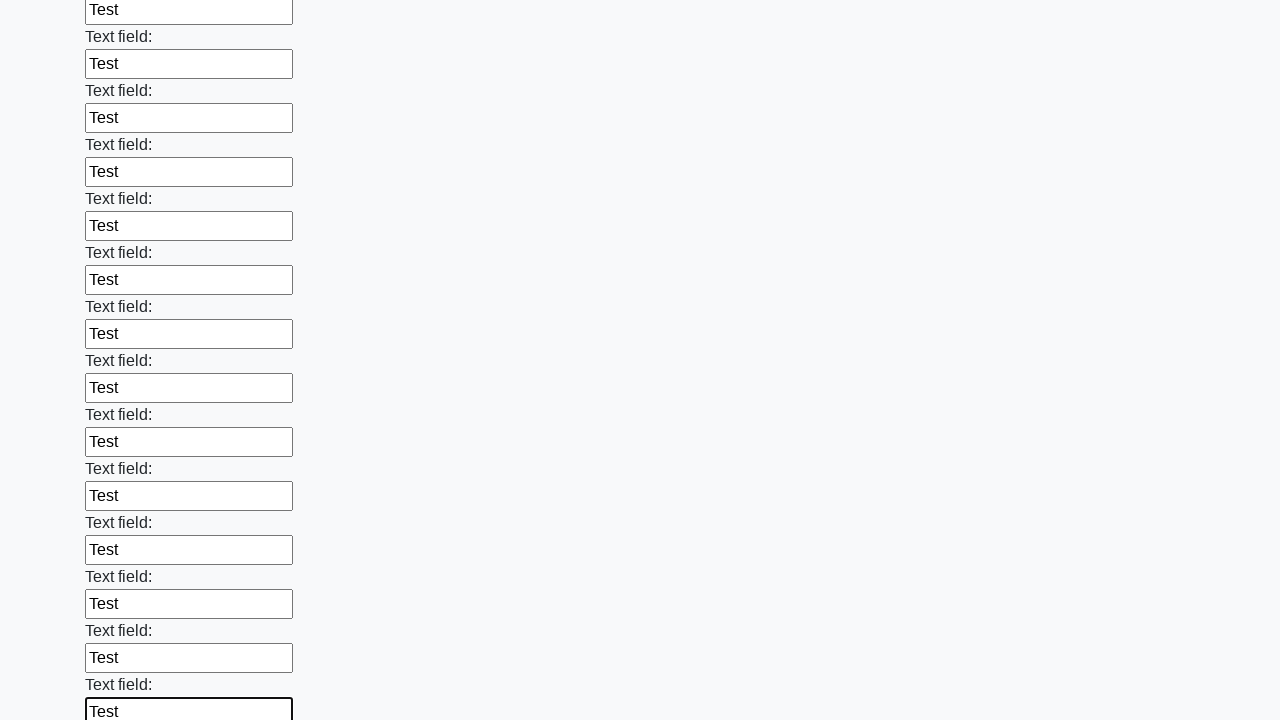

Filled an input field with 'Test' on input >> nth=57
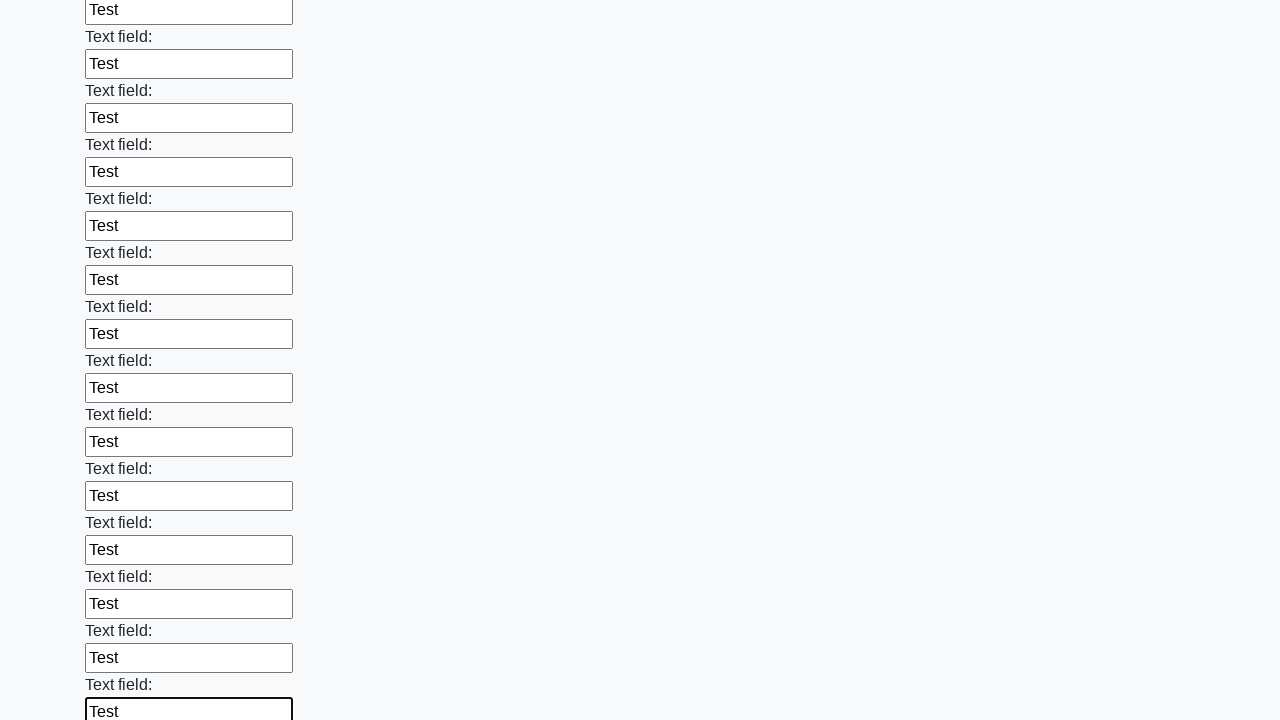

Filled an input field with 'Test' on input >> nth=58
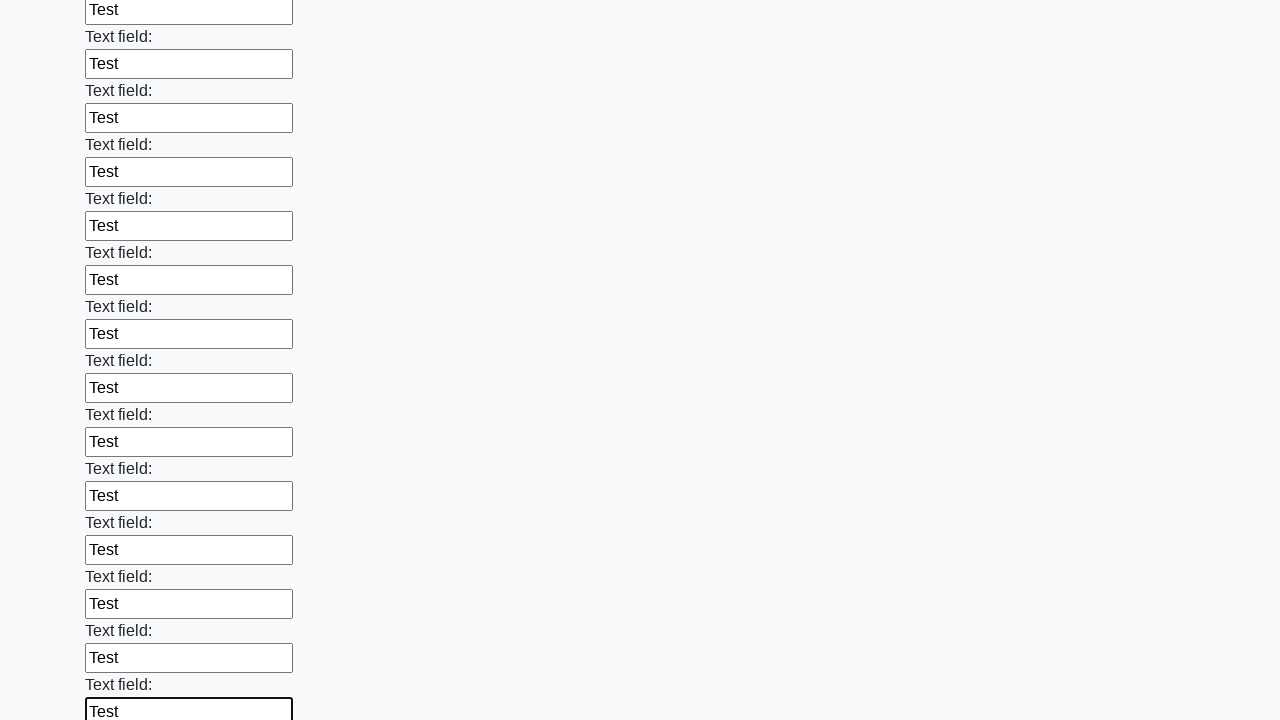

Filled an input field with 'Test' on input >> nth=59
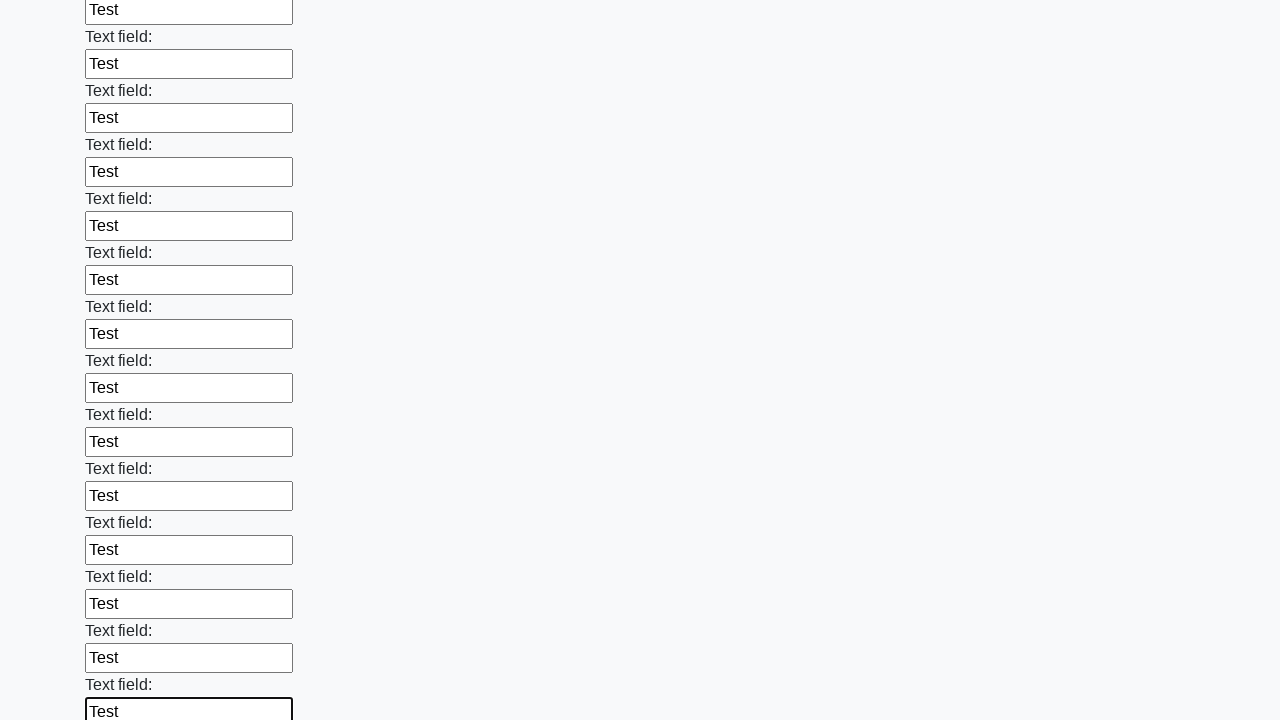

Filled an input field with 'Test' on input >> nth=60
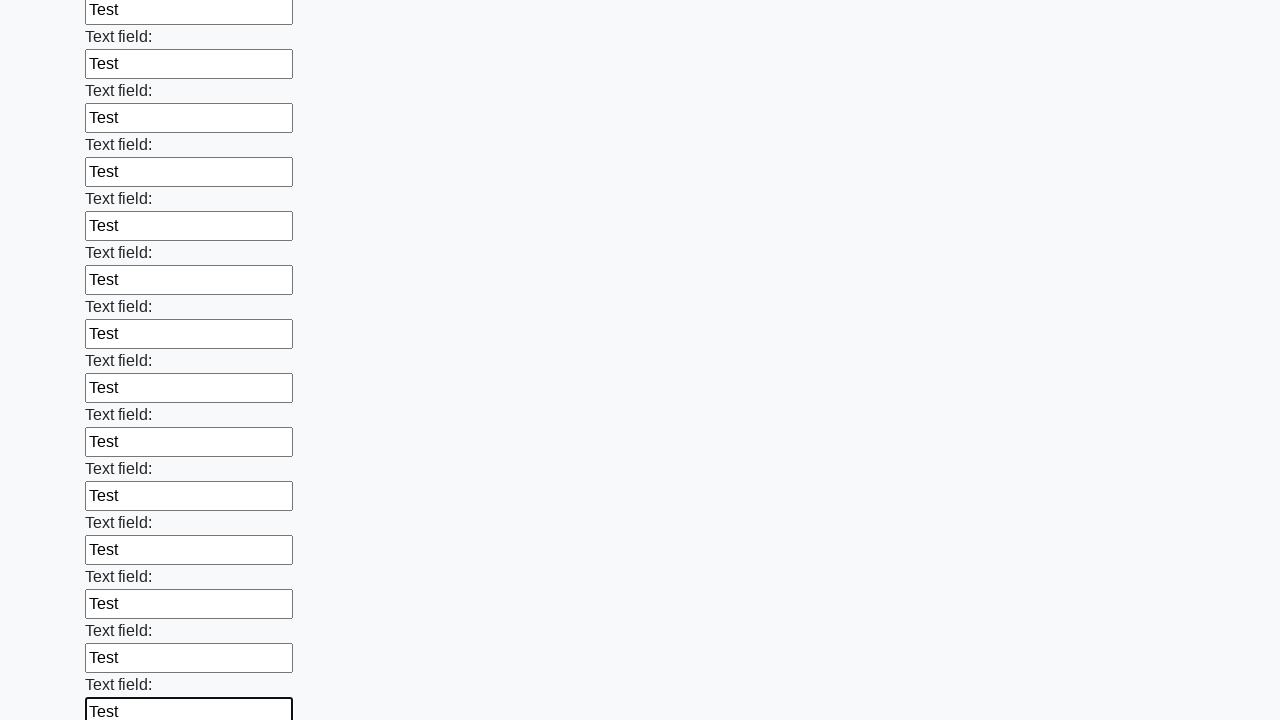

Filled an input field with 'Test' on input >> nth=61
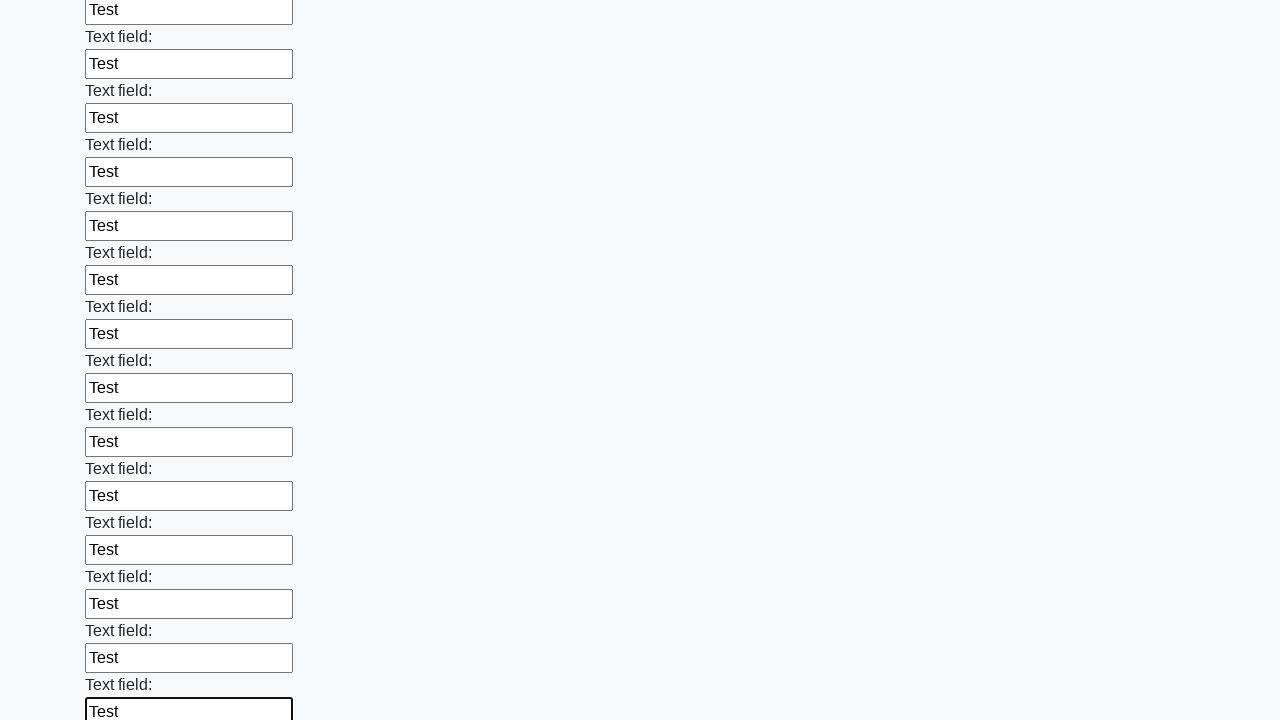

Filled an input field with 'Test' on input >> nth=62
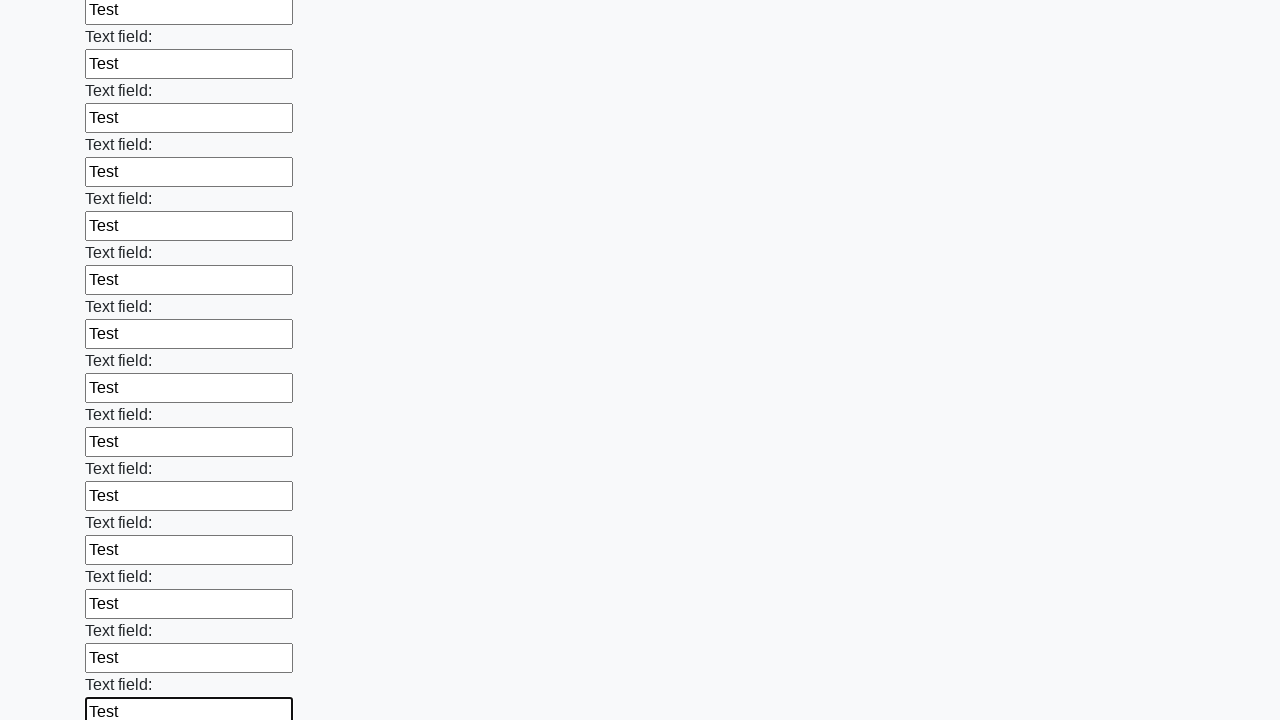

Filled an input field with 'Test' on input >> nth=63
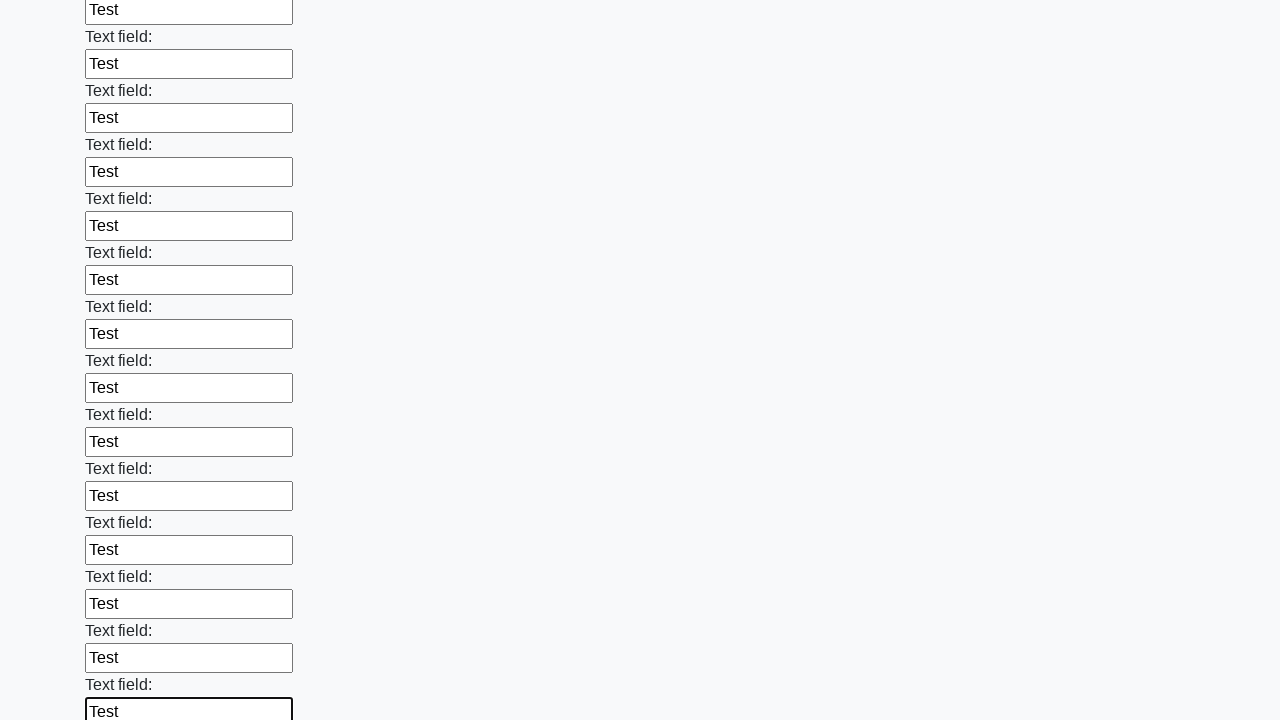

Filled an input field with 'Test' on input >> nth=64
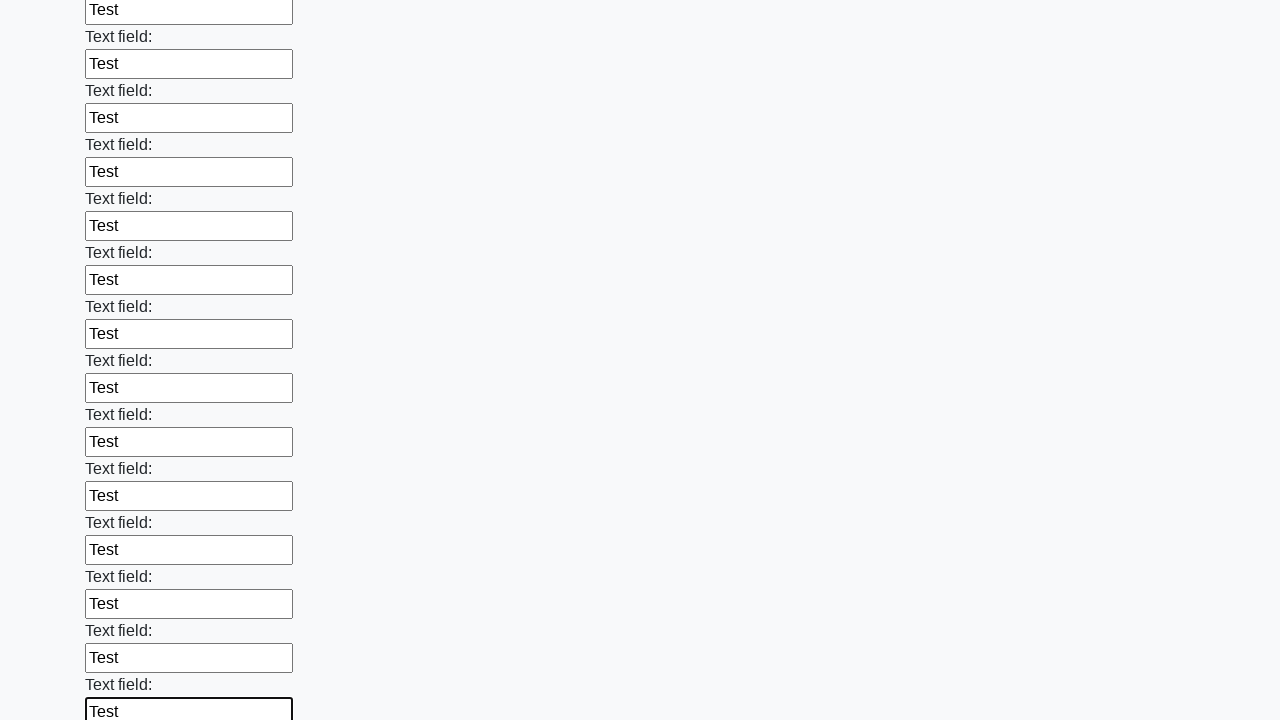

Filled an input field with 'Test' on input >> nth=65
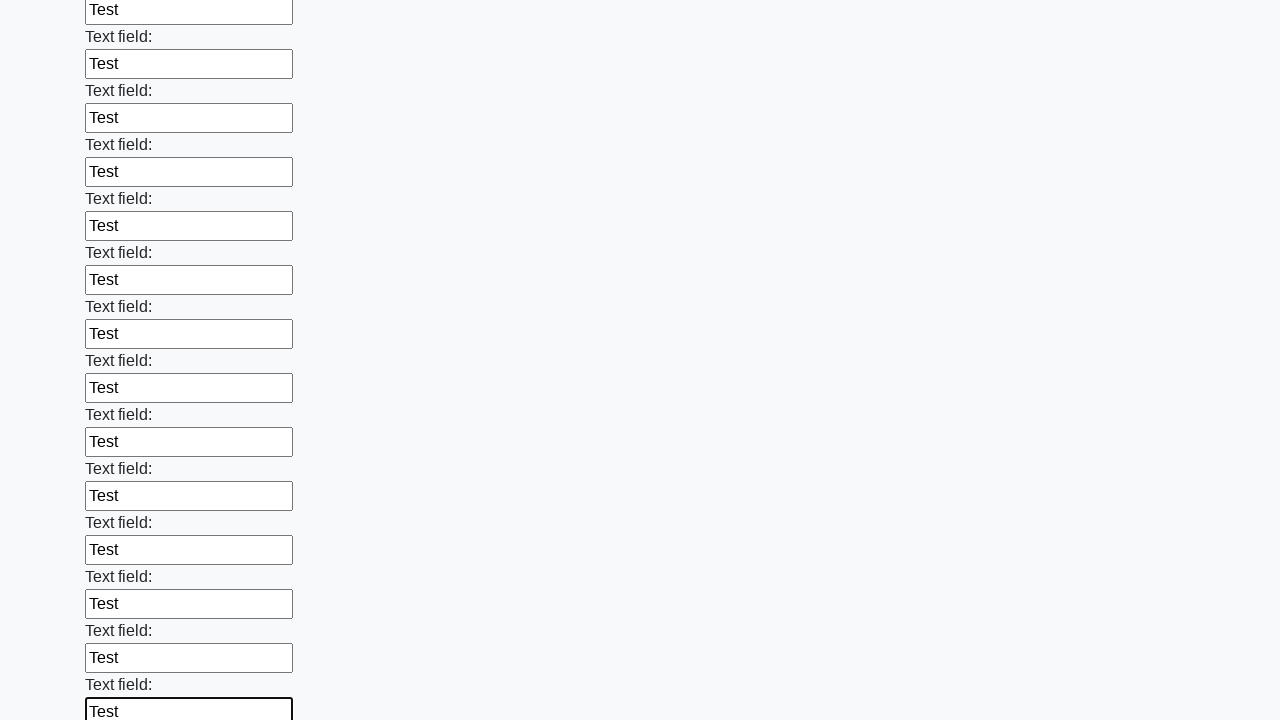

Filled an input field with 'Test' on input >> nth=66
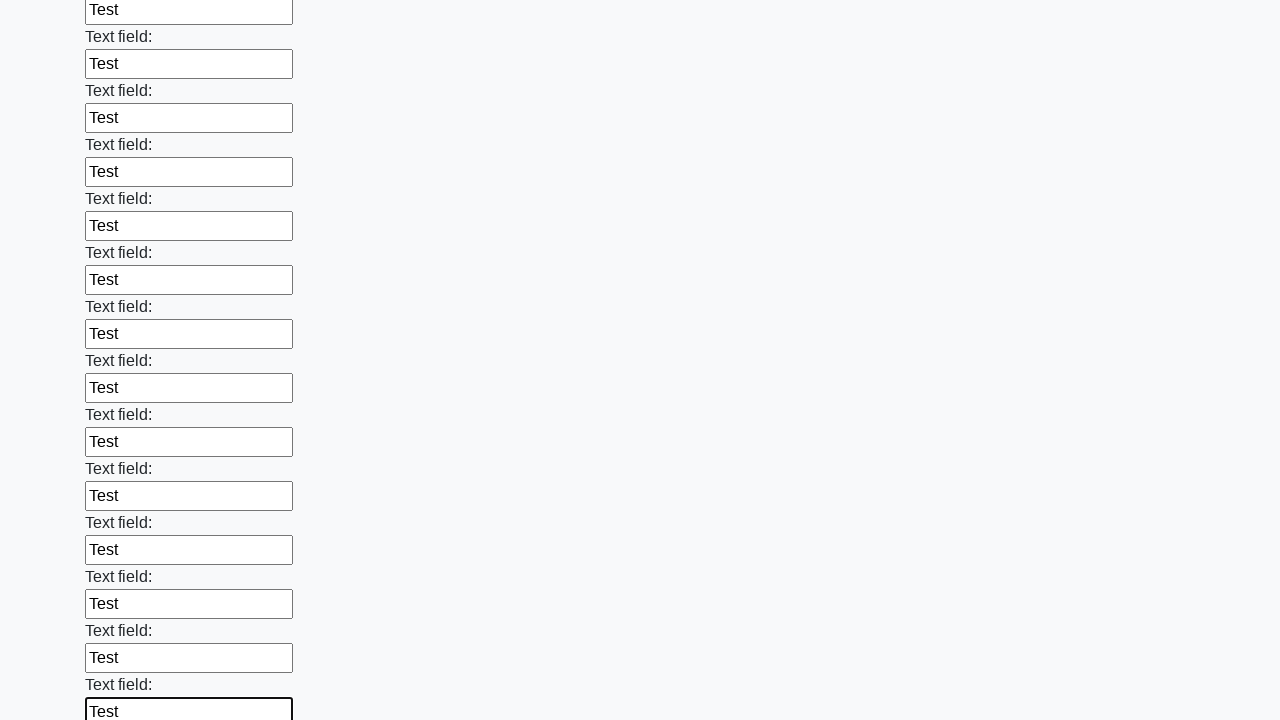

Filled an input field with 'Test' on input >> nth=67
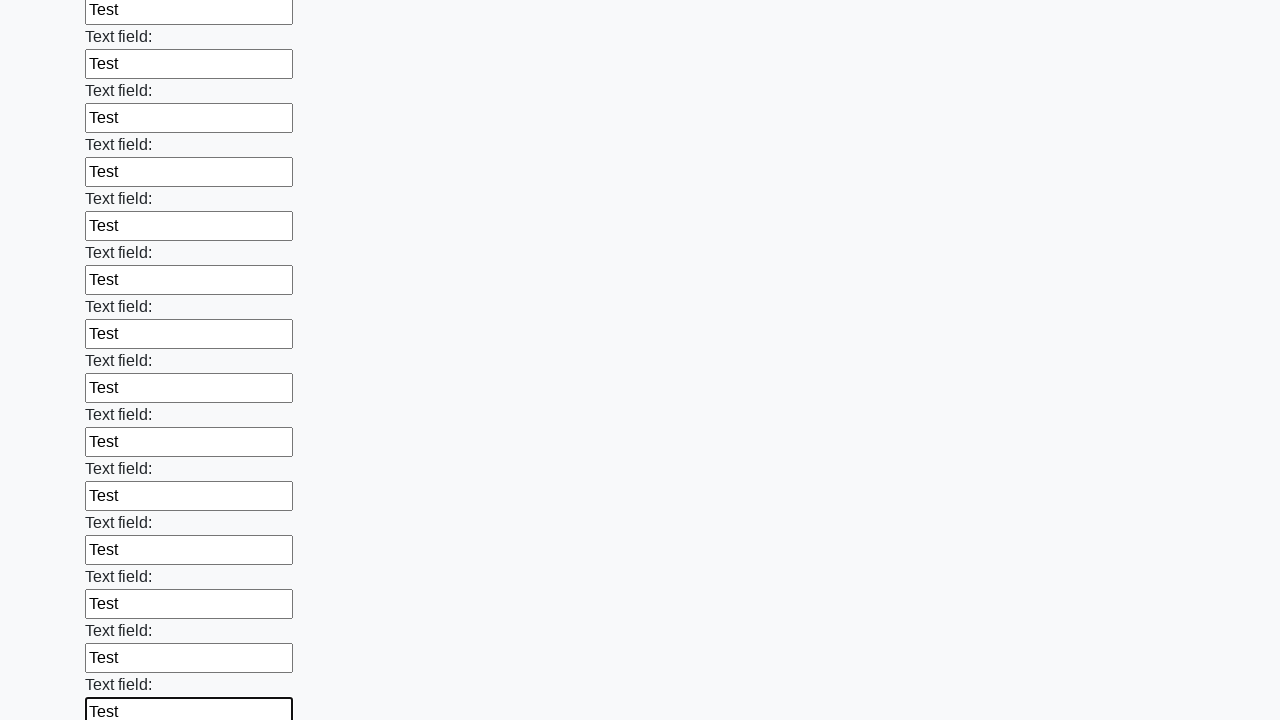

Filled an input field with 'Test' on input >> nth=68
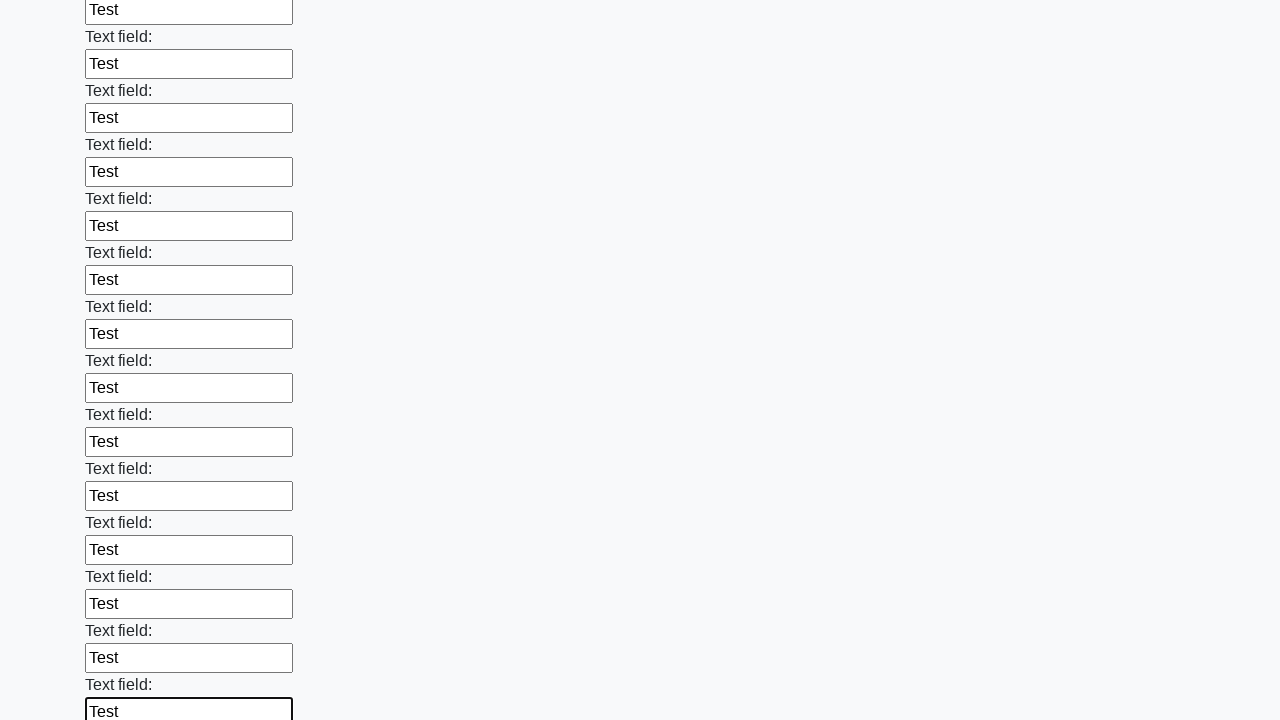

Filled an input field with 'Test' on input >> nth=69
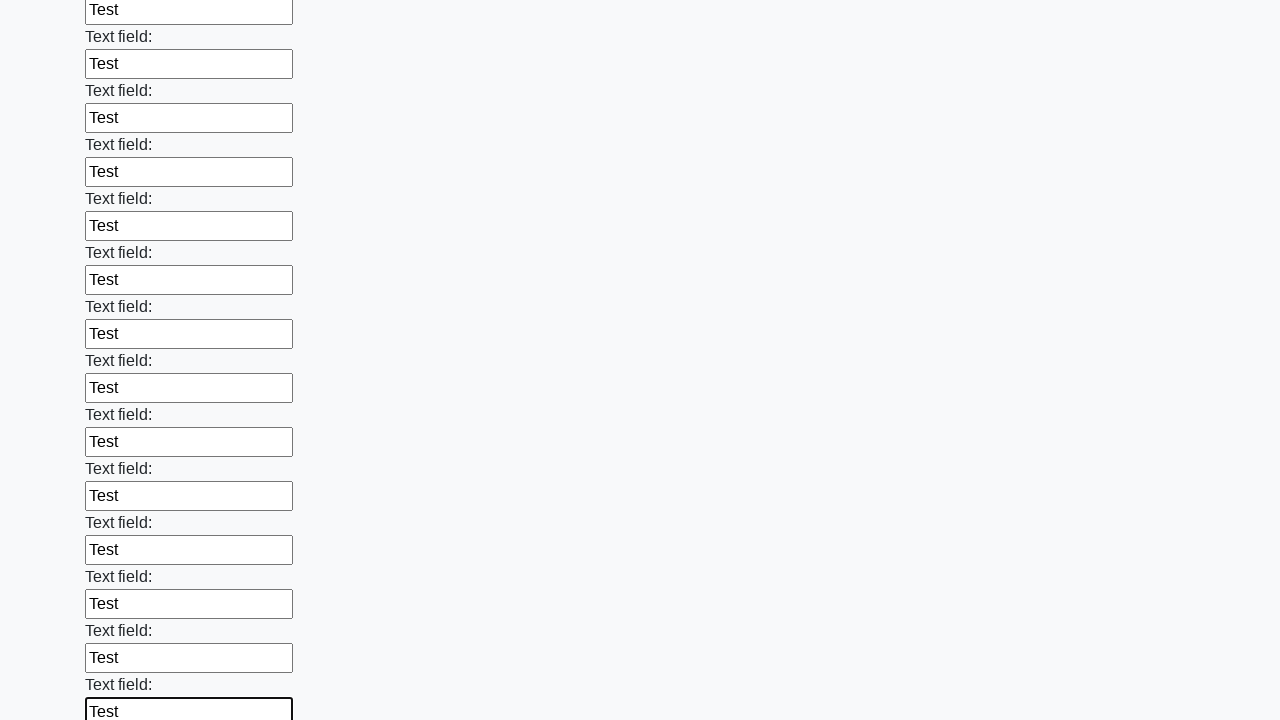

Filled an input field with 'Test' on input >> nth=70
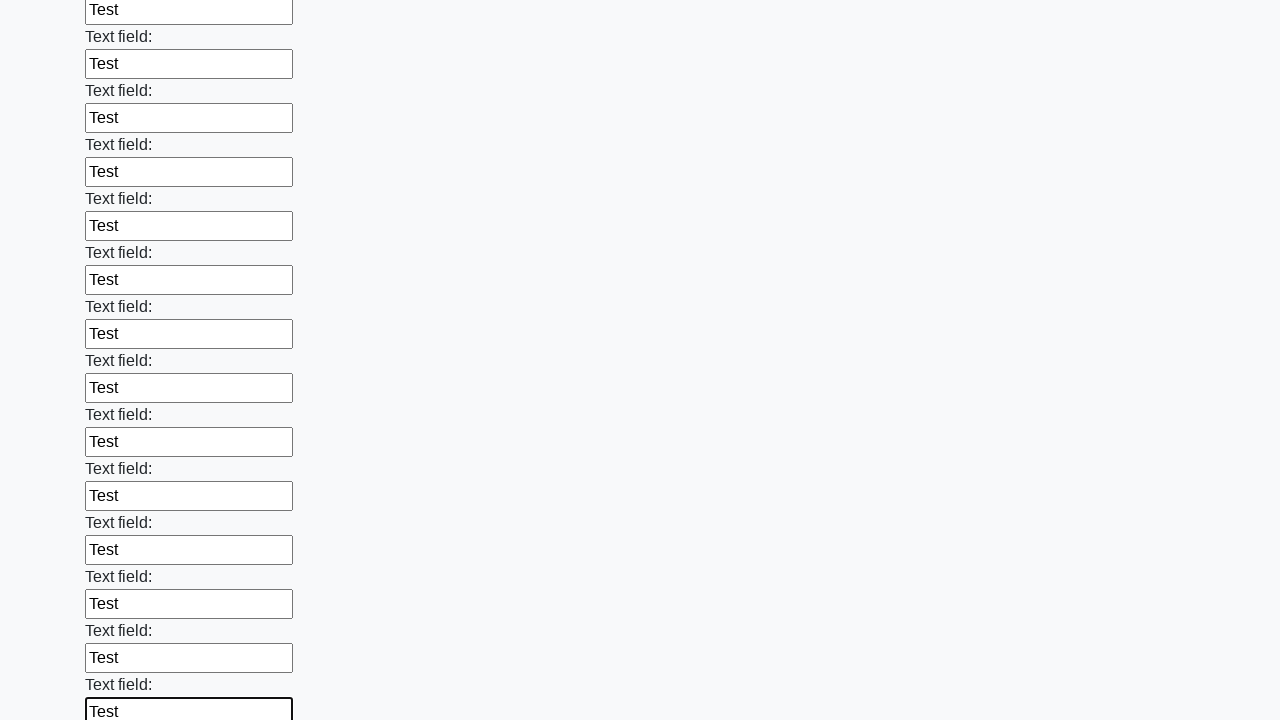

Filled an input field with 'Test' on input >> nth=71
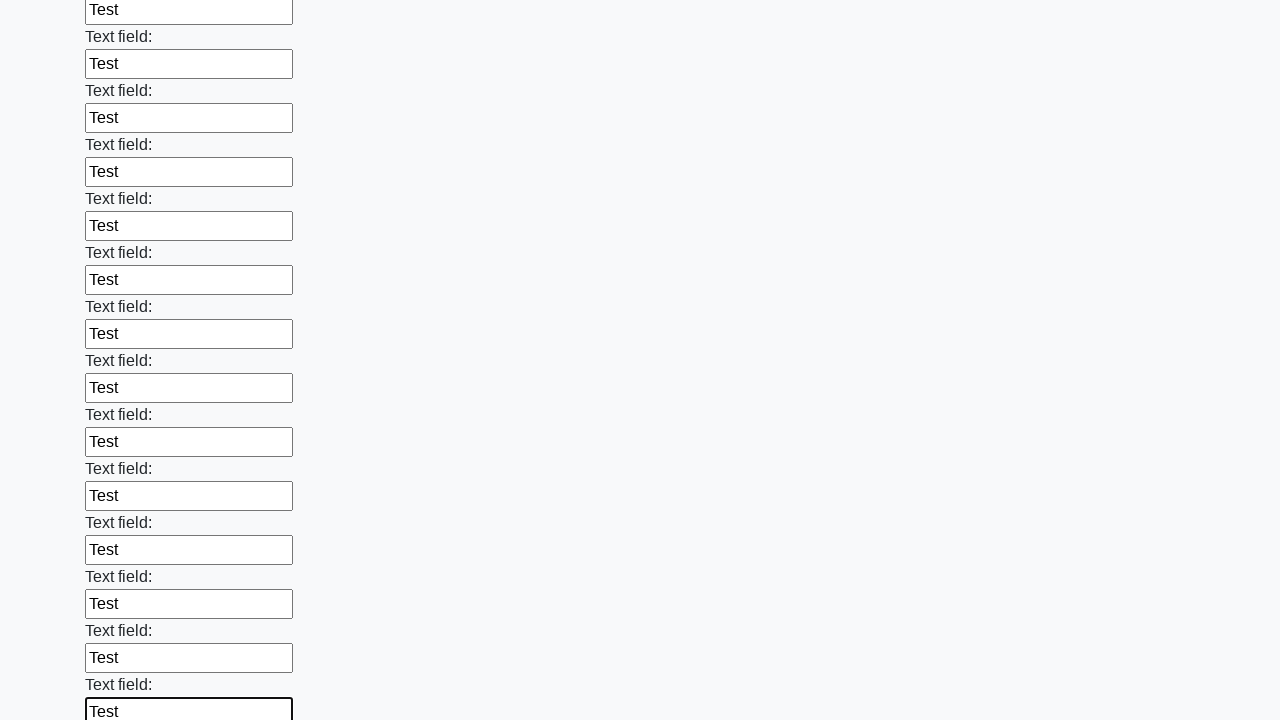

Filled an input field with 'Test' on input >> nth=72
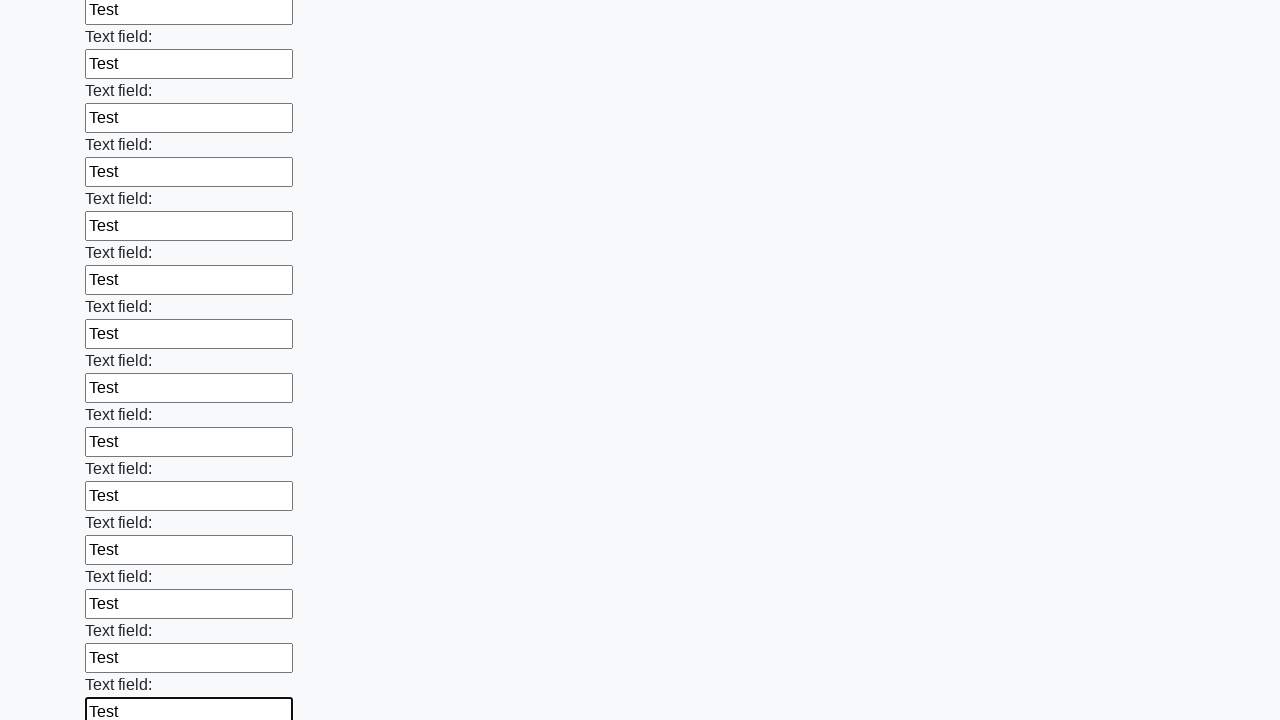

Filled an input field with 'Test' on input >> nth=73
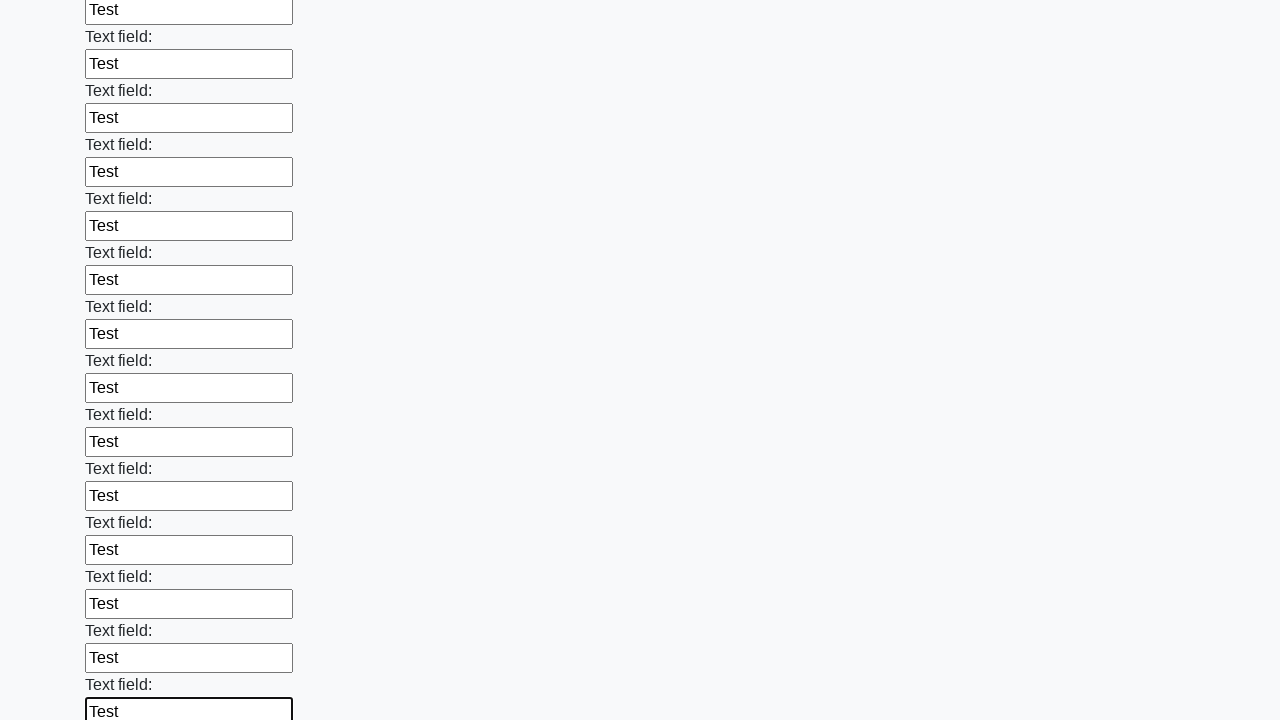

Filled an input field with 'Test' on input >> nth=74
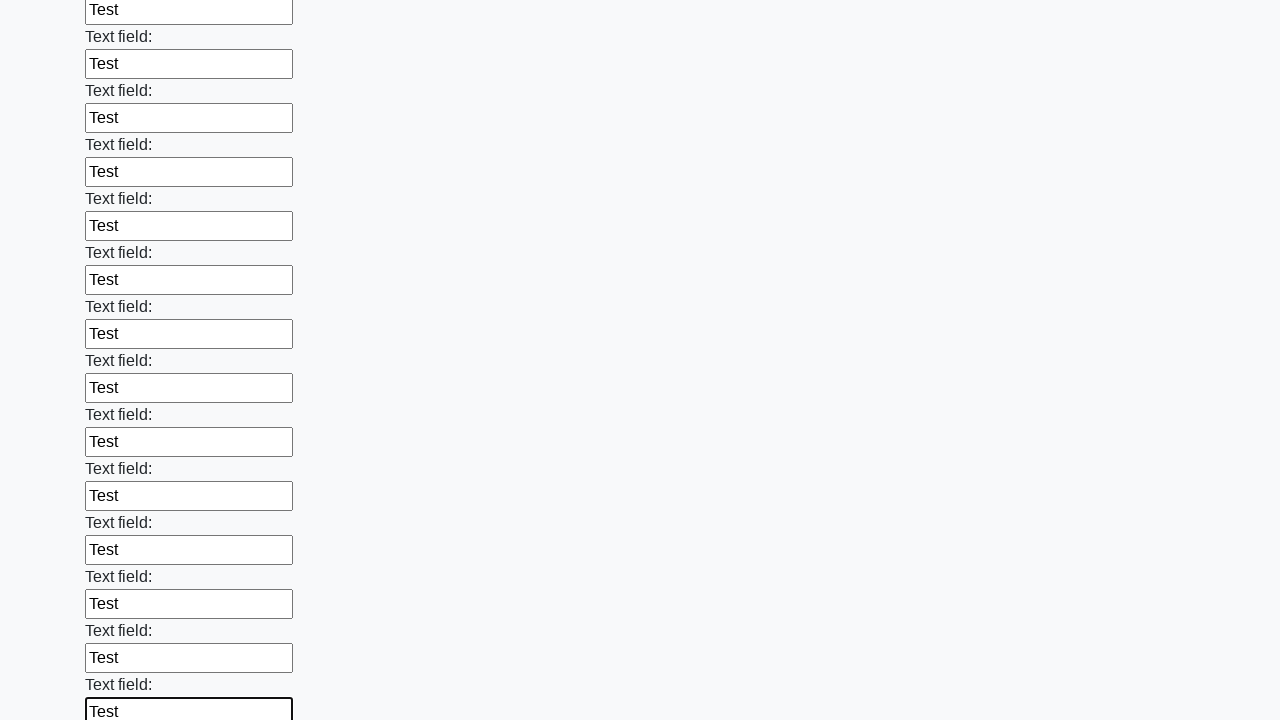

Filled an input field with 'Test' on input >> nth=75
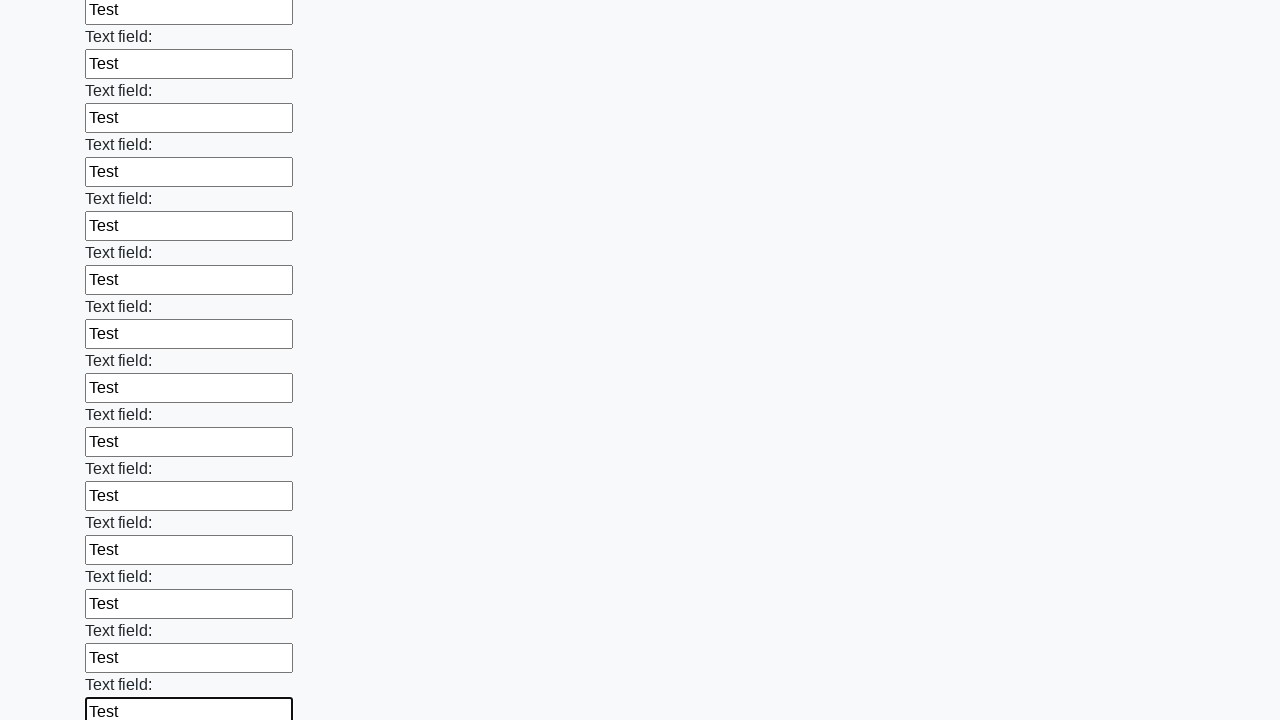

Filled an input field with 'Test' on input >> nth=76
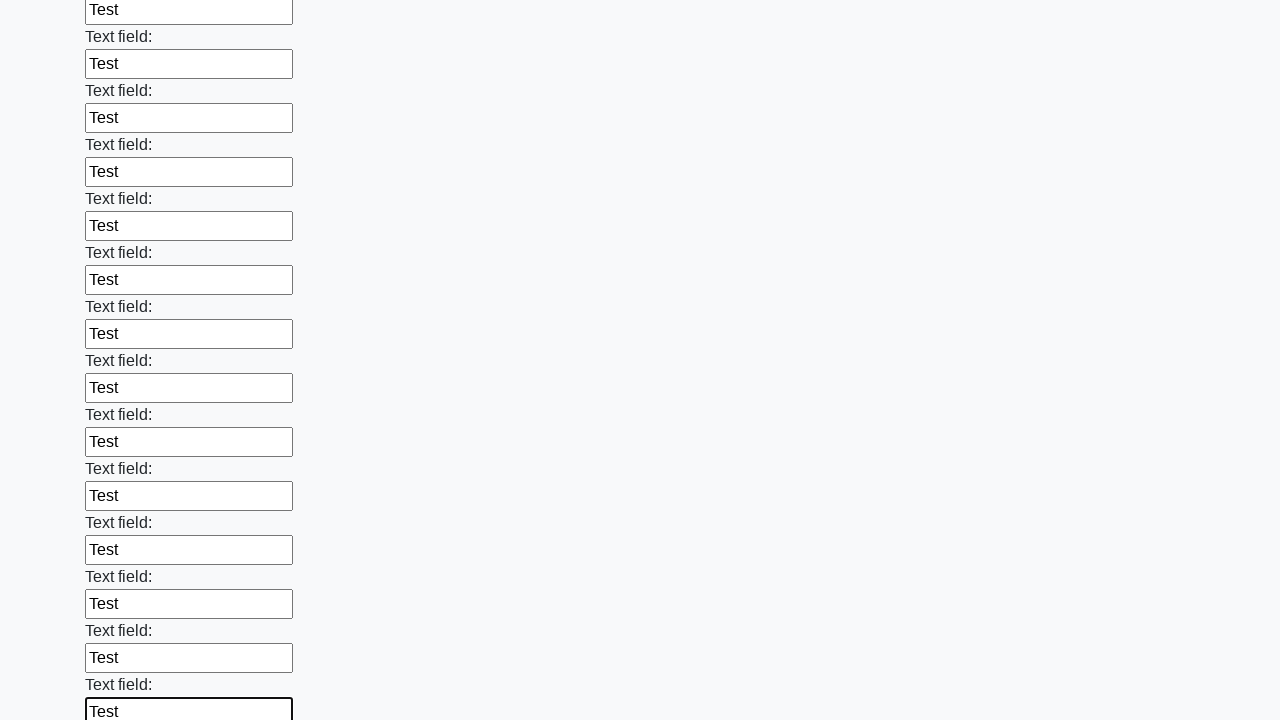

Filled an input field with 'Test' on input >> nth=77
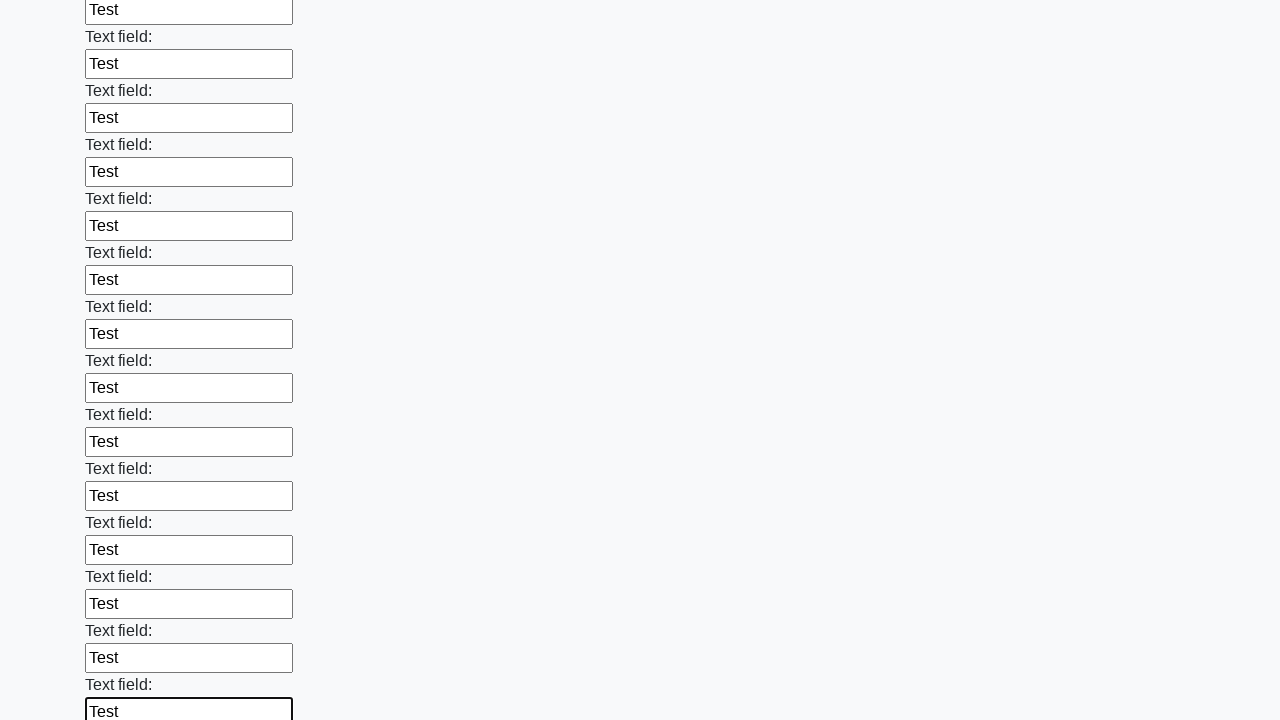

Filled an input field with 'Test' on input >> nth=78
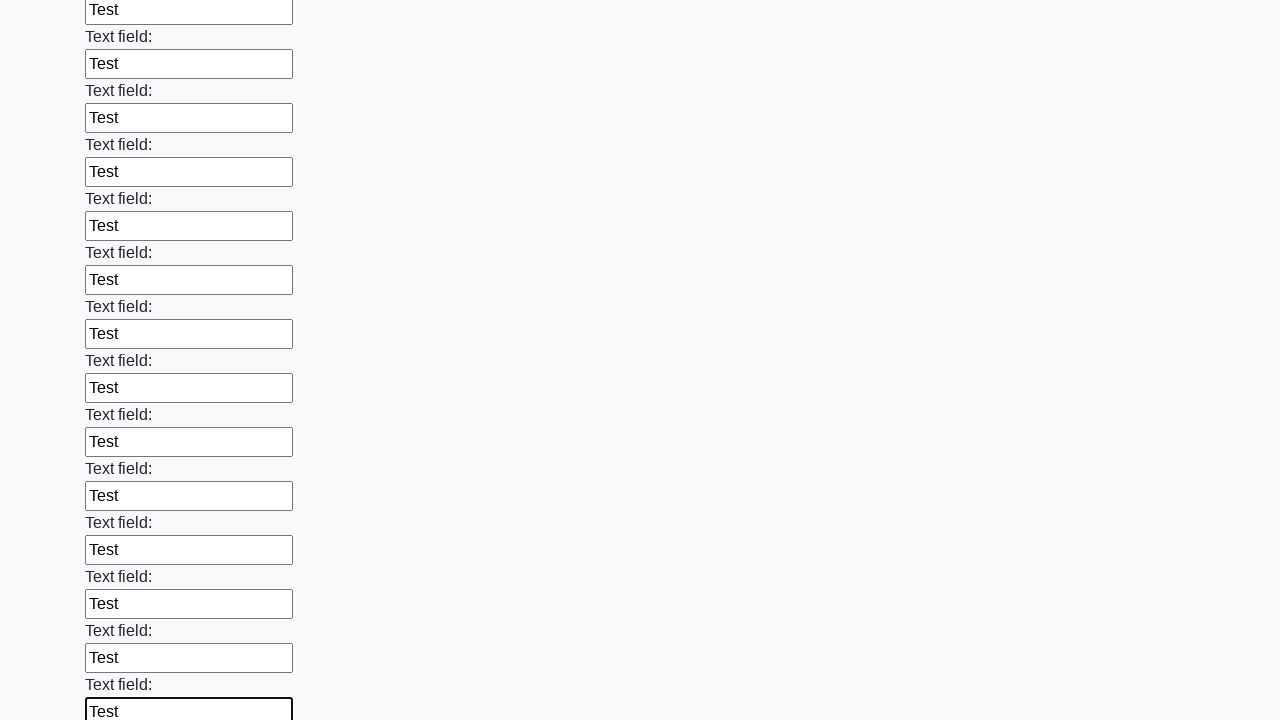

Filled an input field with 'Test' on input >> nth=79
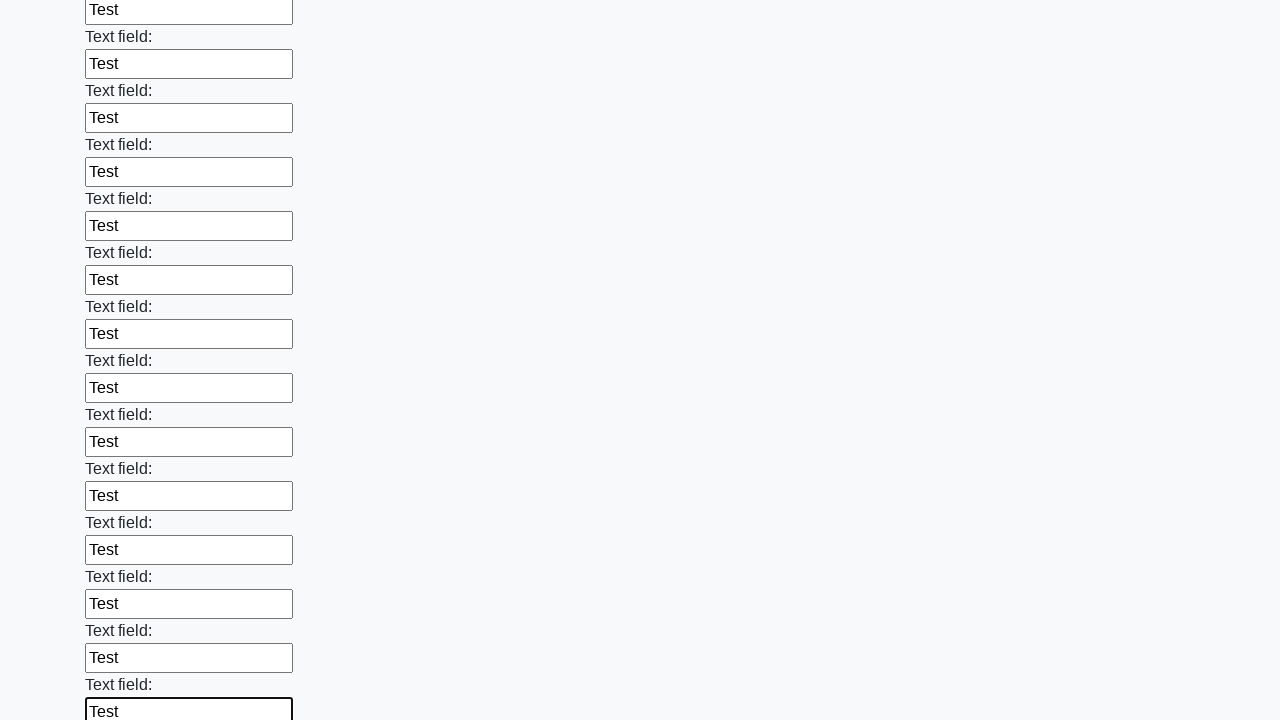

Filled an input field with 'Test' on input >> nth=80
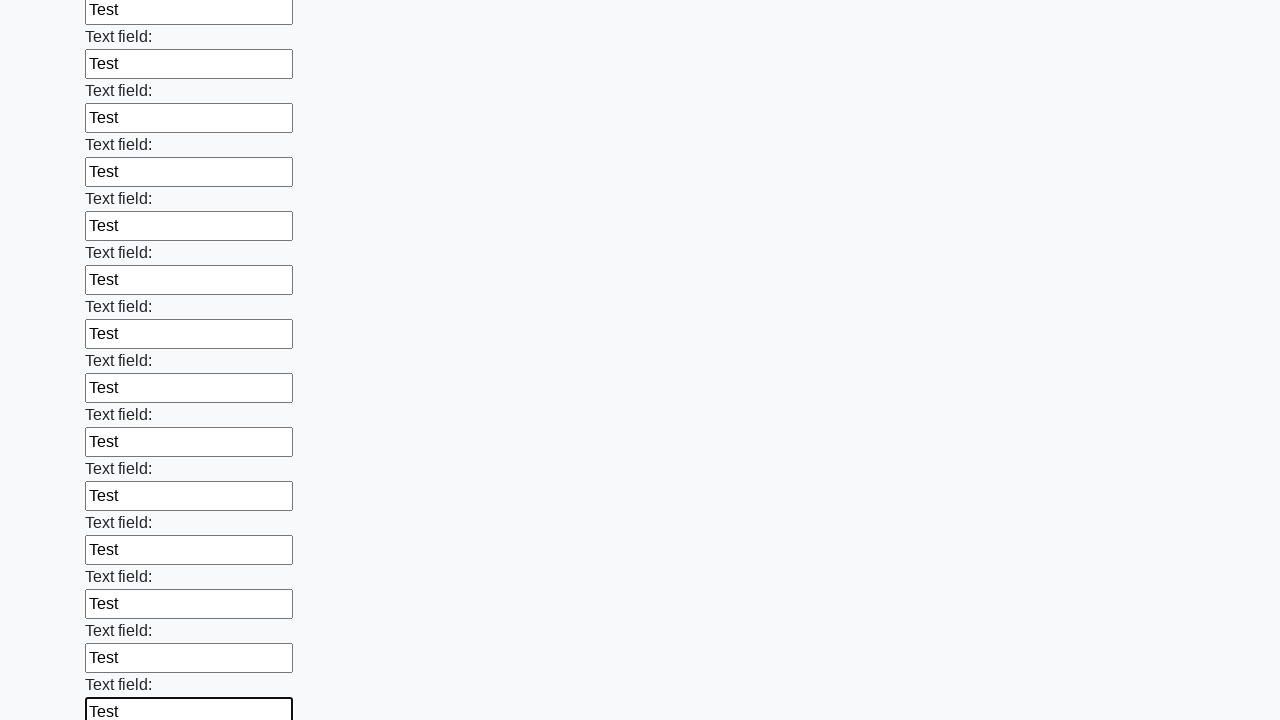

Filled an input field with 'Test' on input >> nth=81
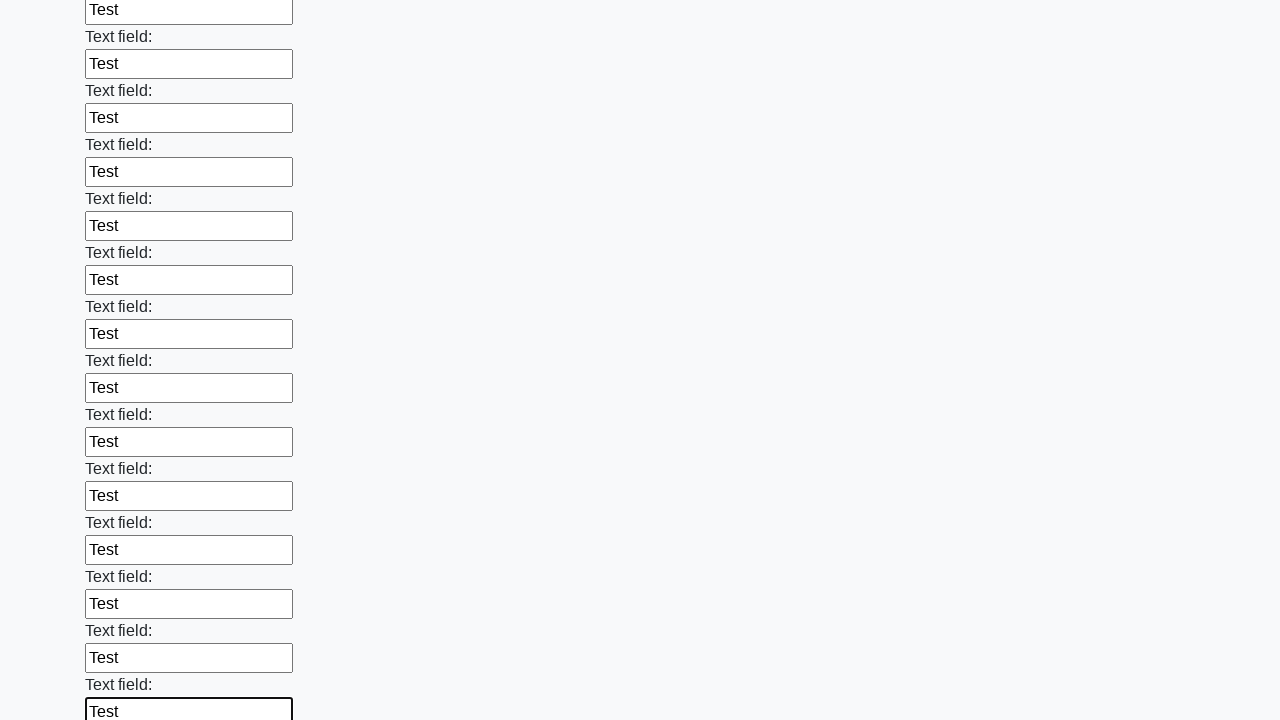

Filled an input field with 'Test' on input >> nth=82
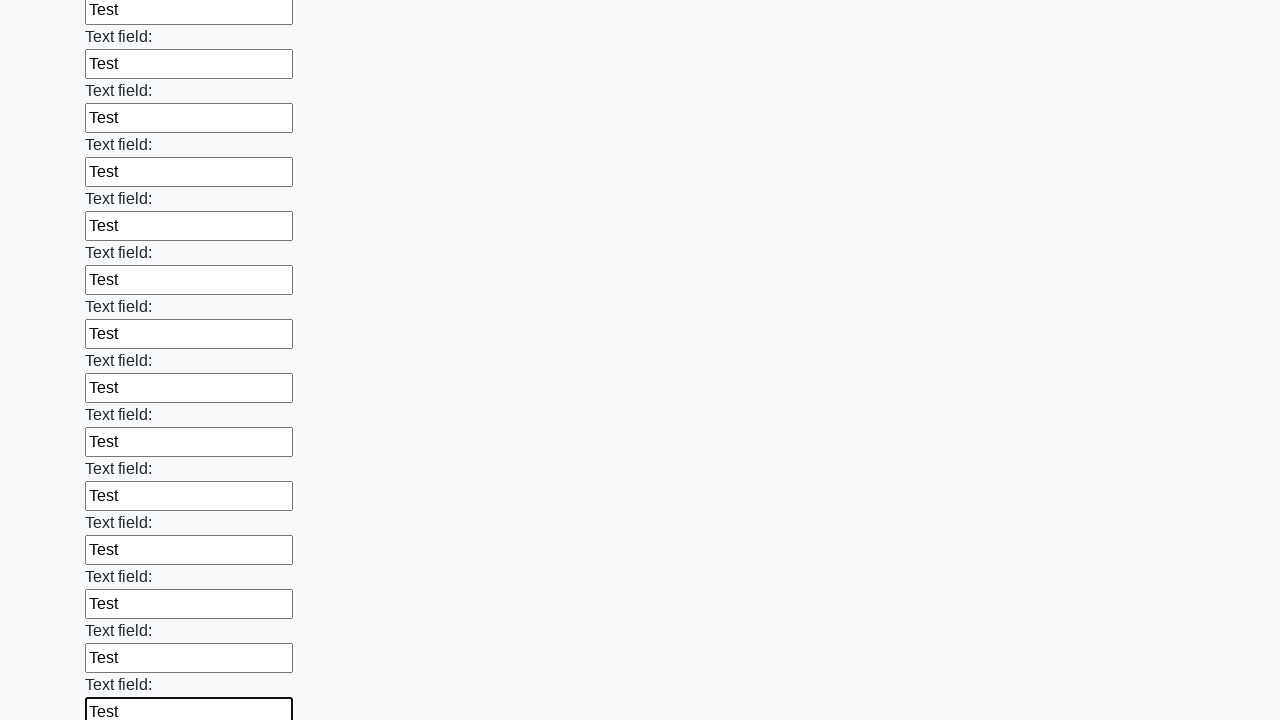

Filled an input field with 'Test' on input >> nth=83
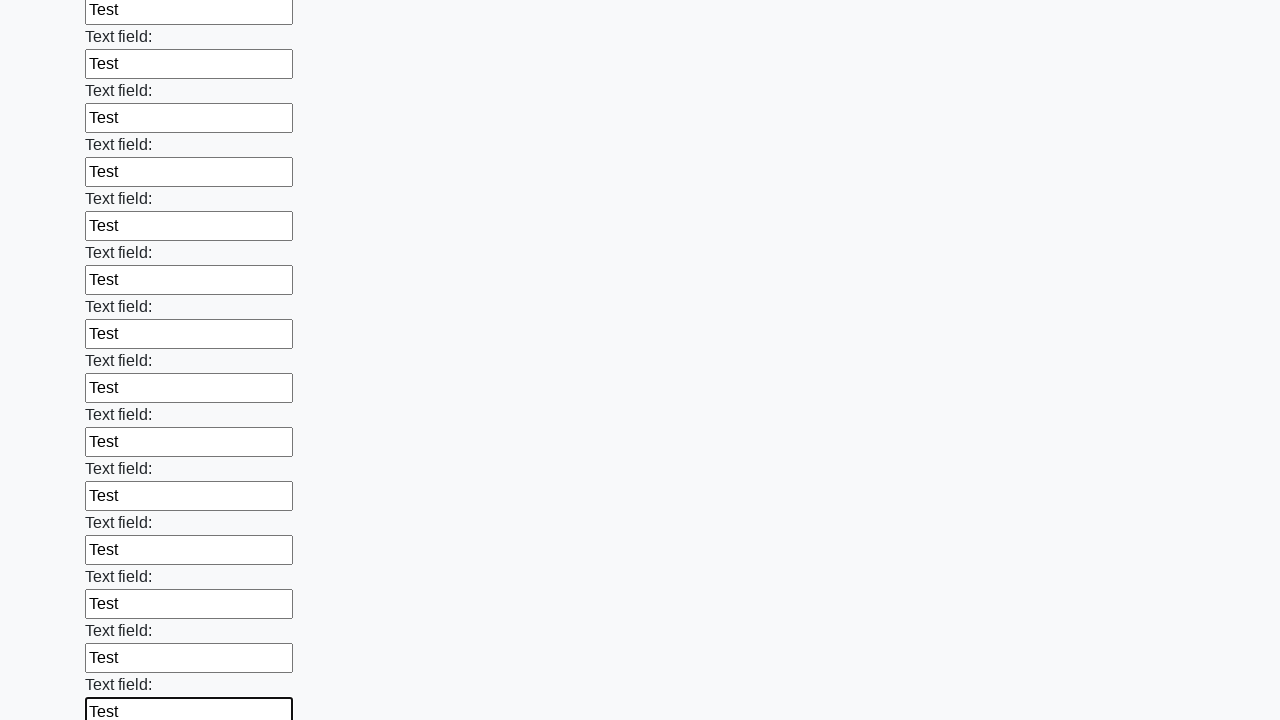

Filled an input field with 'Test' on input >> nth=84
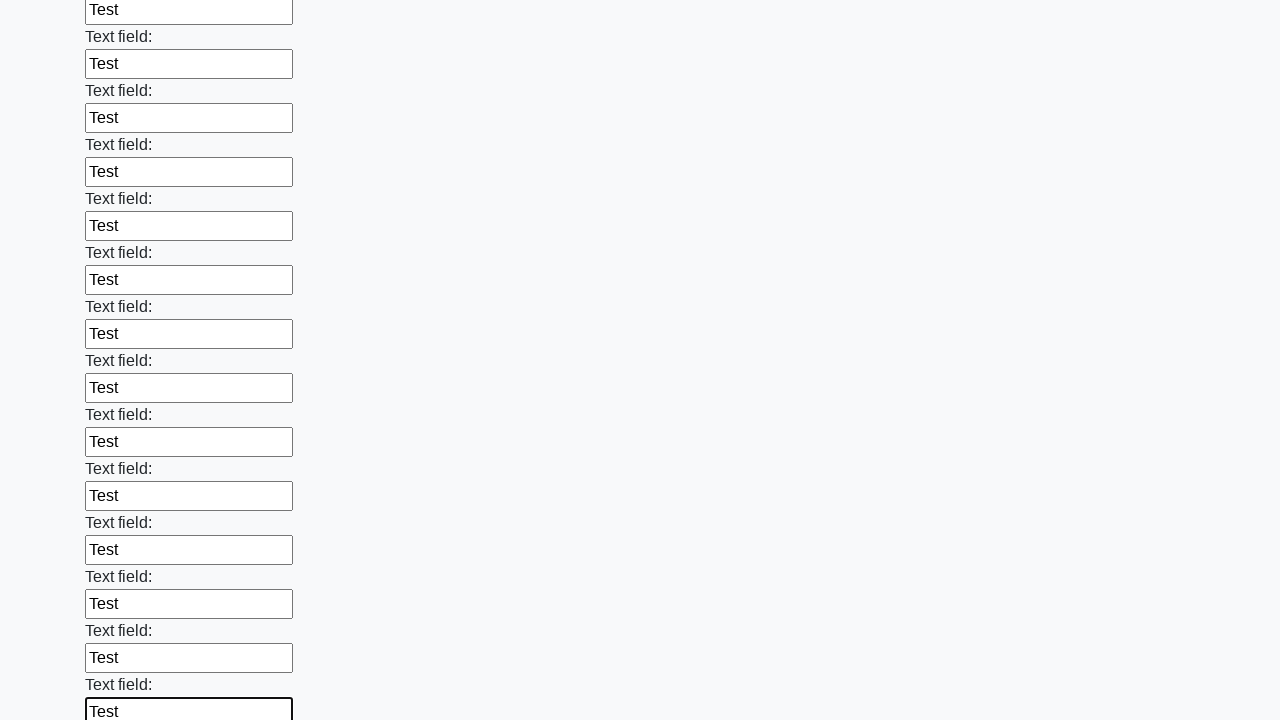

Filled an input field with 'Test' on input >> nth=85
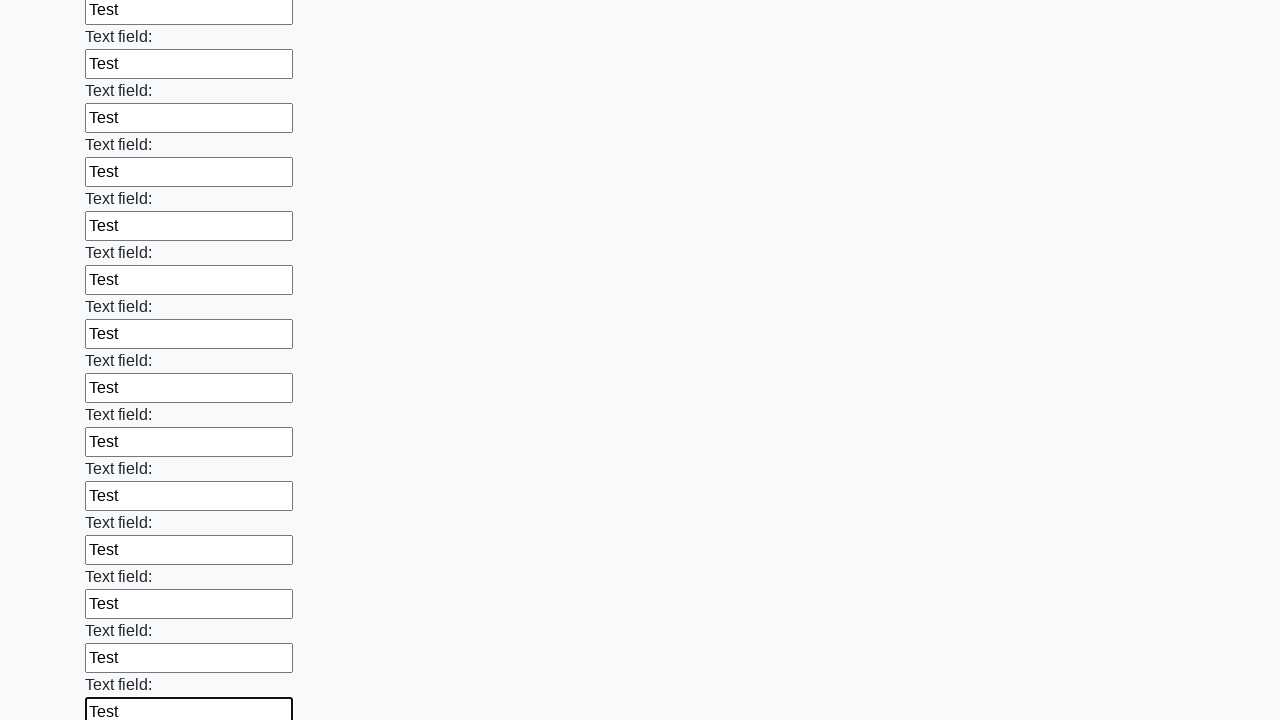

Filled an input field with 'Test' on input >> nth=86
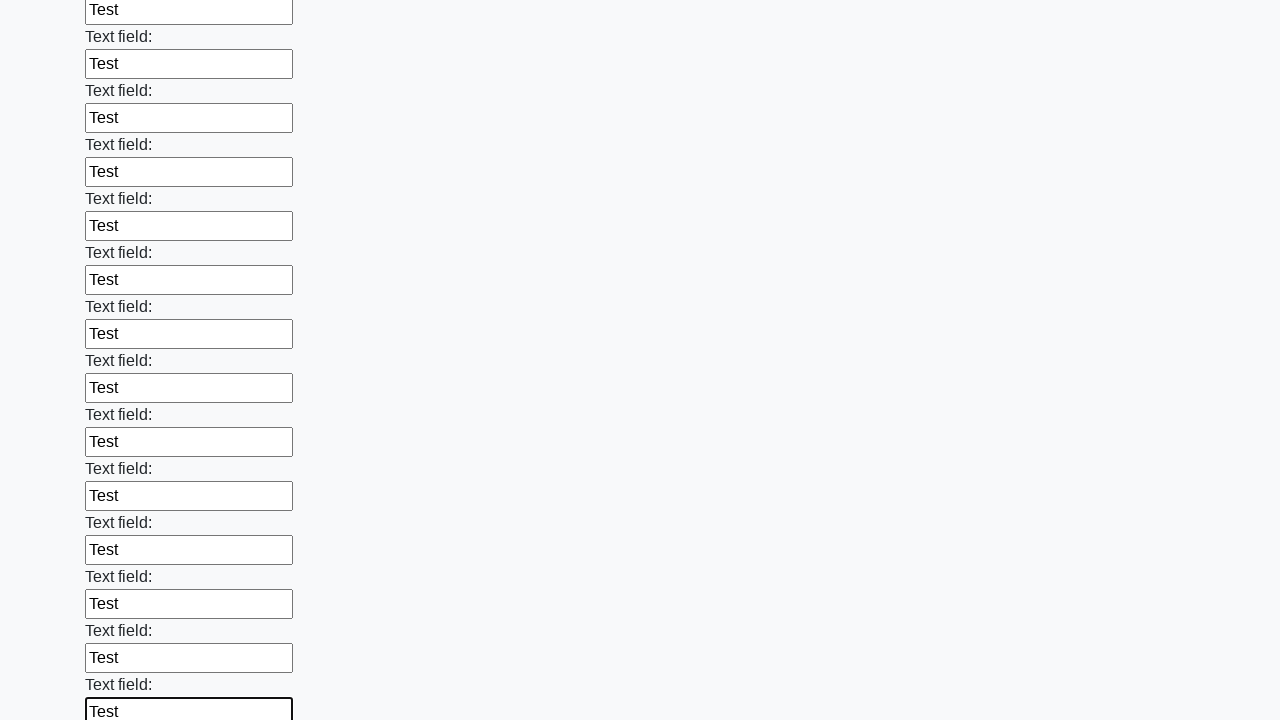

Filled an input field with 'Test' on input >> nth=87
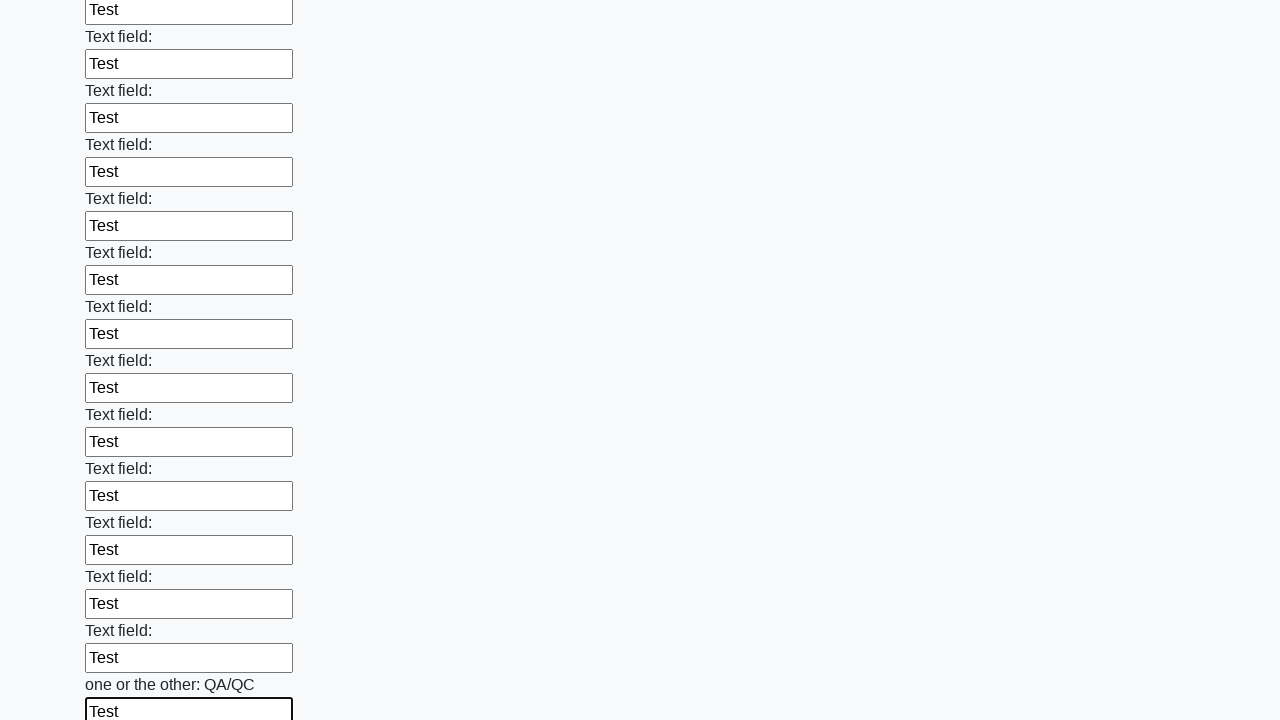

Filled an input field with 'Test' on input >> nth=88
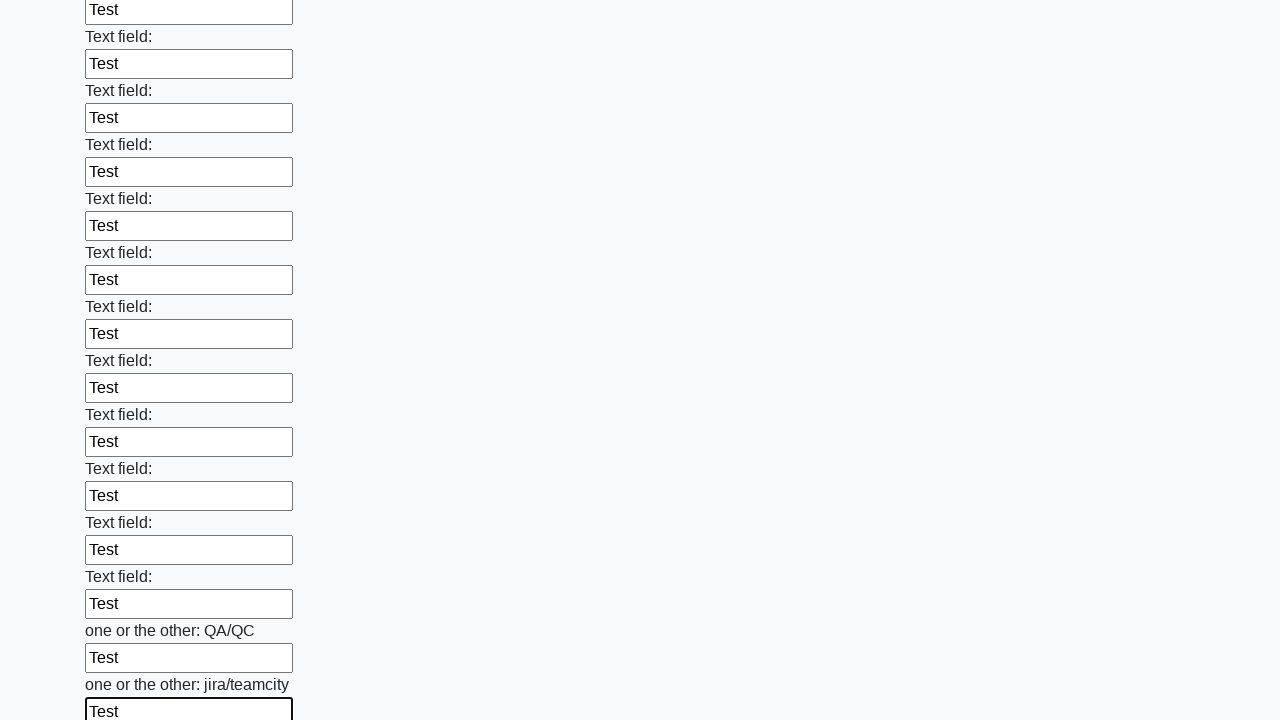

Filled an input field with 'Test' on input >> nth=89
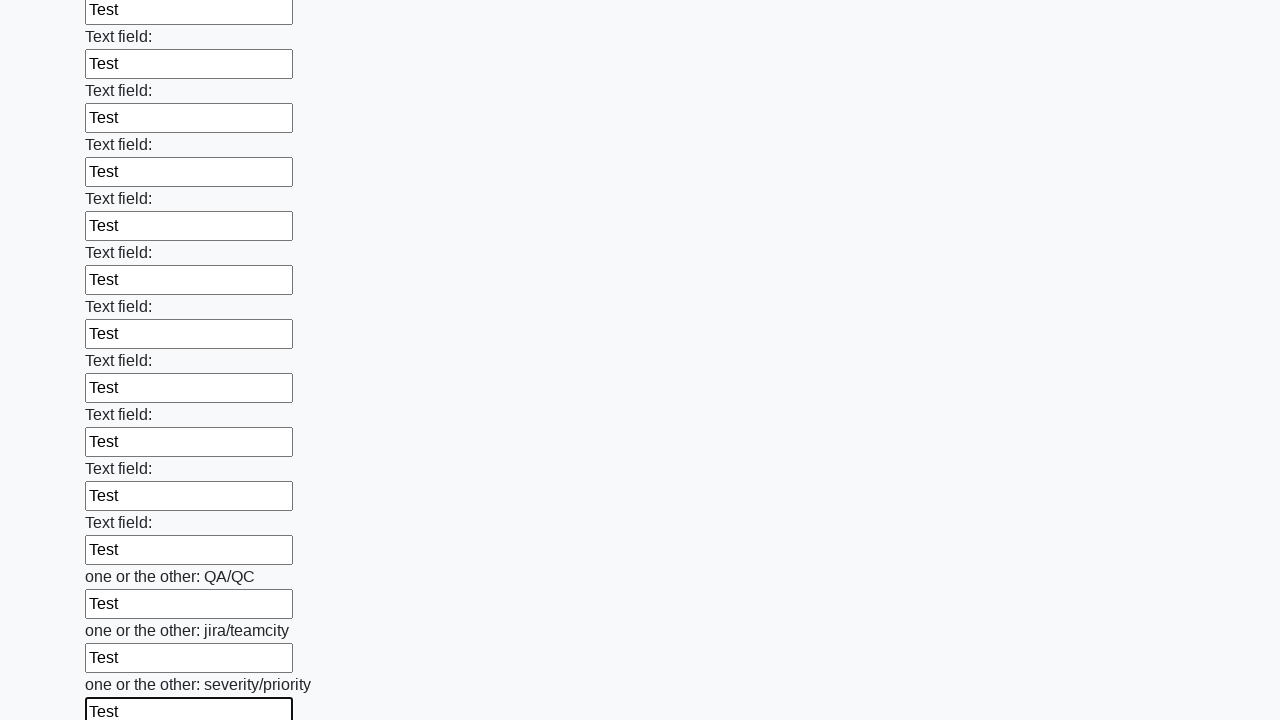

Filled an input field with 'Test' on input >> nth=90
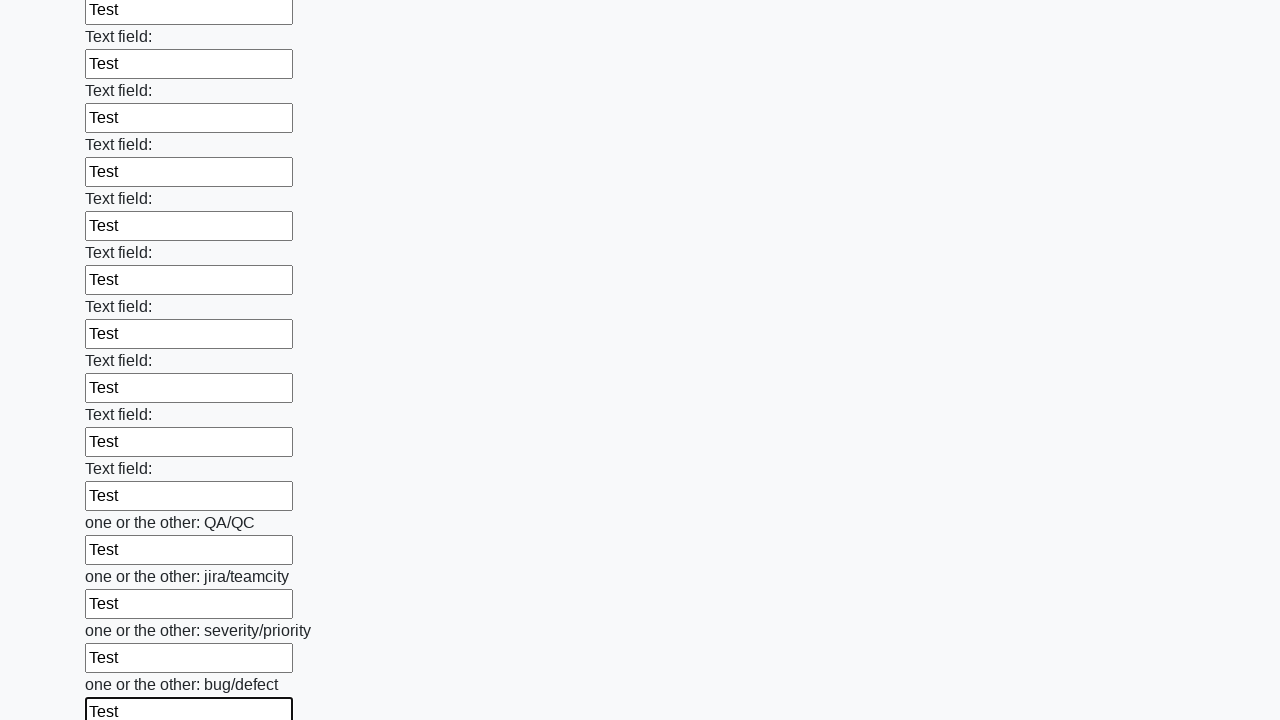

Filled an input field with 'Test' on input >> nth=91
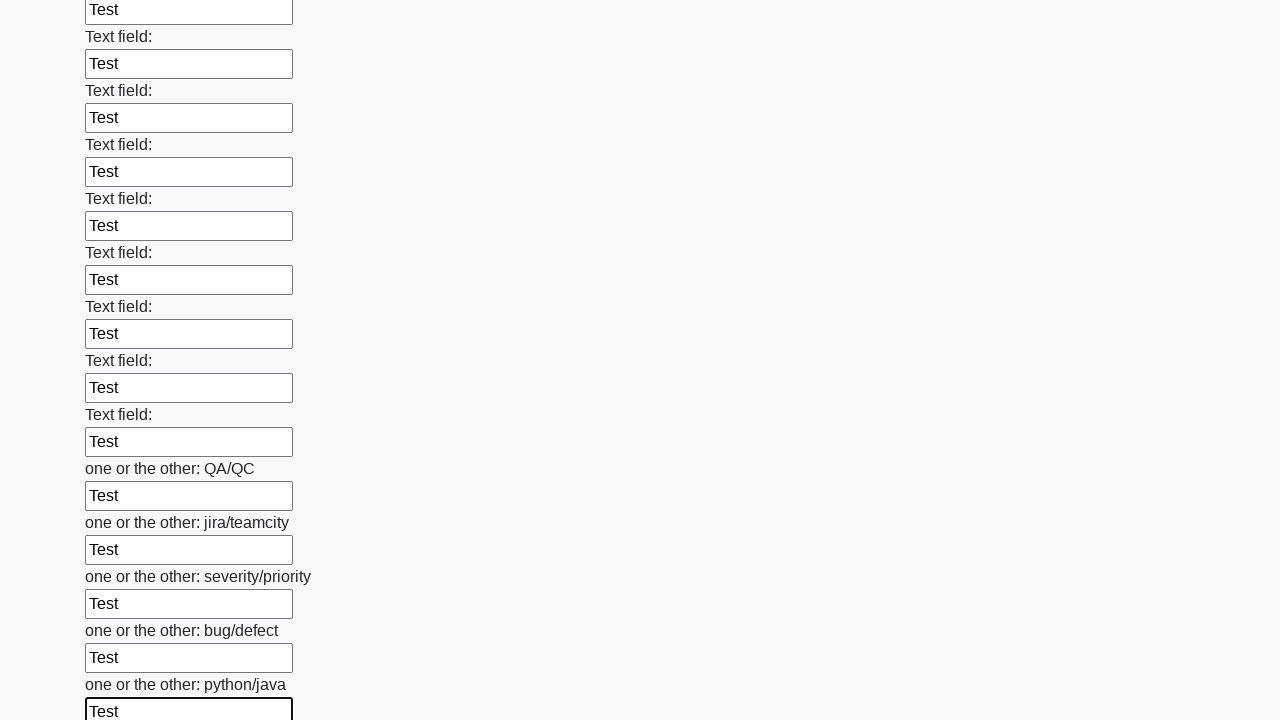

Filled an input field with 'Test' on input >> nth=92
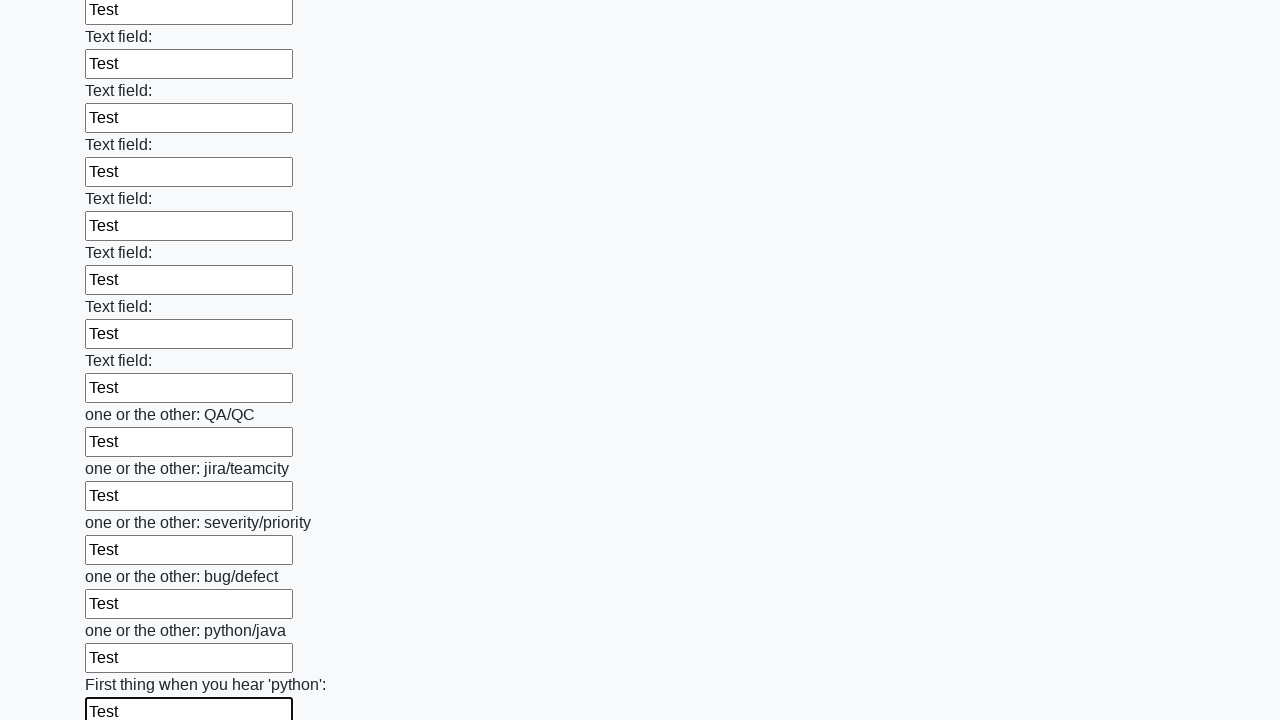

Filled an input field with 'Test' on input >> nth=93
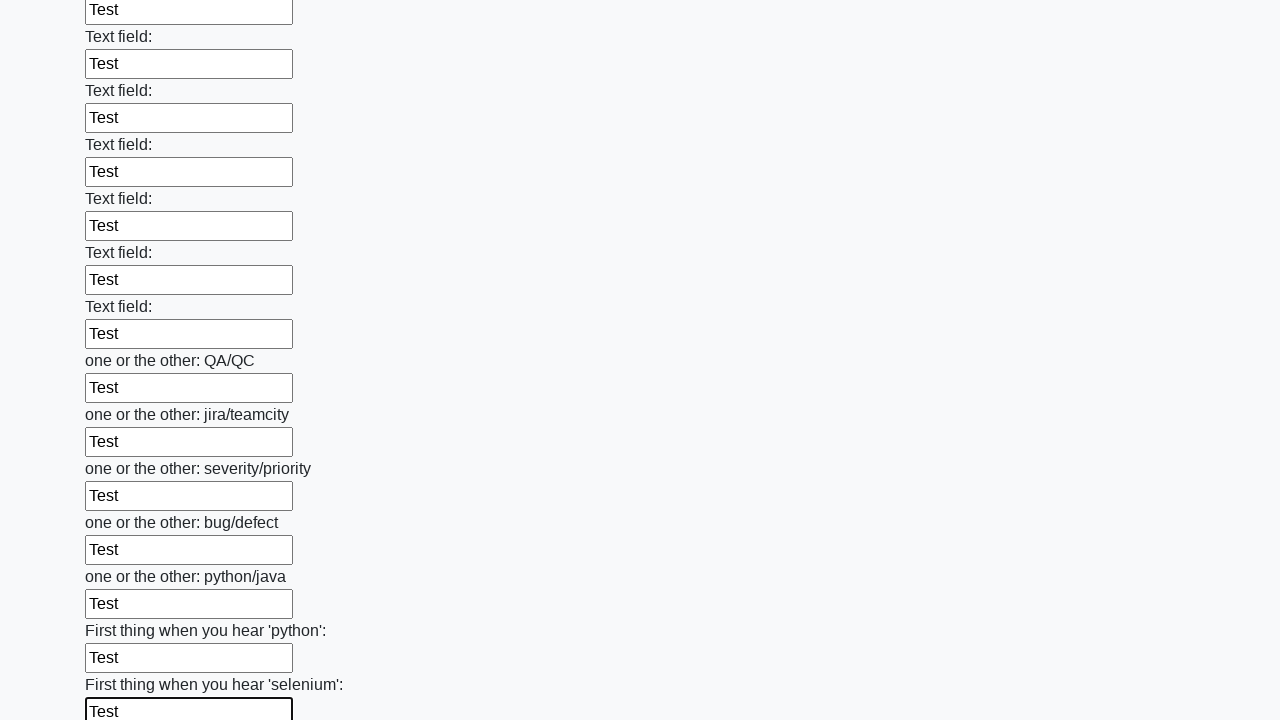

Filled an input field with 'Test' on input >> nth=94
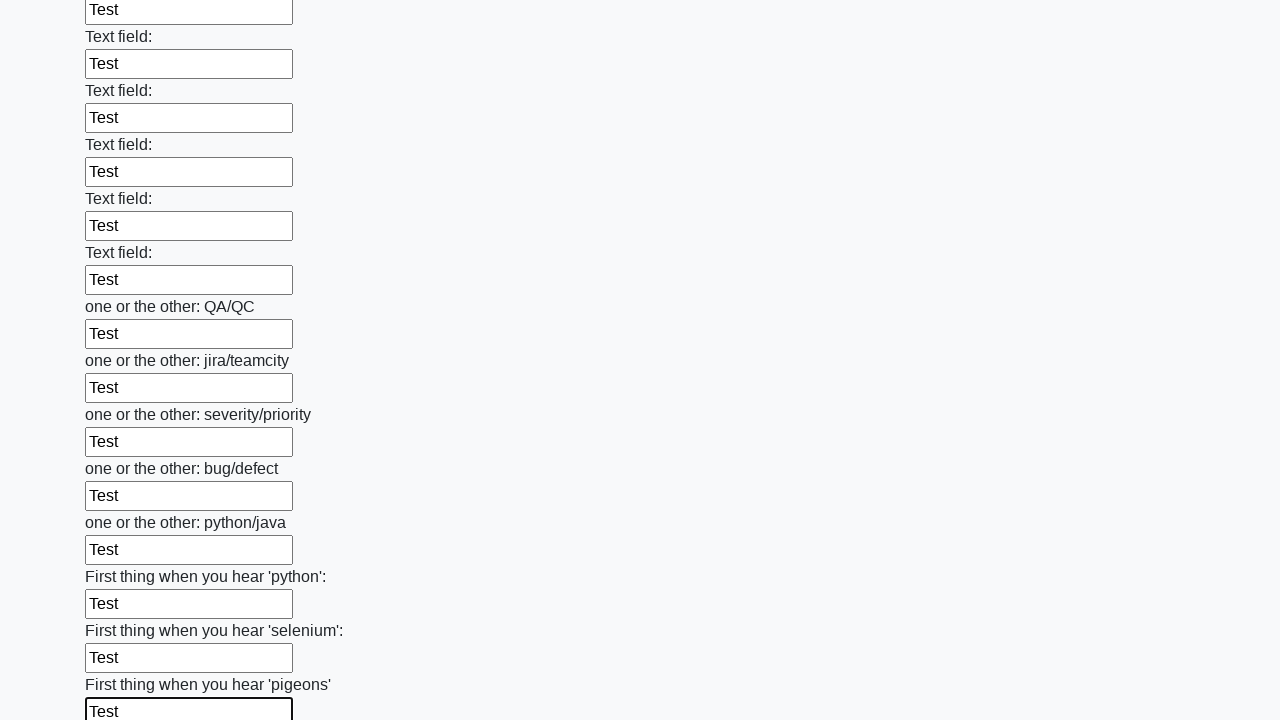

Filled an input field with 'Test' on input >> nth=95
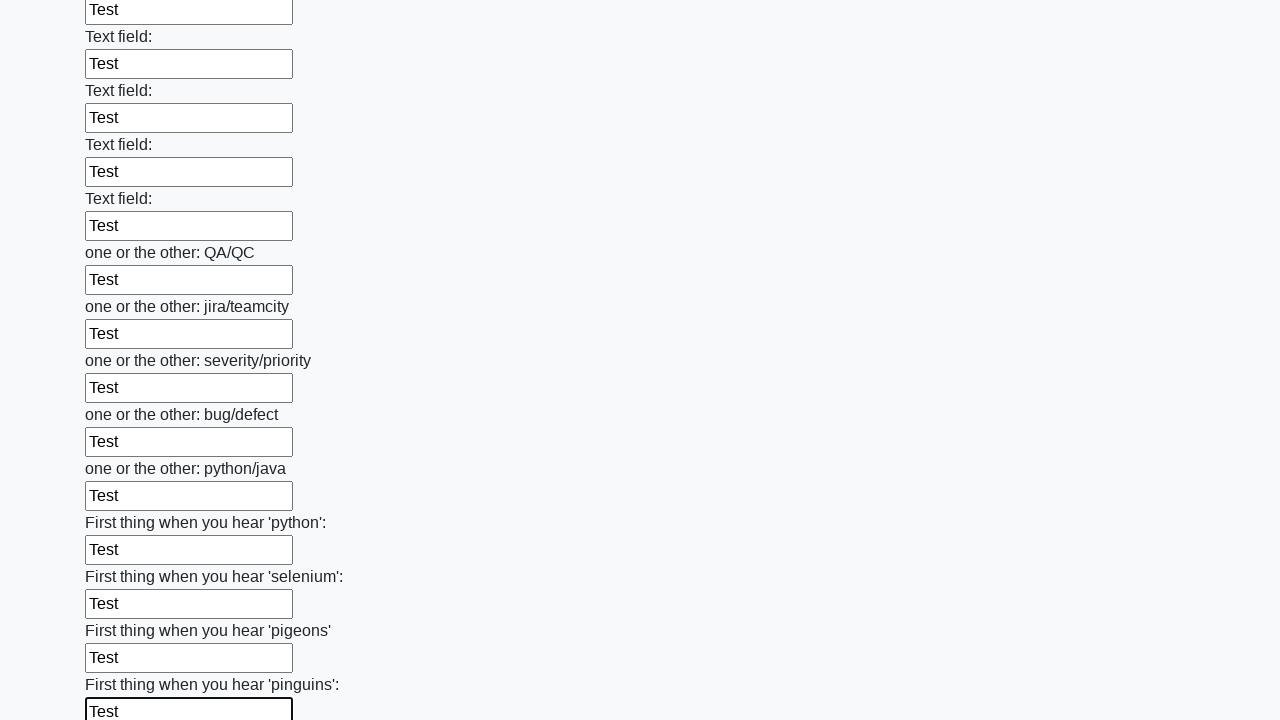

Filled an input field with 'Test' on input >> nth=96
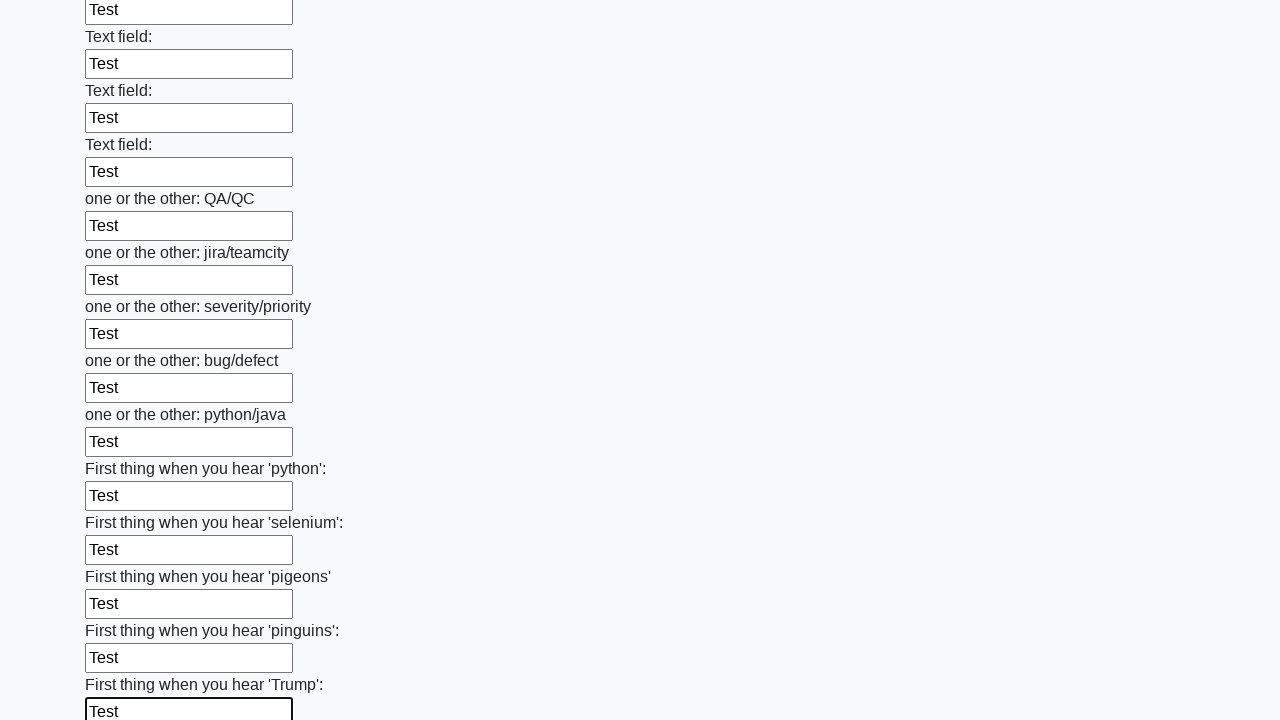

Filled an input field with 'Test' on input >> nth=97
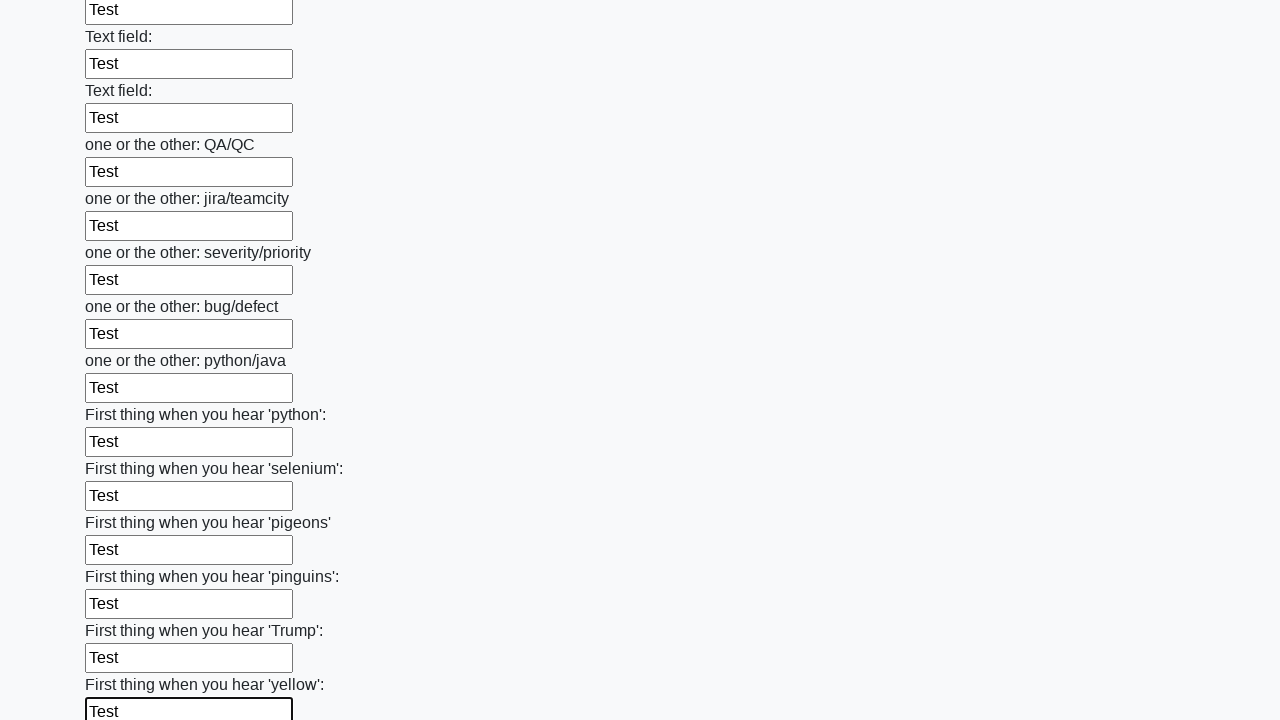

Filled an input field with 'Test' on input >> nth=98
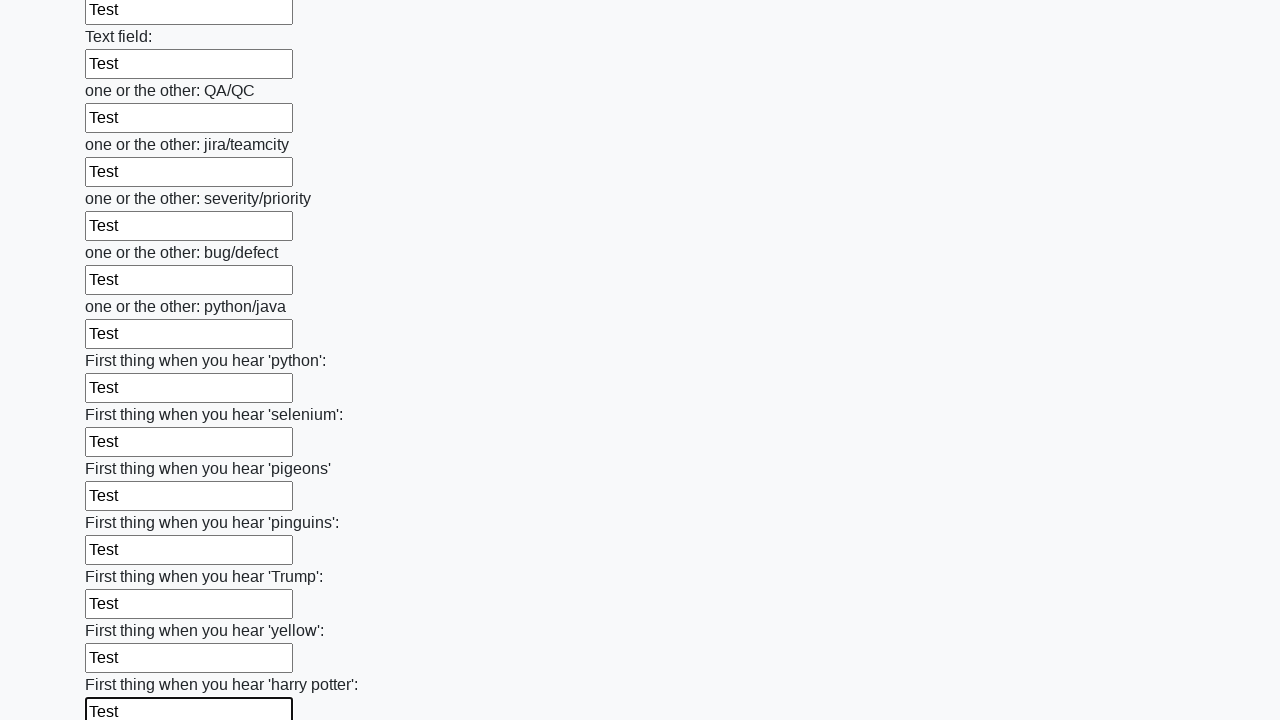

Filled an input field with 'Test' on input >> nth=99
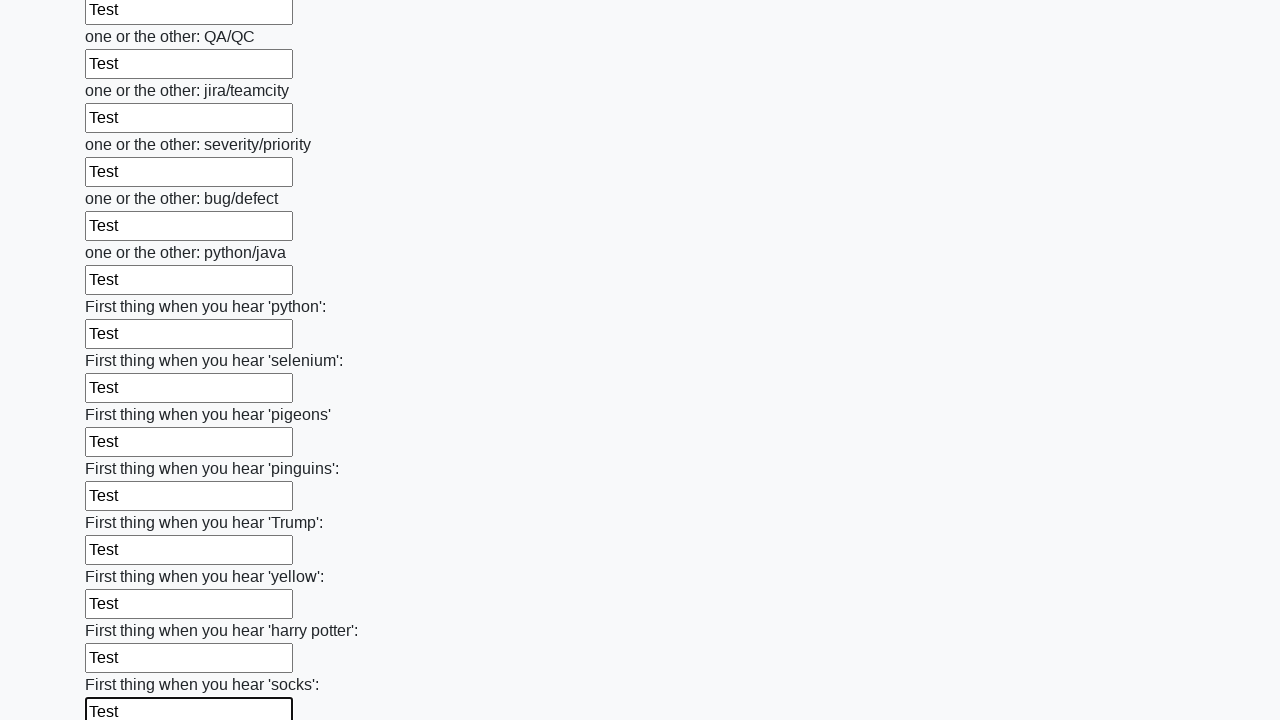

Clicked the submit button to submit the huge form at (123, 611) on button.btn
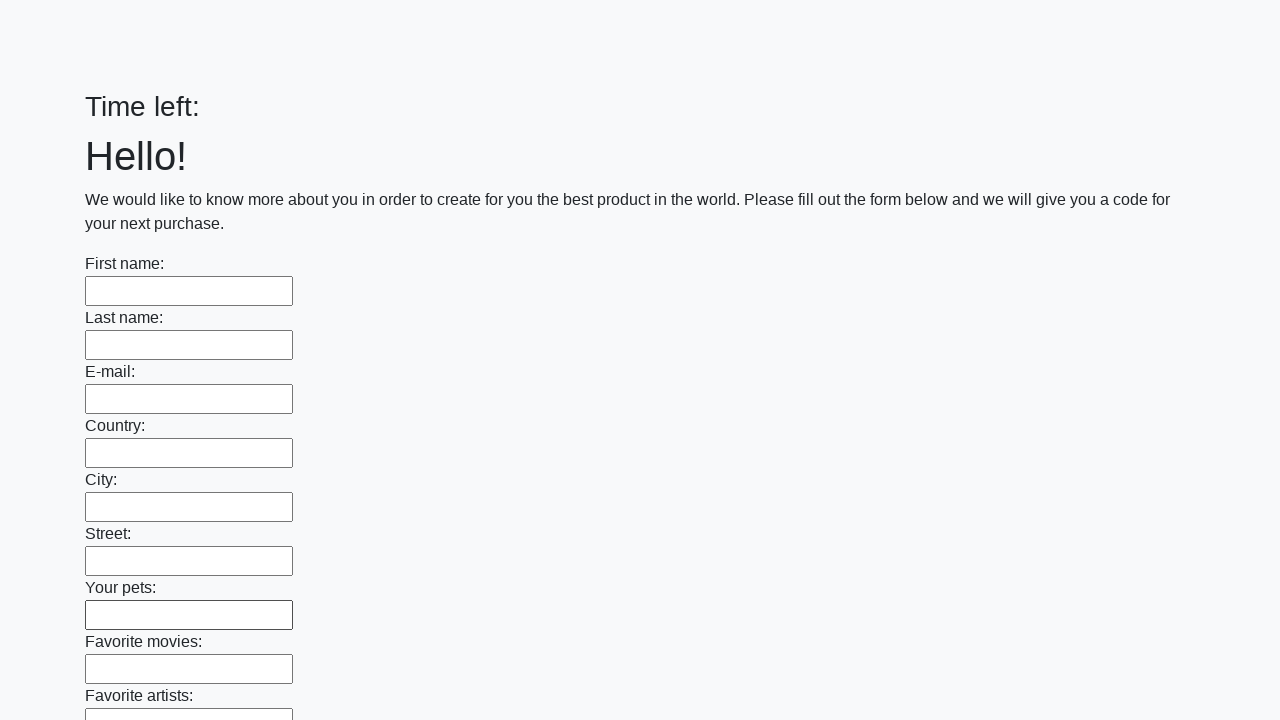

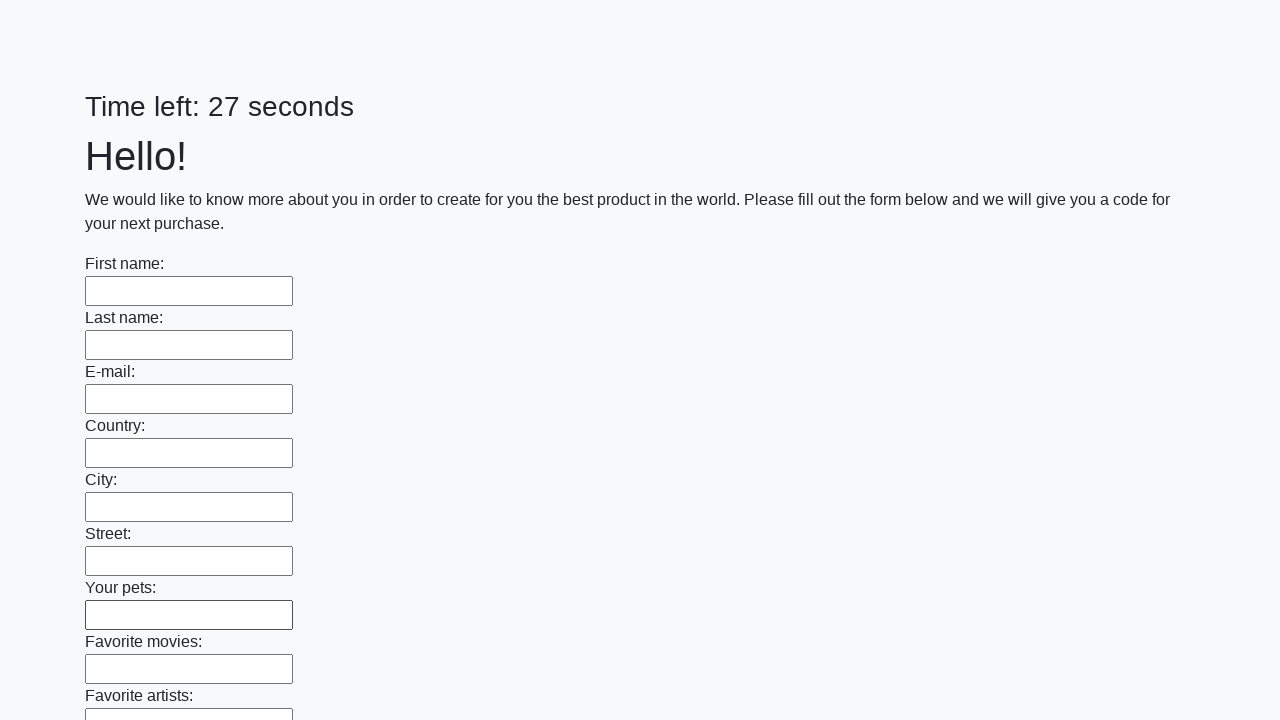